Tests filling out a large form by entering text into all input fields and then submitting the form via button click

Starting URL: http://suninjuly.github.io/huge_form.html

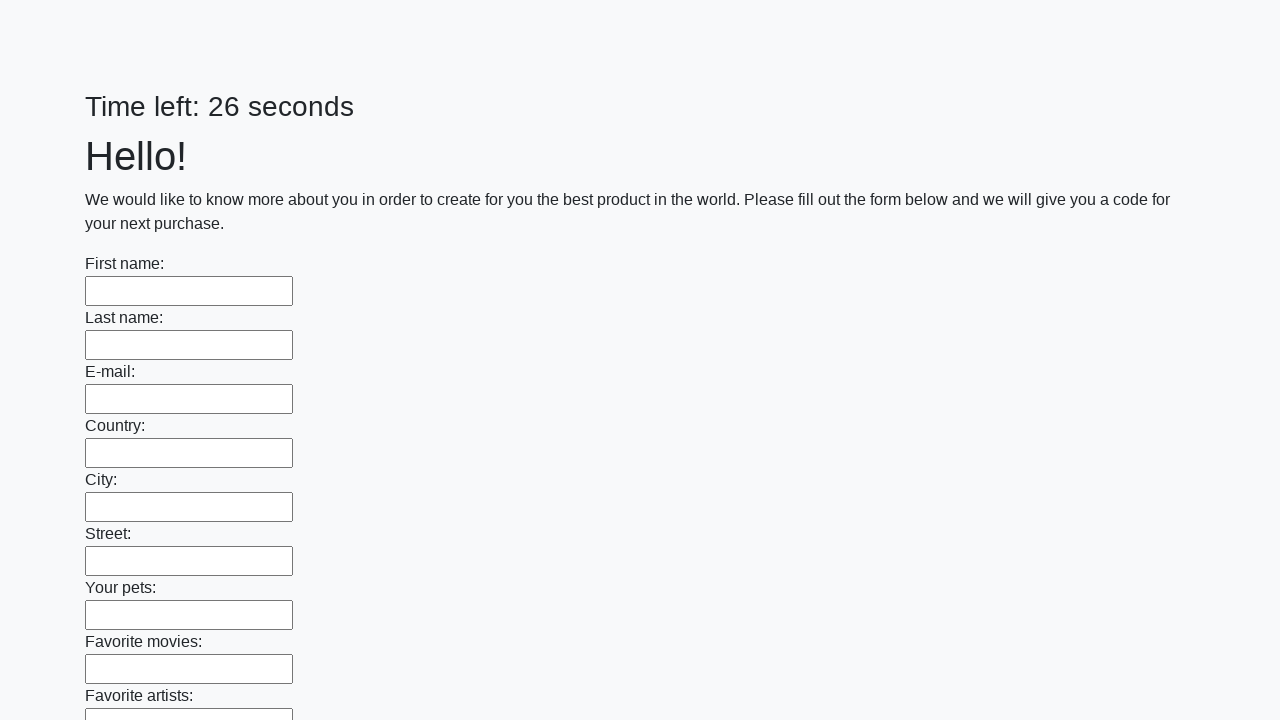

Located all input fields on the huge form
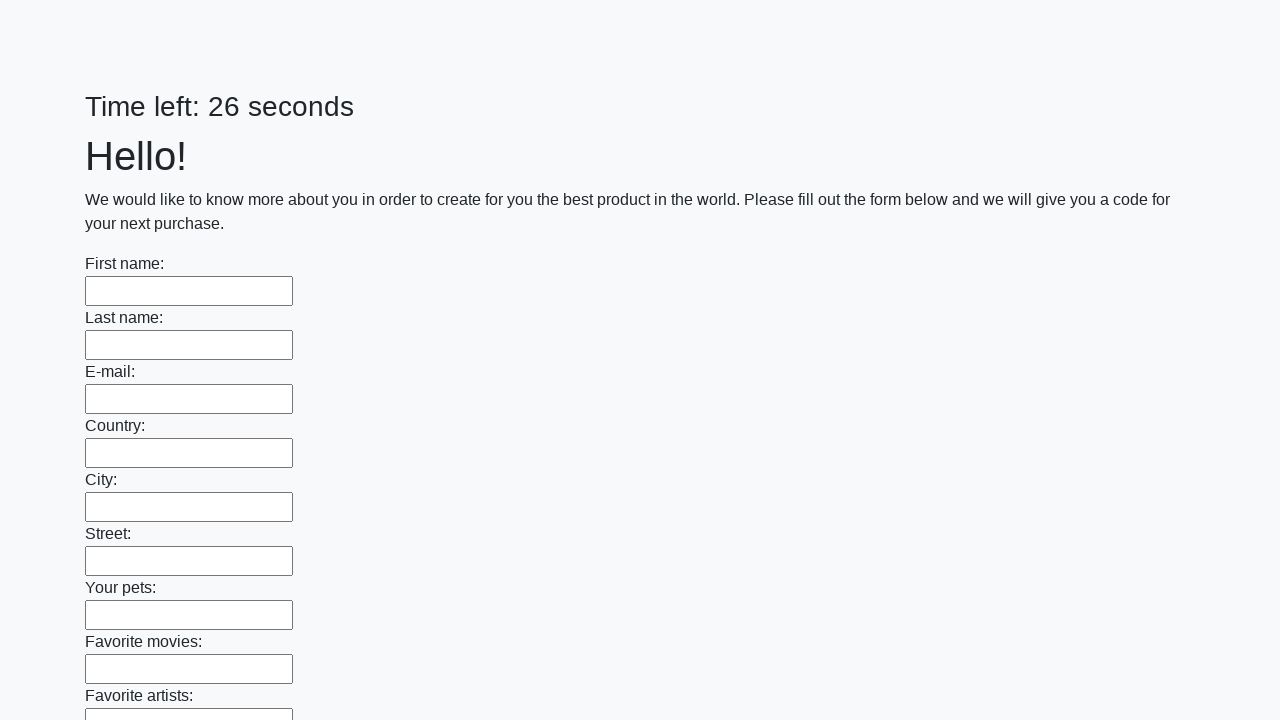

Filled input field 0 with 'answer_0' on input >> nth=0
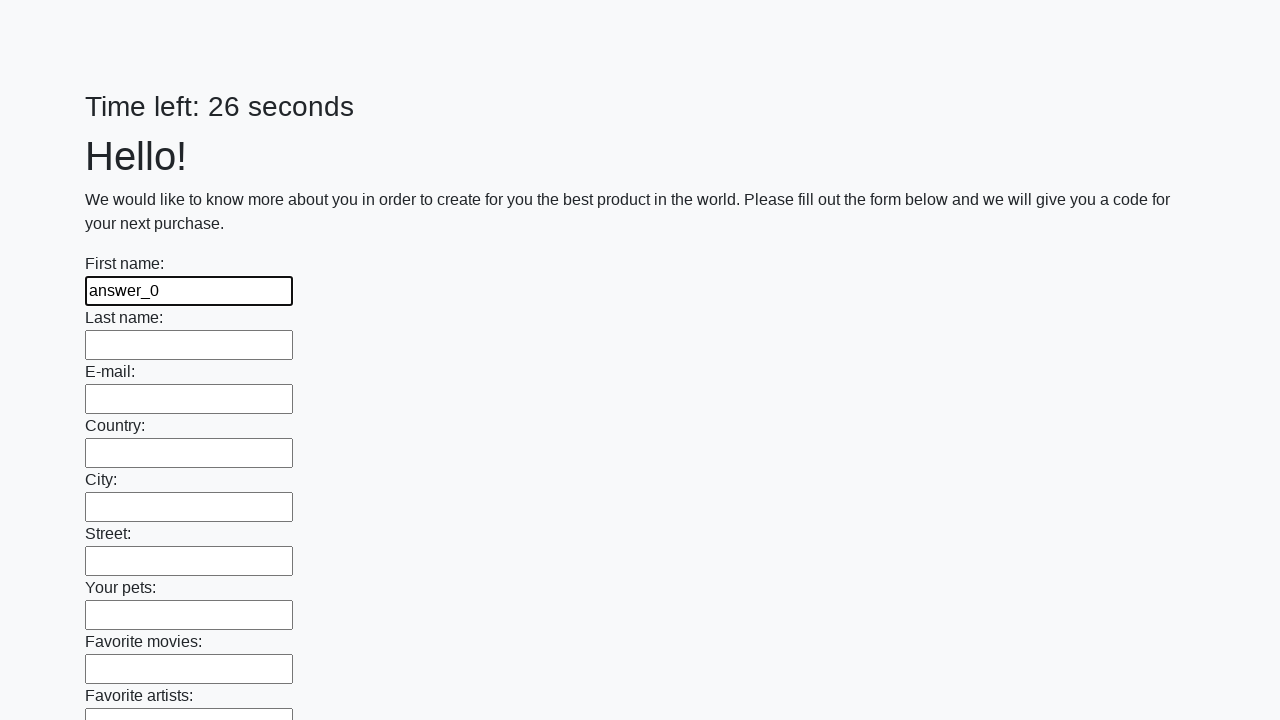

Filled input field 1 with 'answer_1' on input >> nth=1
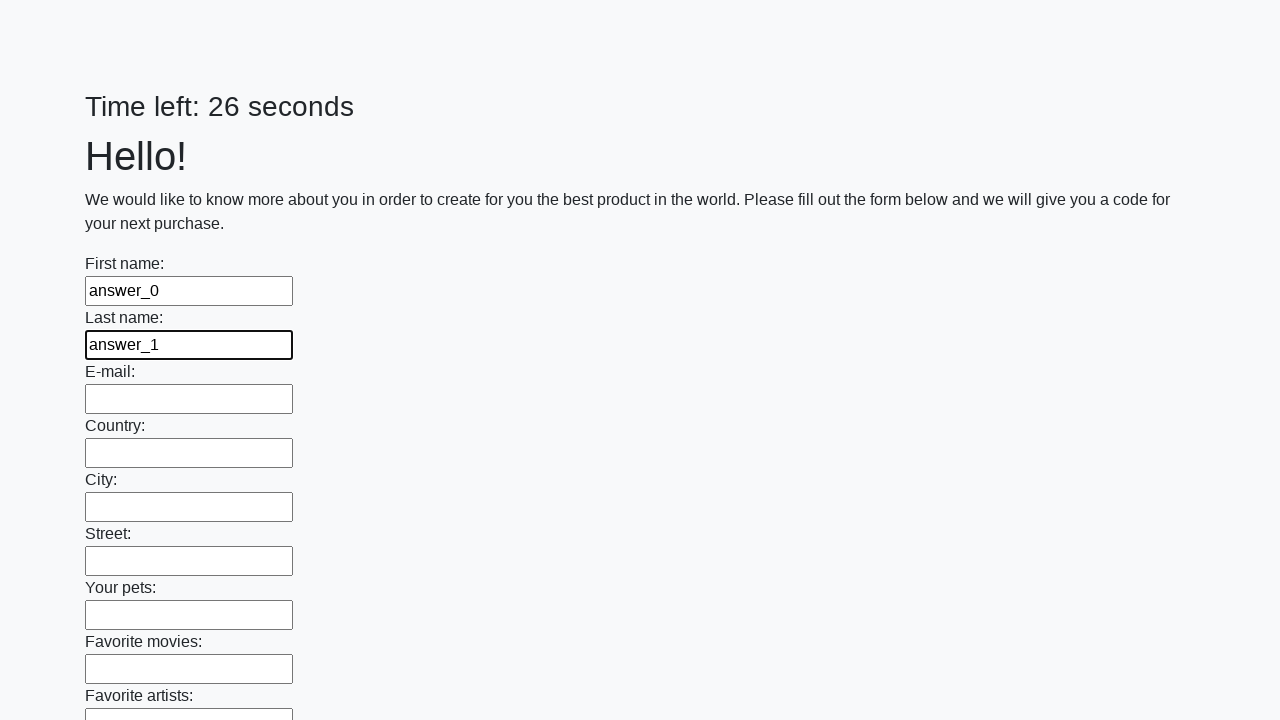

Filled input field 2 with 'answer_2' on input >> nth=2
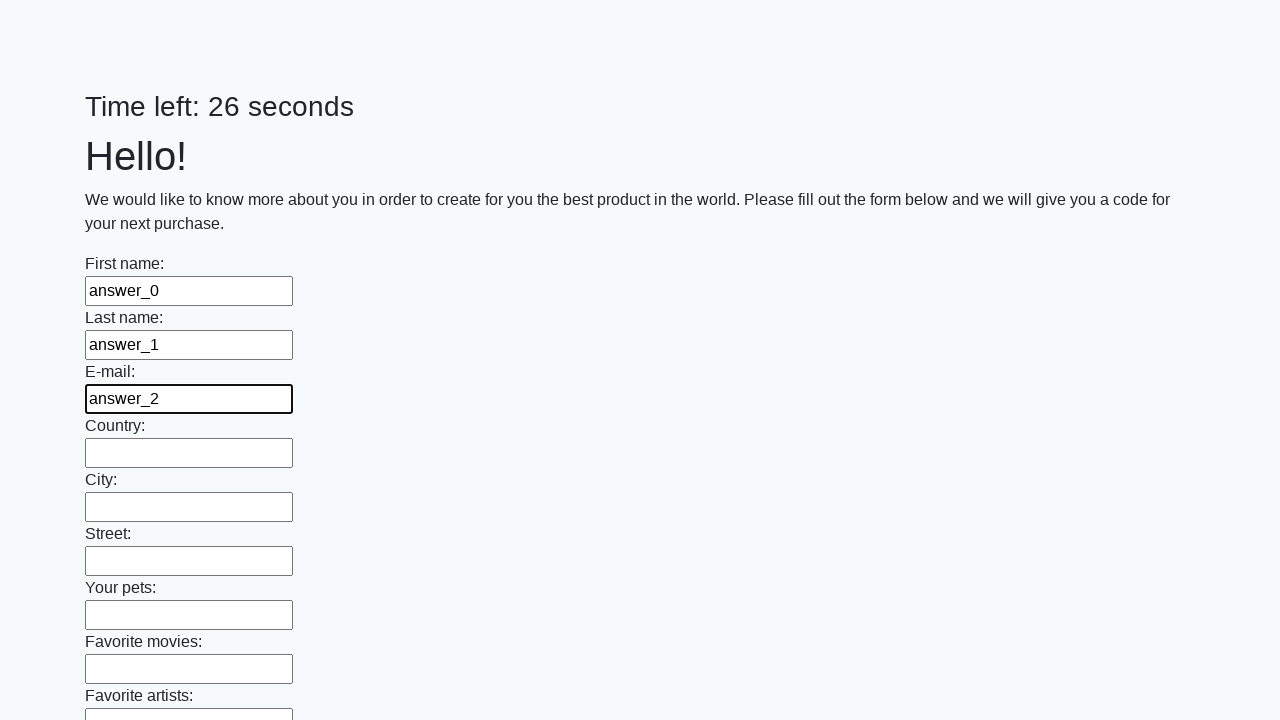

Filled input field 3 with 'answer_3' on input >> nth=3
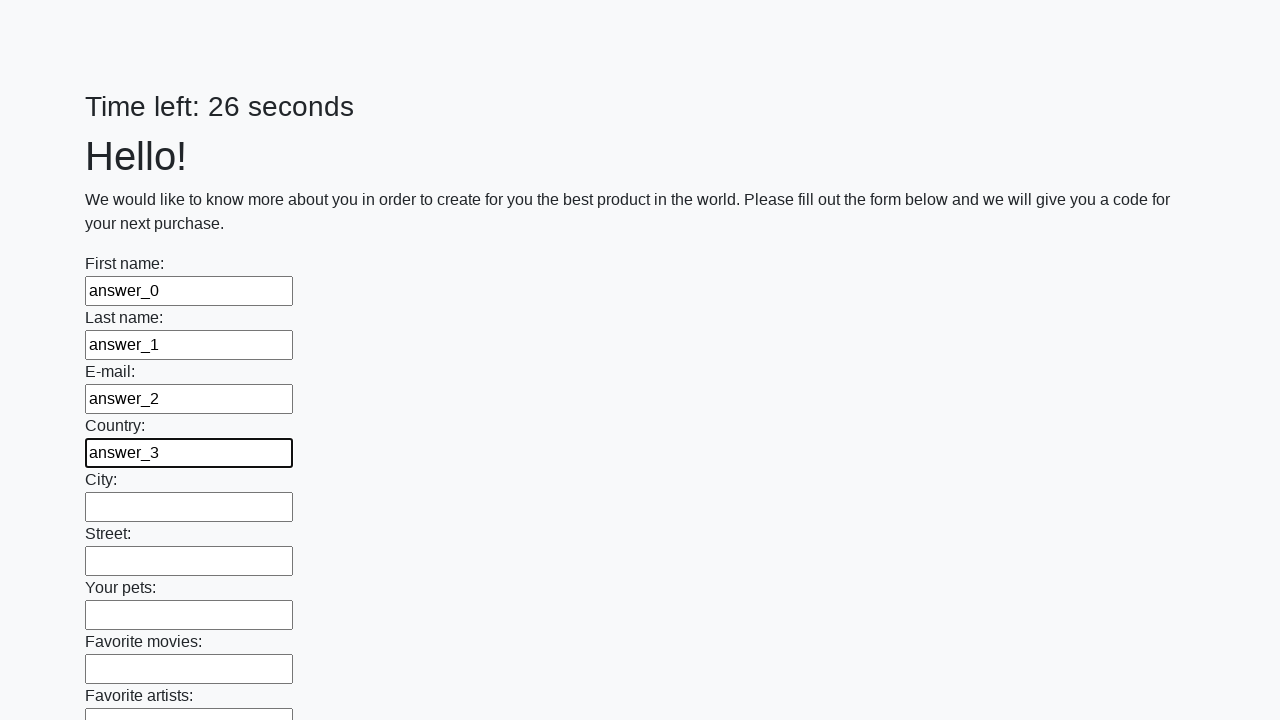

Filled input field 4 with 'answer_4' on input >> nth=4
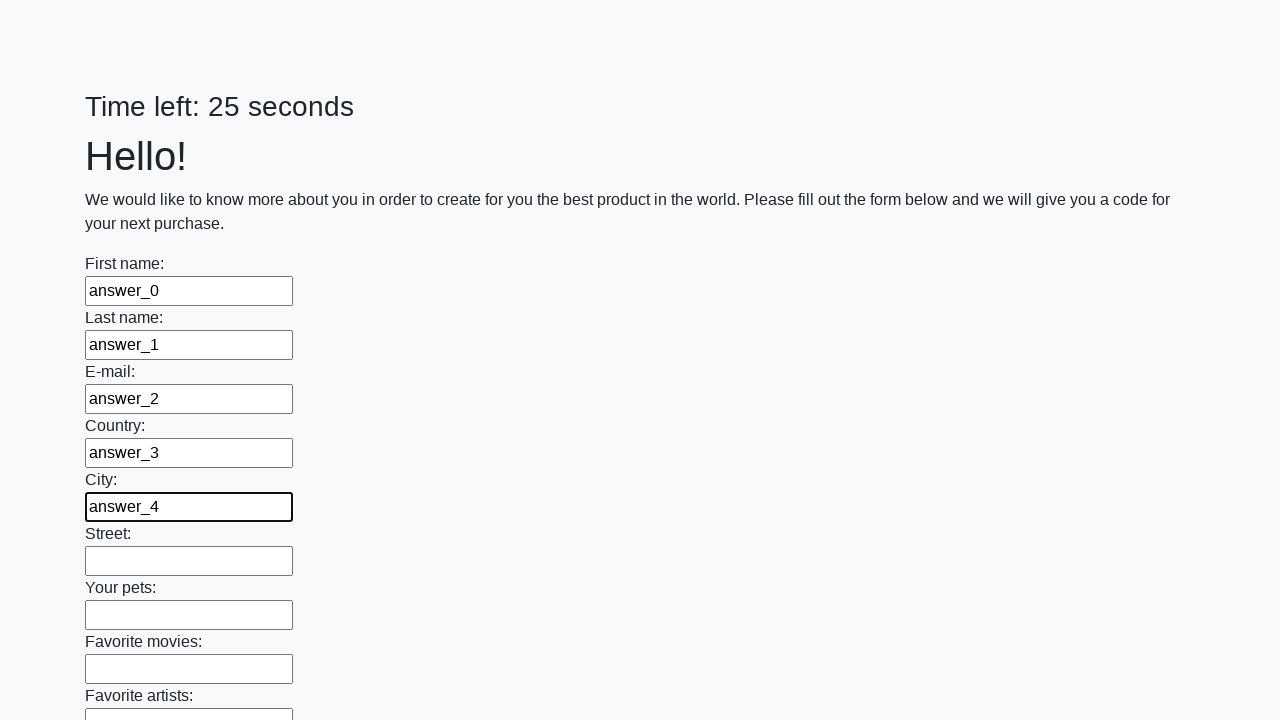

Filled input field 5 with 'answer_5' on input >> nth=5
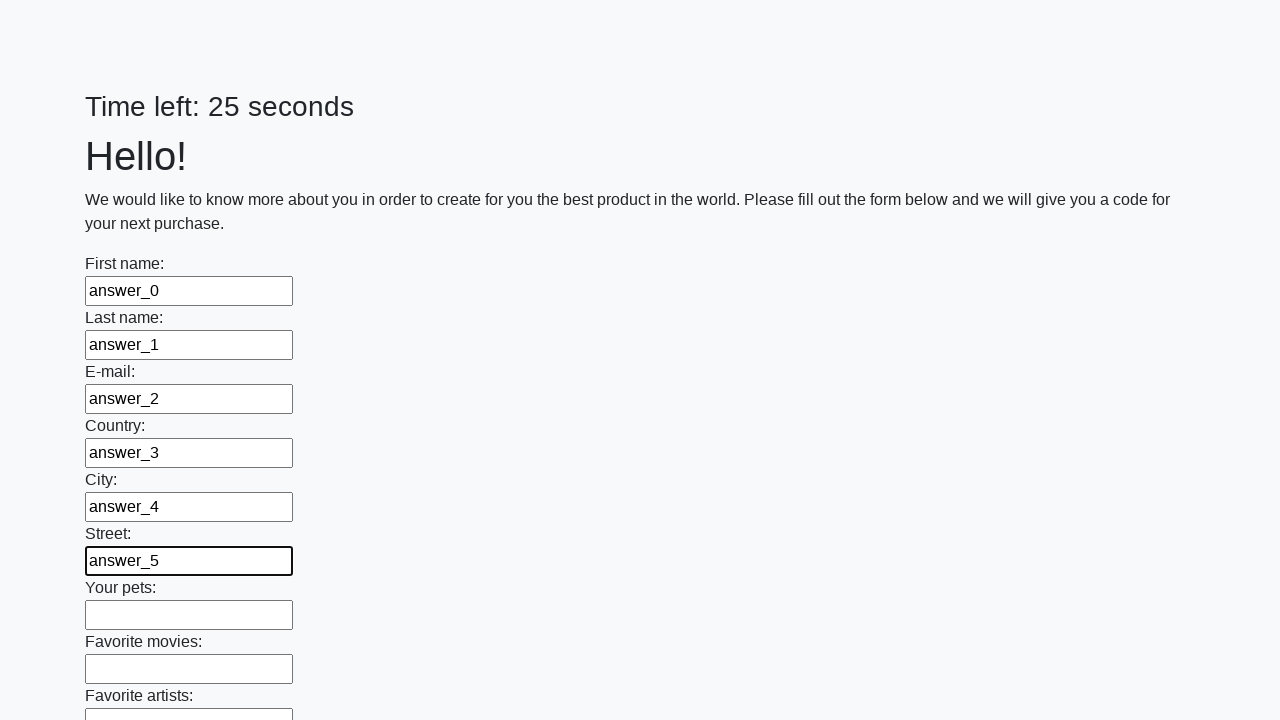

Filled input field 6 with 'answer_6' on input >> nth=6
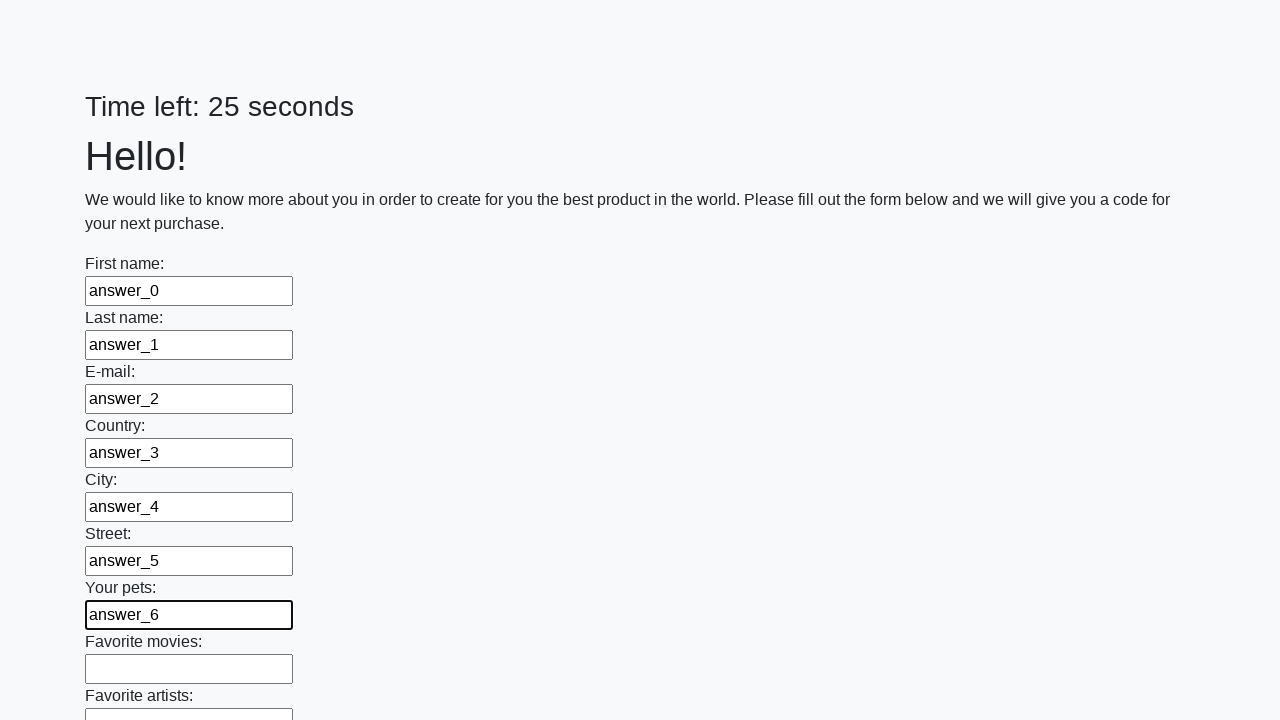

Filled input field 7 with 'answer_7' on input >> nth=7
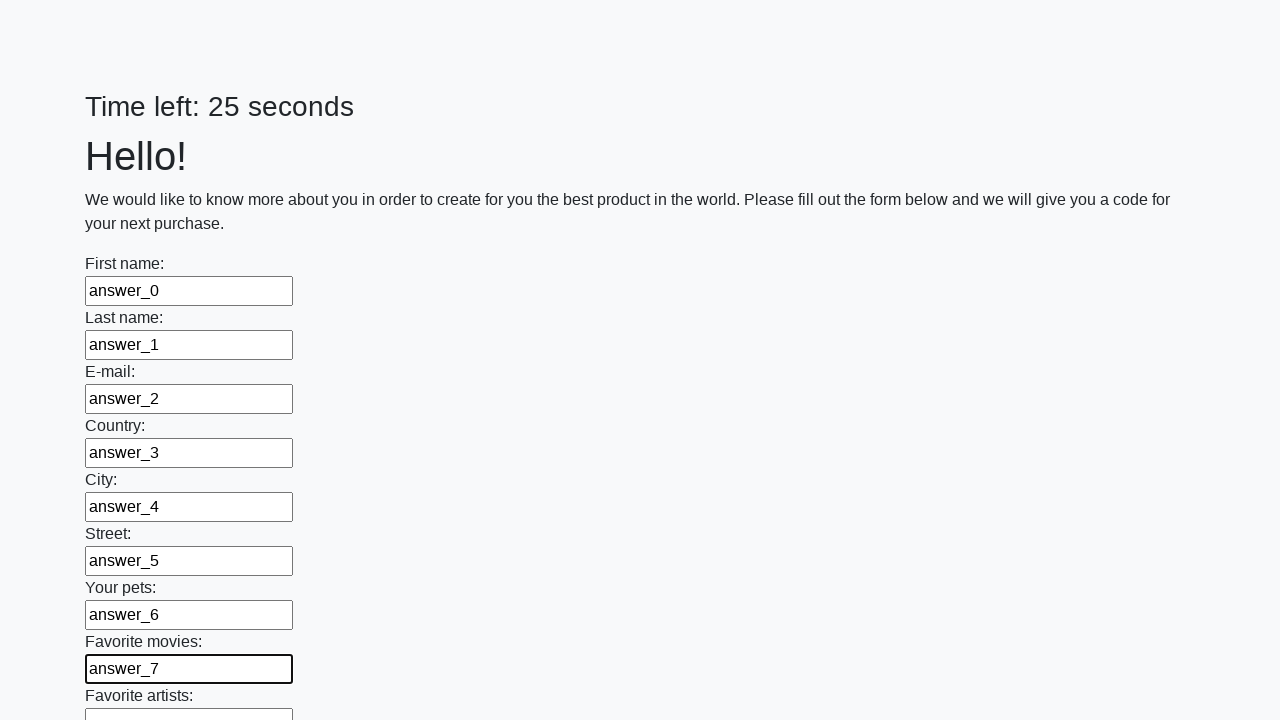

Filled input field 8 with 'answer_8' on input >> nth=8
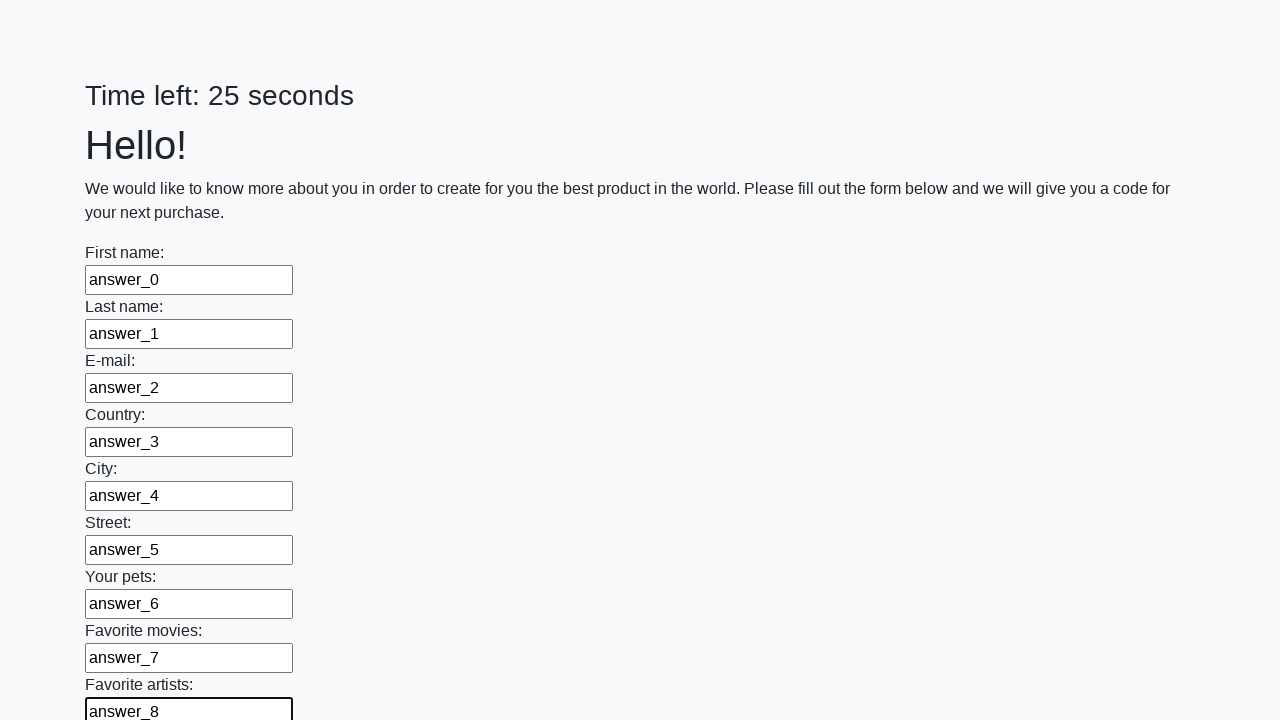

Filled input field 9 with 'answer_9' on input >> nth=9
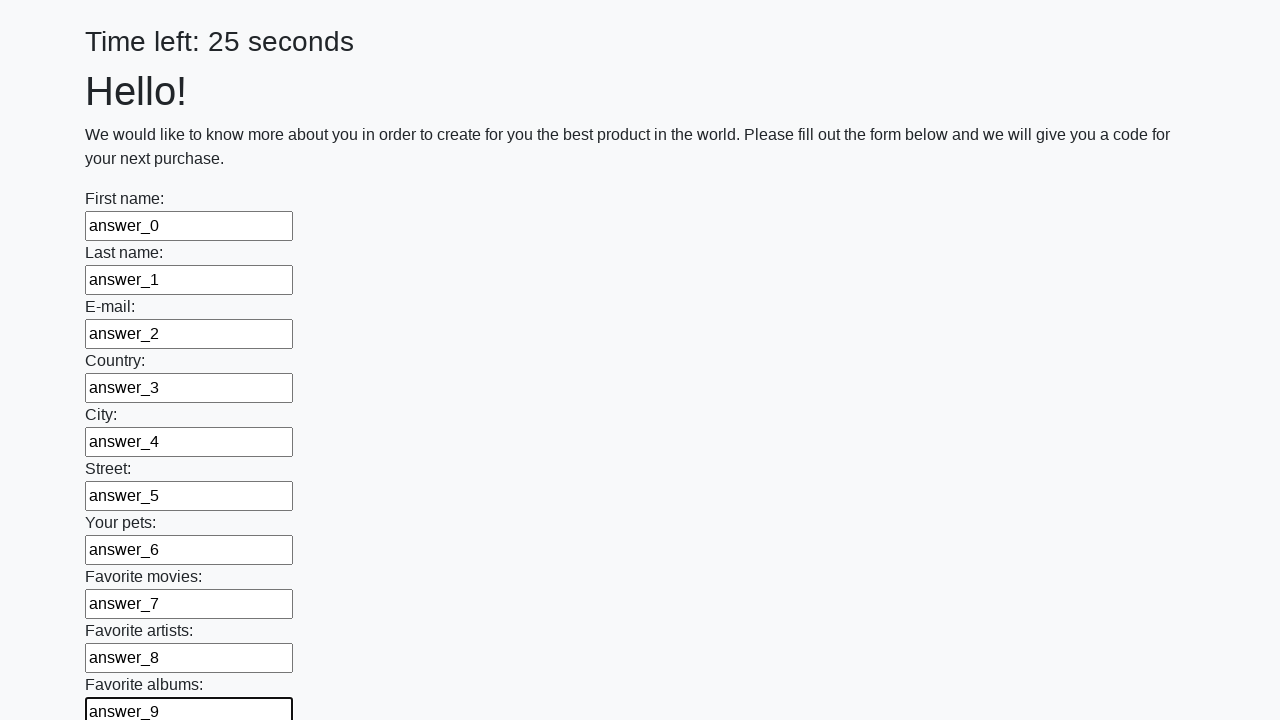

Filled input field 10 with 'answer_10' on input >> nth=10
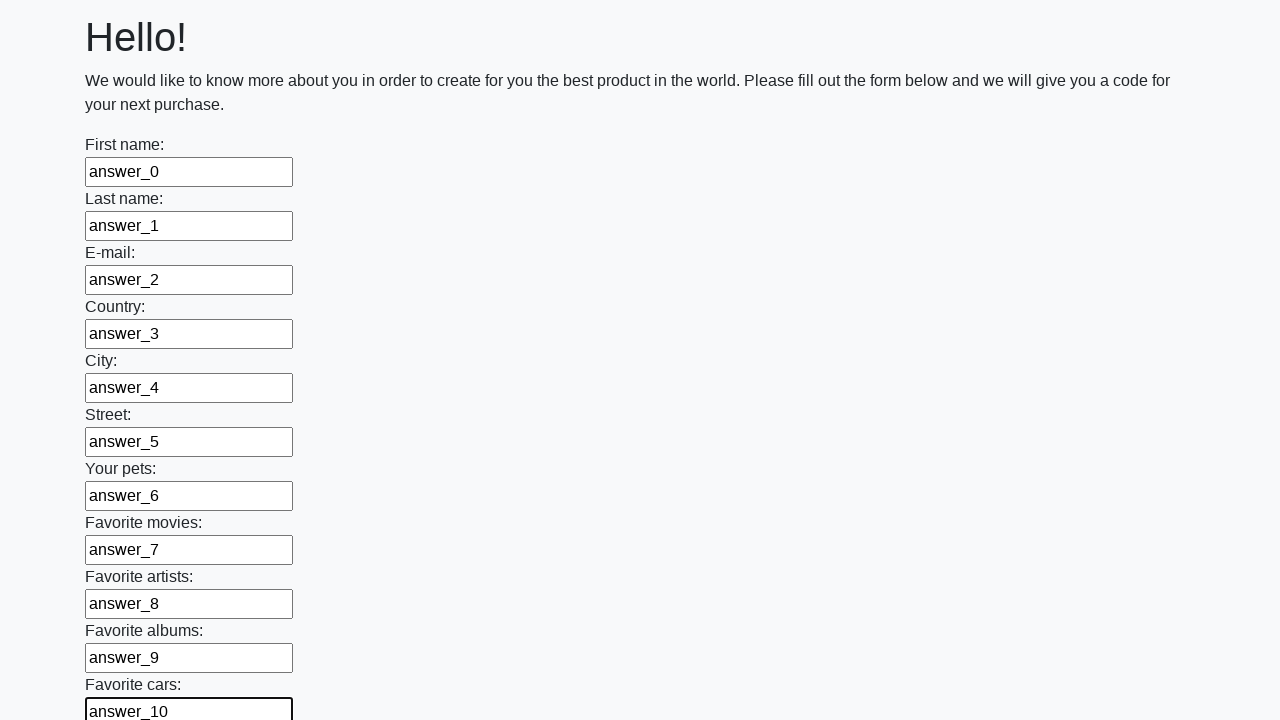

Filled input field 11 with 'answer_11' on input >> nth=11
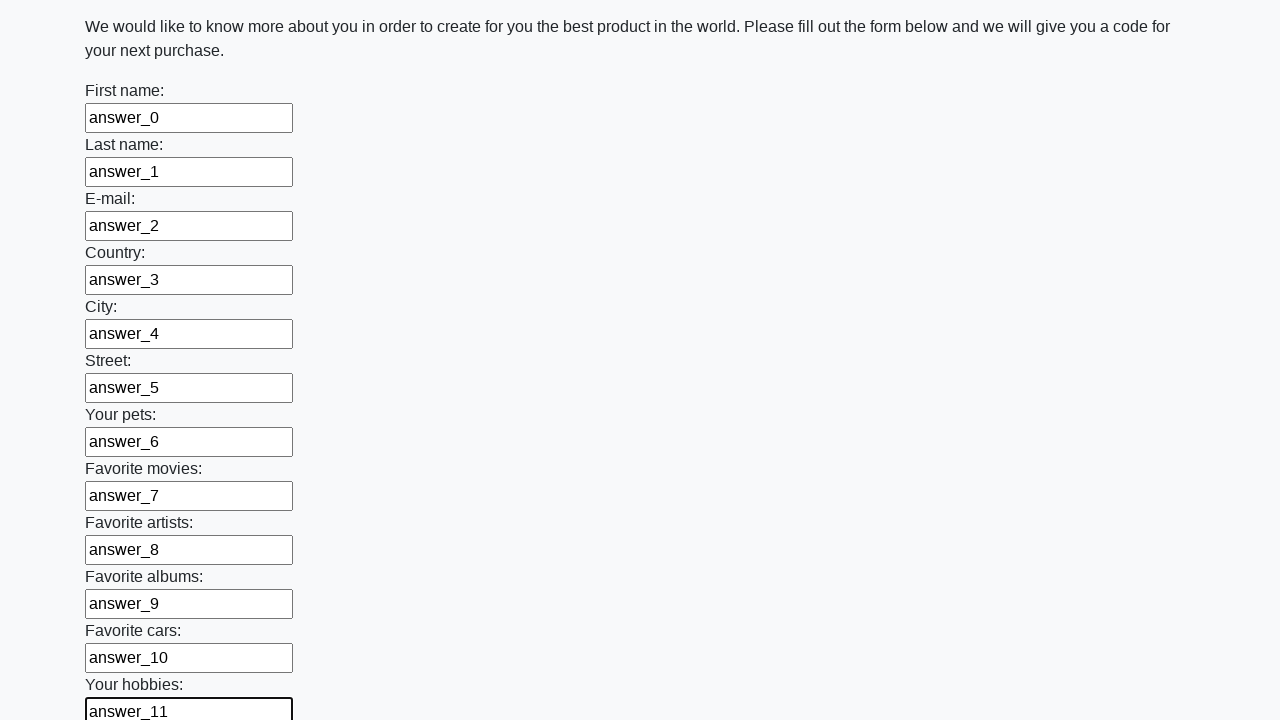

Filled input field 12 with 'answer_12' on input >> nth=12
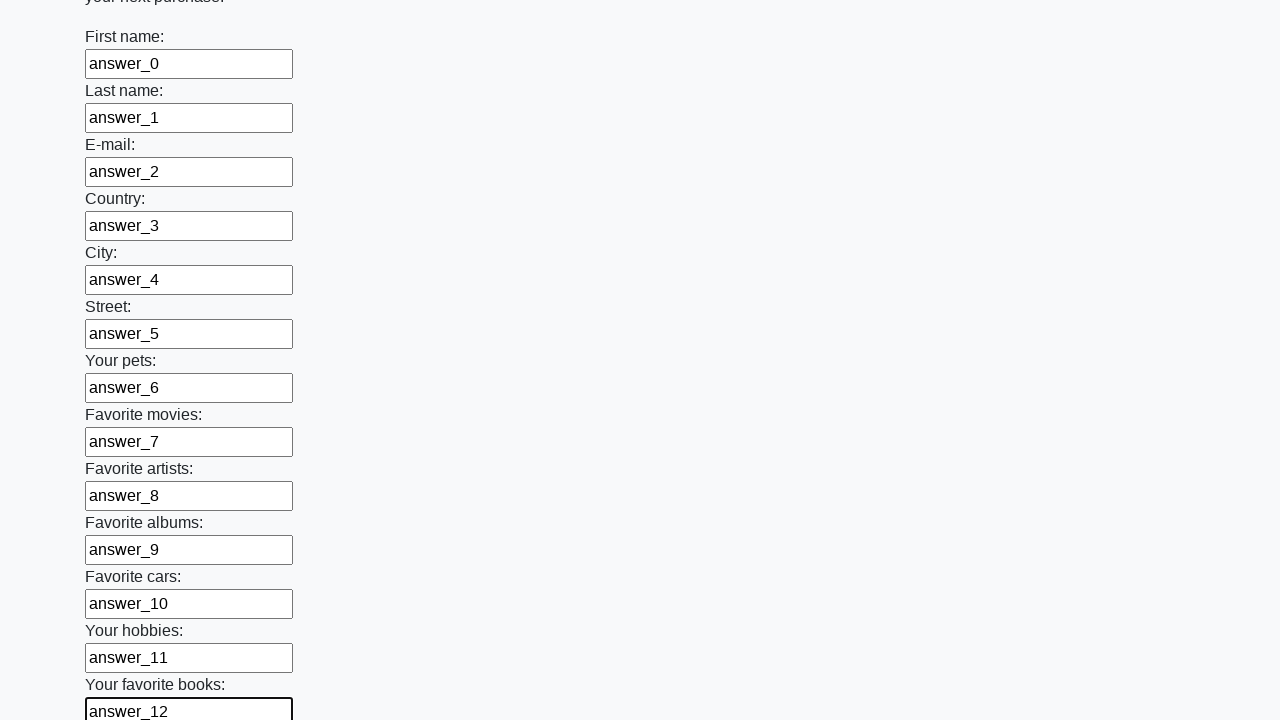

Filled input field 13 with 'answer_13' on input >> nth=13
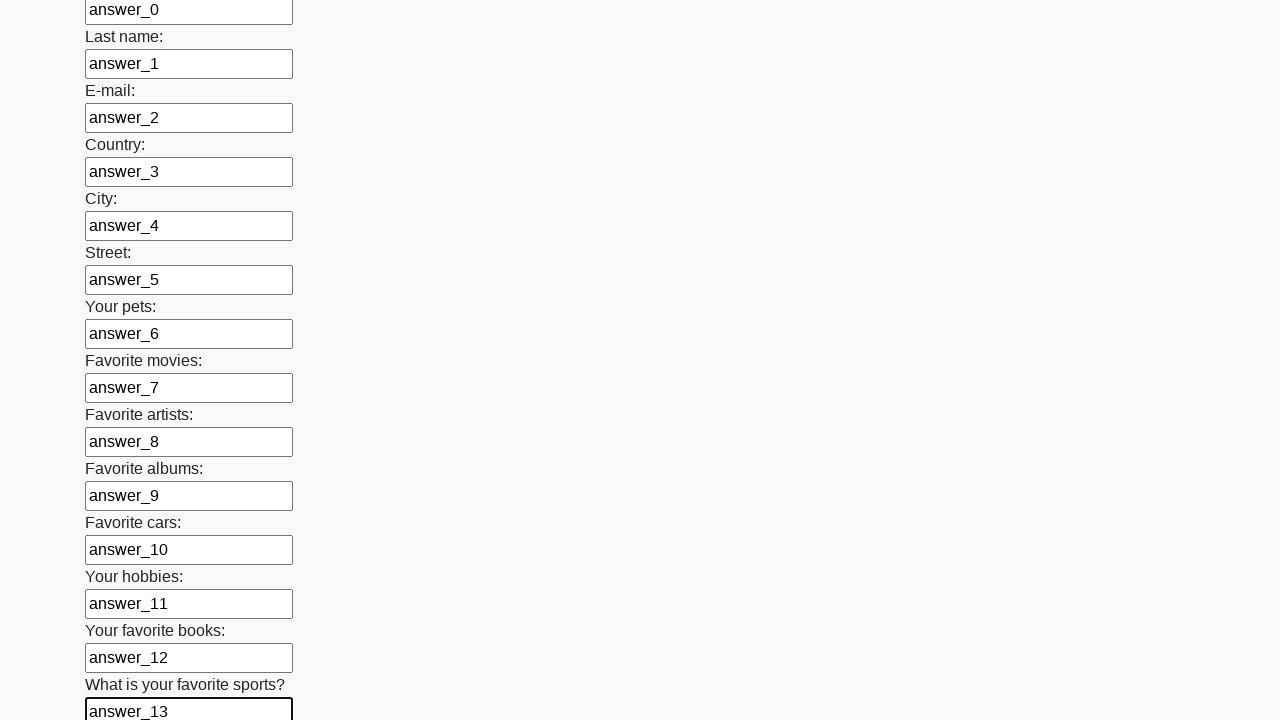

Filled input field 14 with 'answer_14' on input >> nth=14
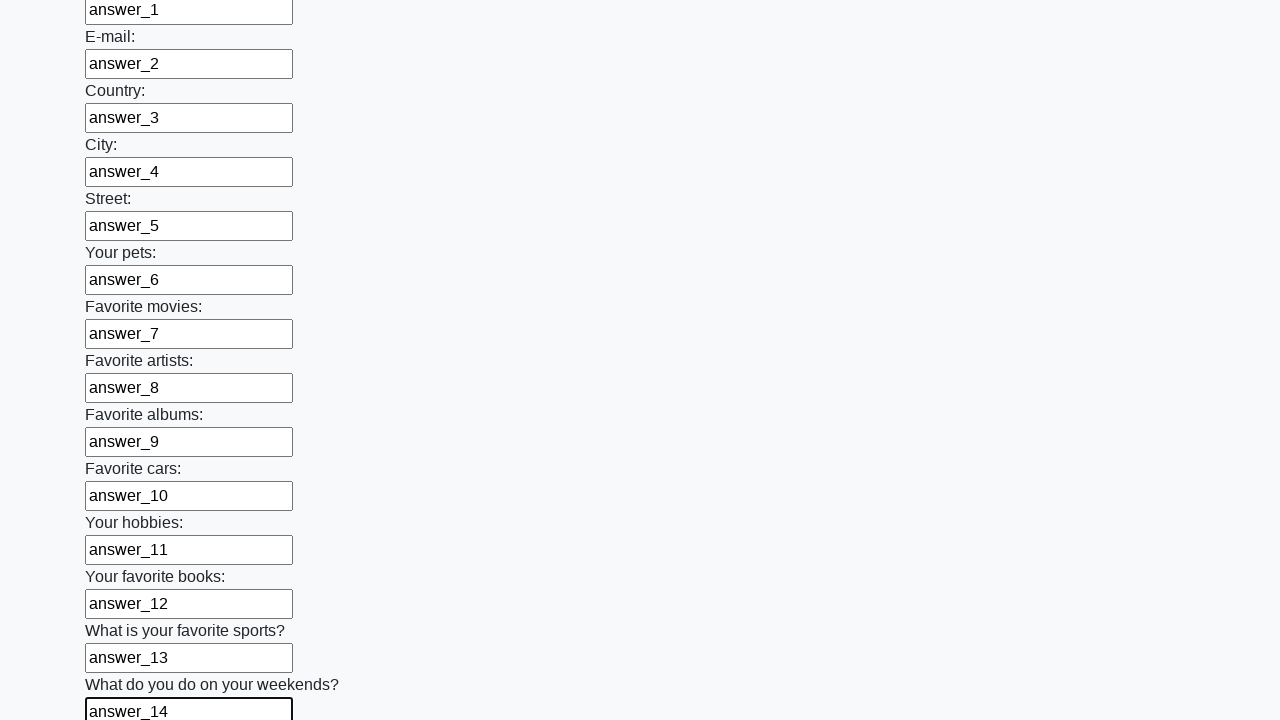

Filled input field 15 with 'answer_15' on input >> nth=15
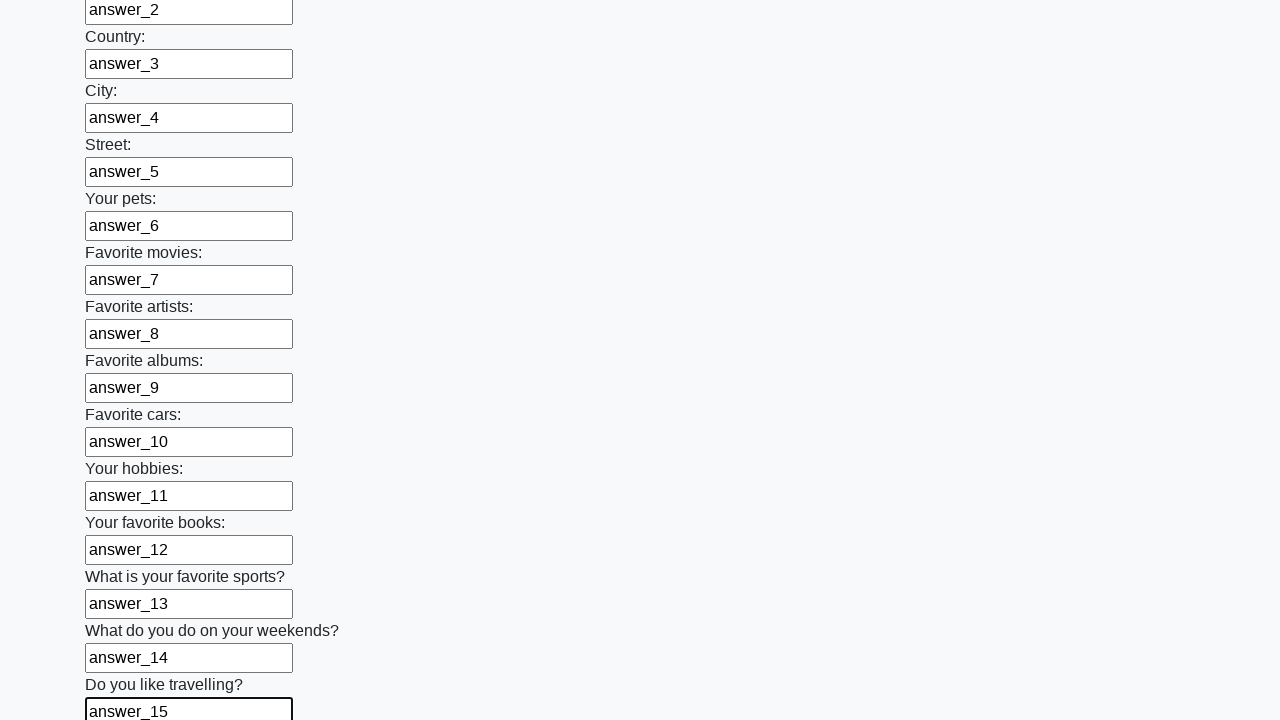

Filled input field 16 with 'answer_16' on input >> nth=16
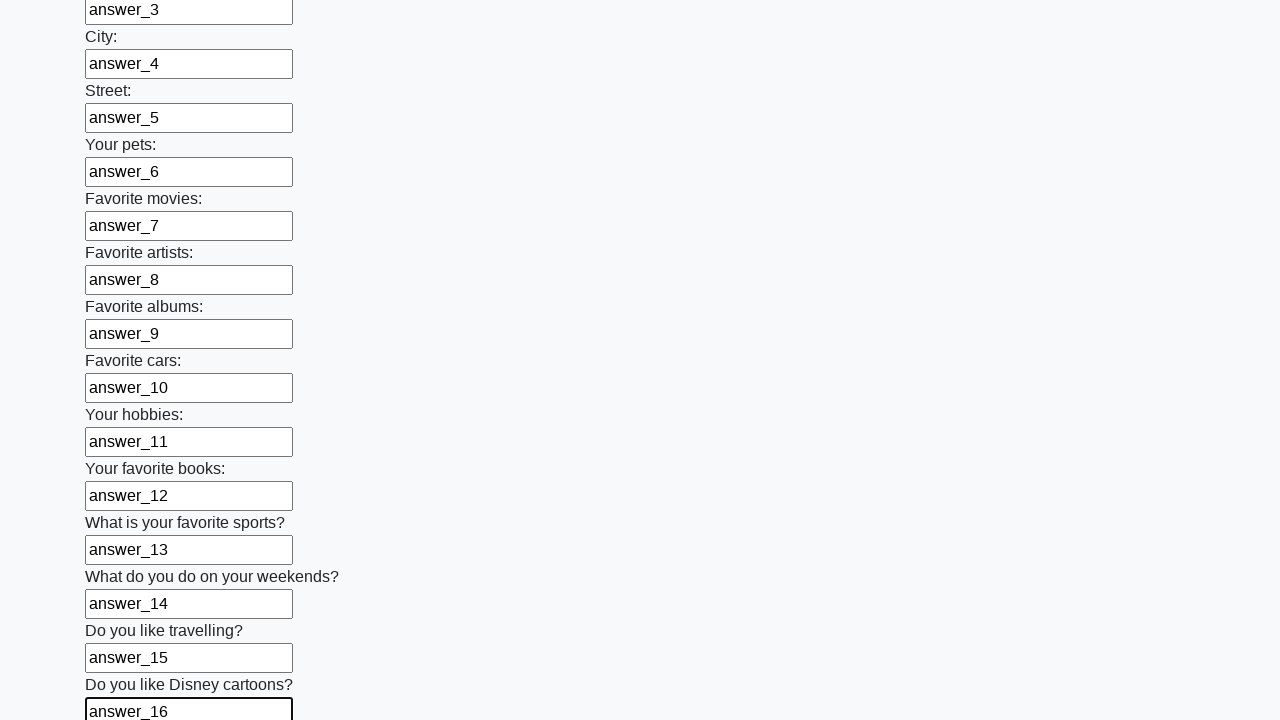

Filled input field 17 with 'answer_17' on input >> nth=17
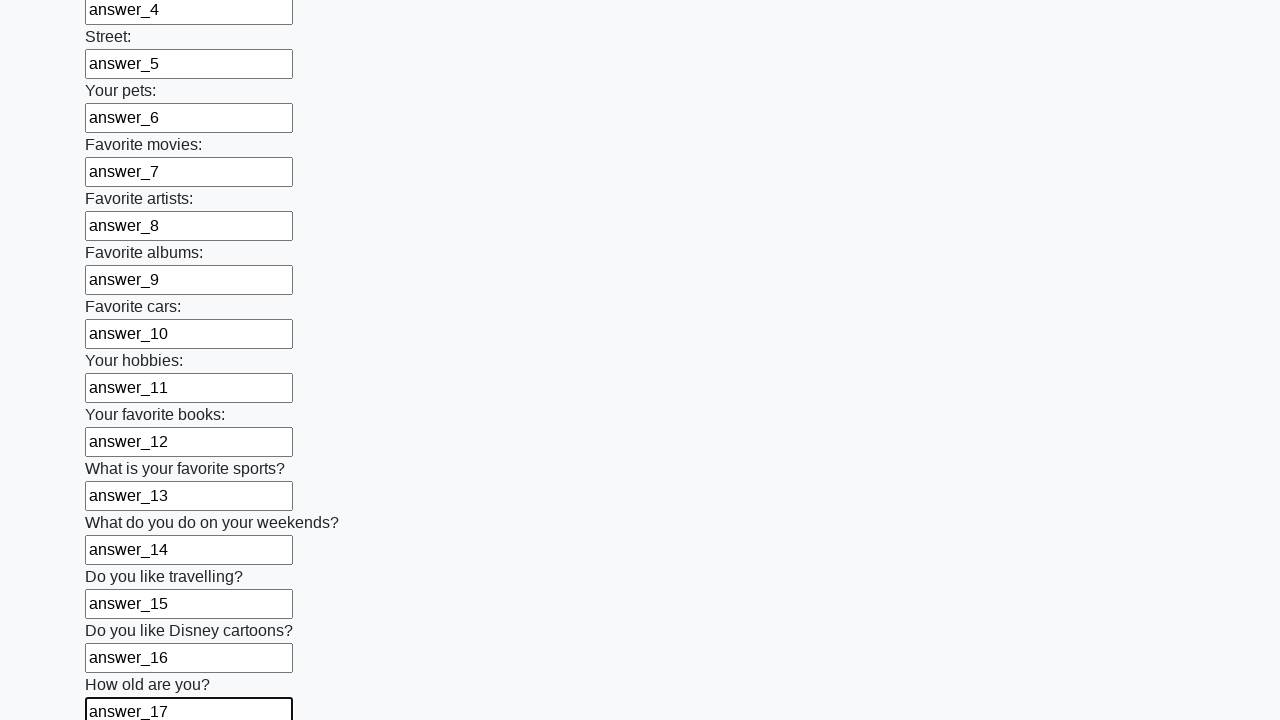

Filled input field 18 with 'answer_18' on input >> nth=18
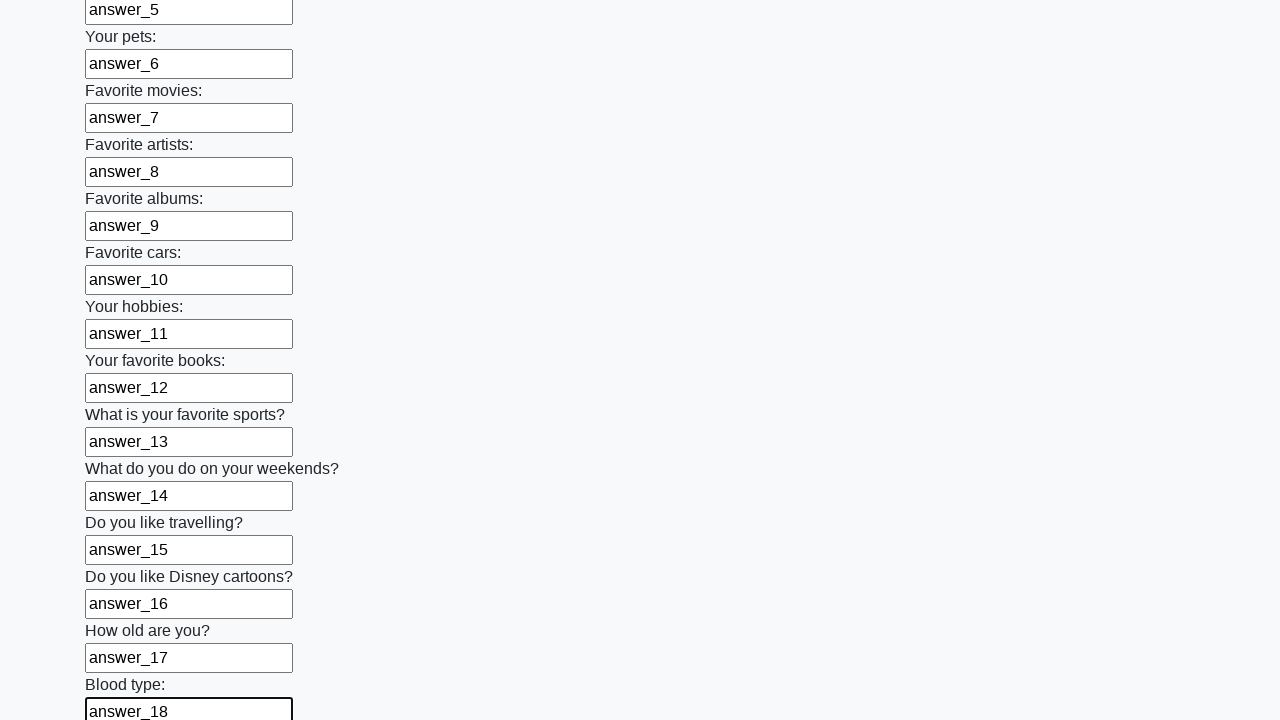

Filled input field 19 with 'answer_19' on input >> nth=19
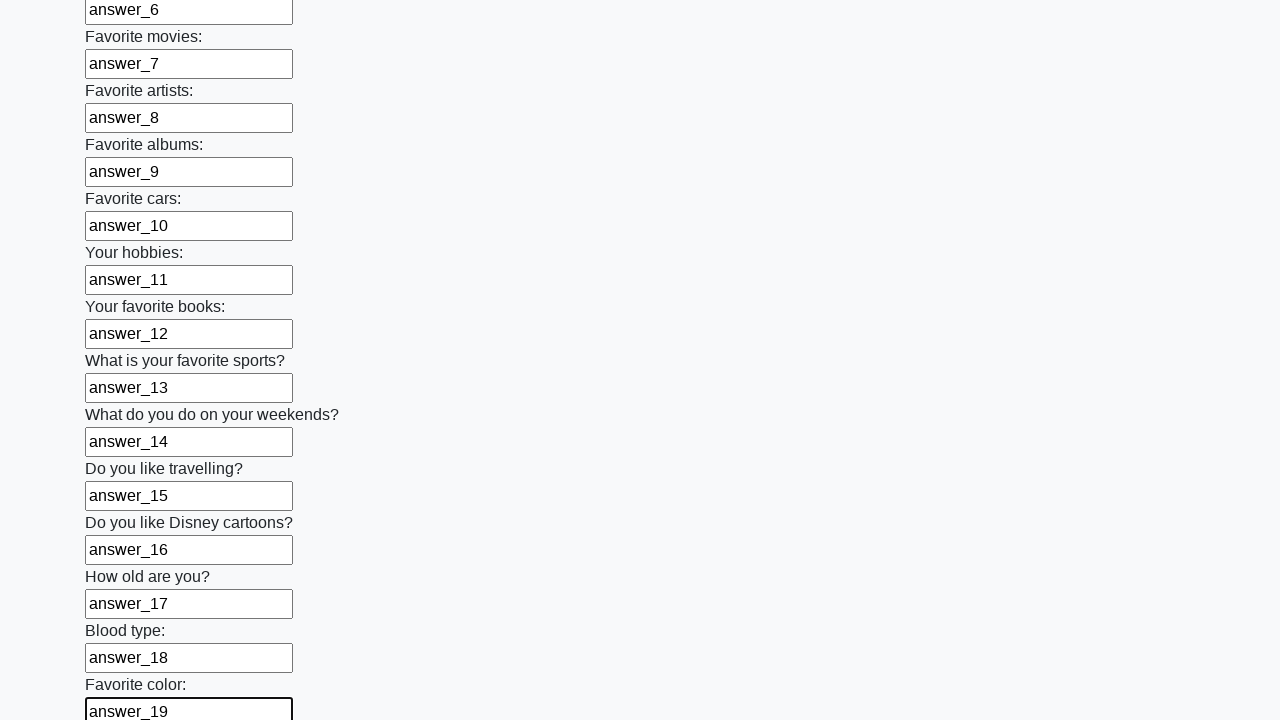

Filled input field 20 with 'answer_20' on input >> nth=20
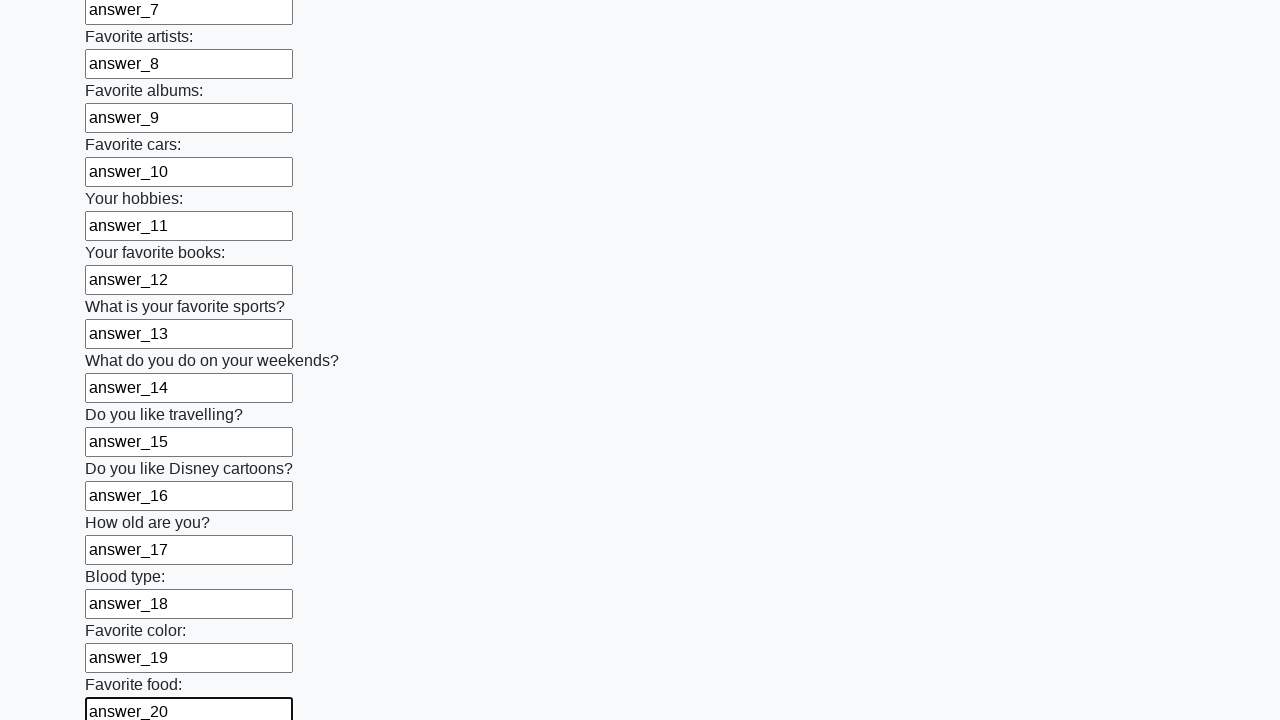

Filled input field 21 with 'answer_21' on input >> nth=21
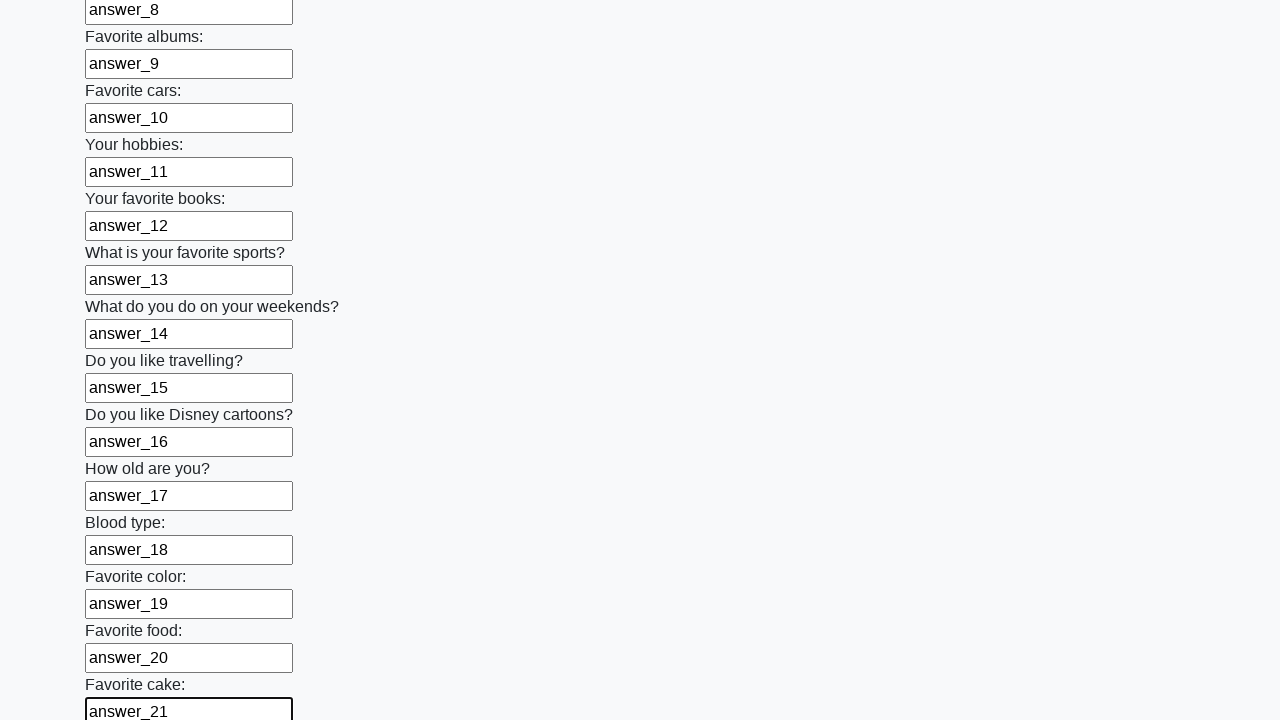

Filled input field 22 with 'answer_22' on input >> nth=22
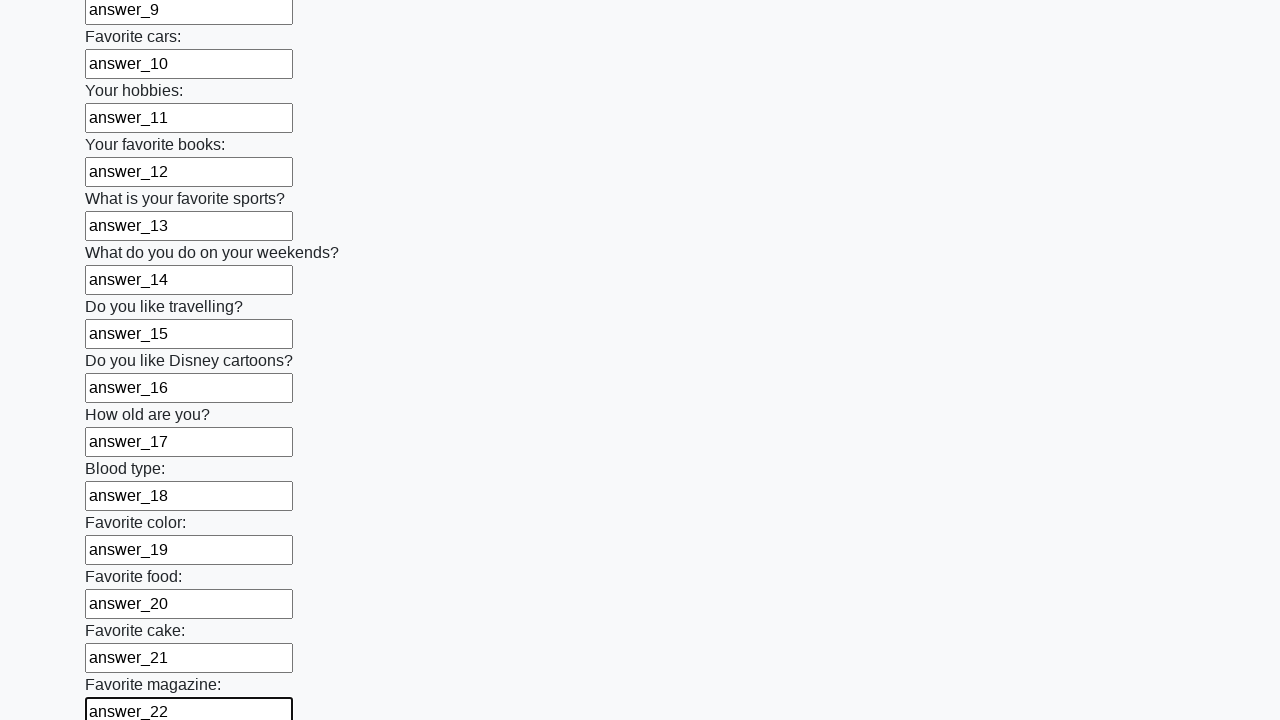

Filled input field 23 with 'answer_23' on input >> nth=23
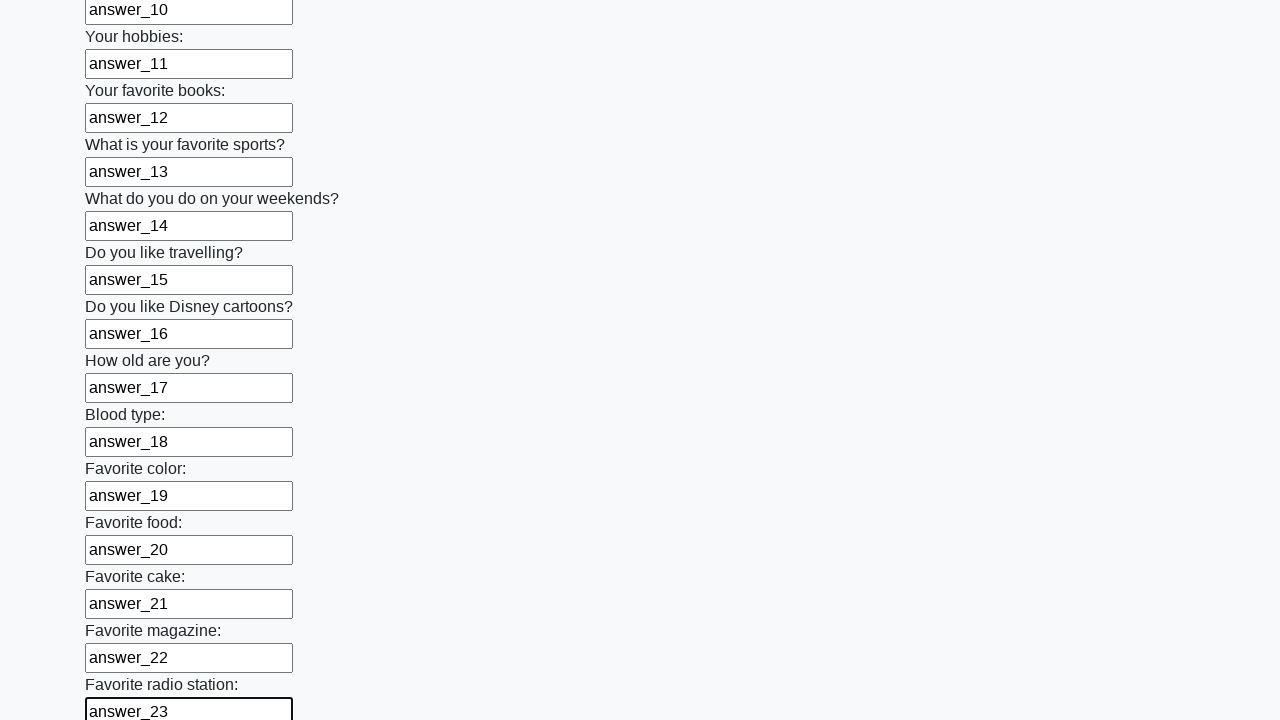

Filled input field 24 with 'answer_24' on input >> nth=24
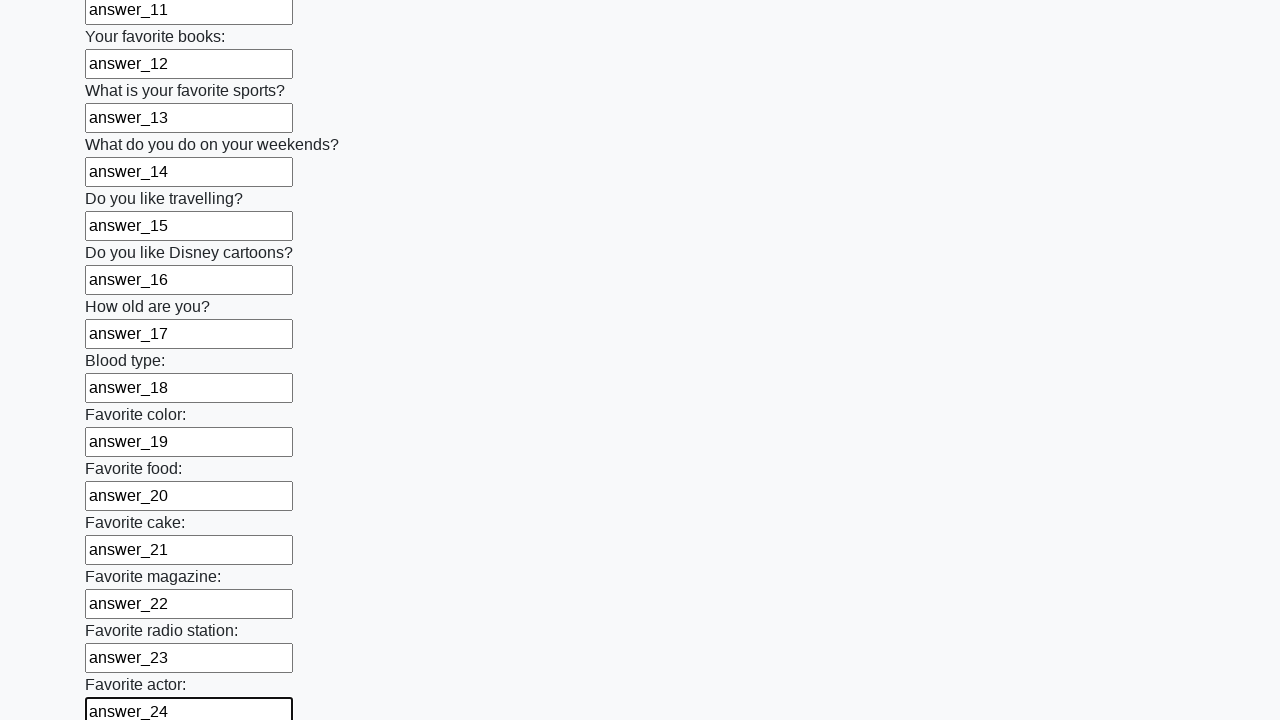

Filled input field 25 with 'answer_25' on input >> nth=25
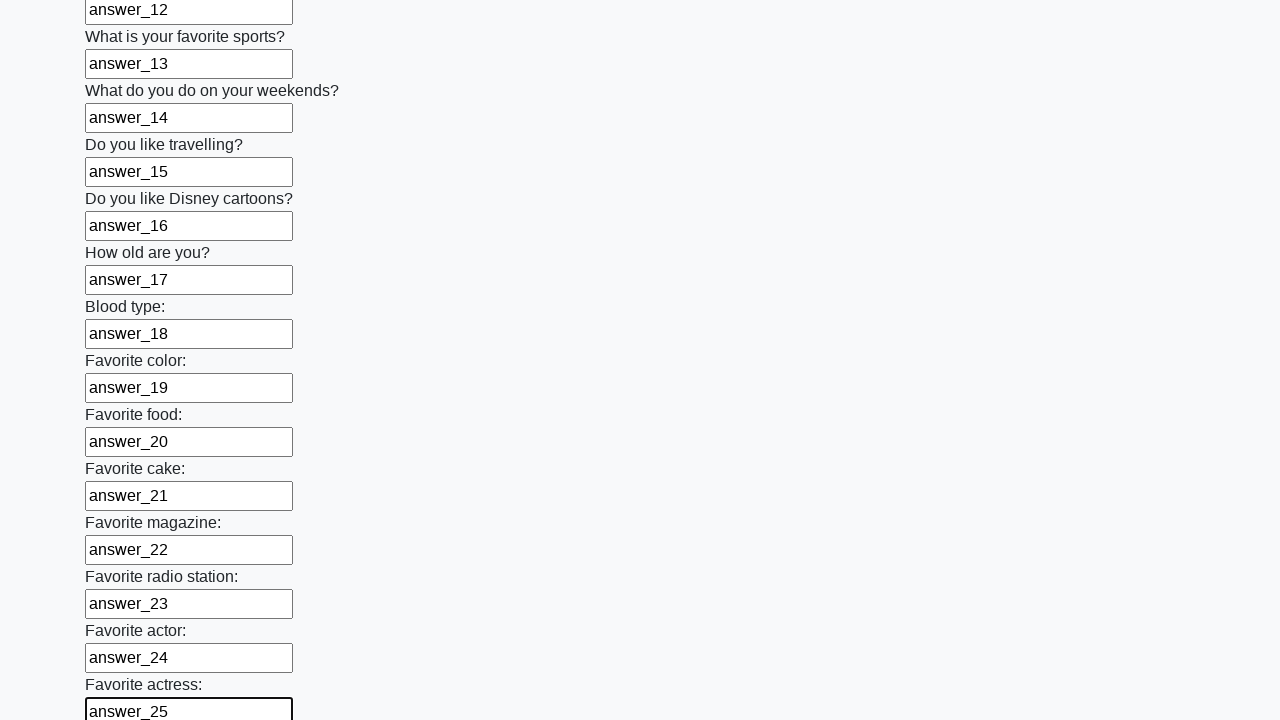

Filled input field 26 with 'answer_26' on input >> nth=26
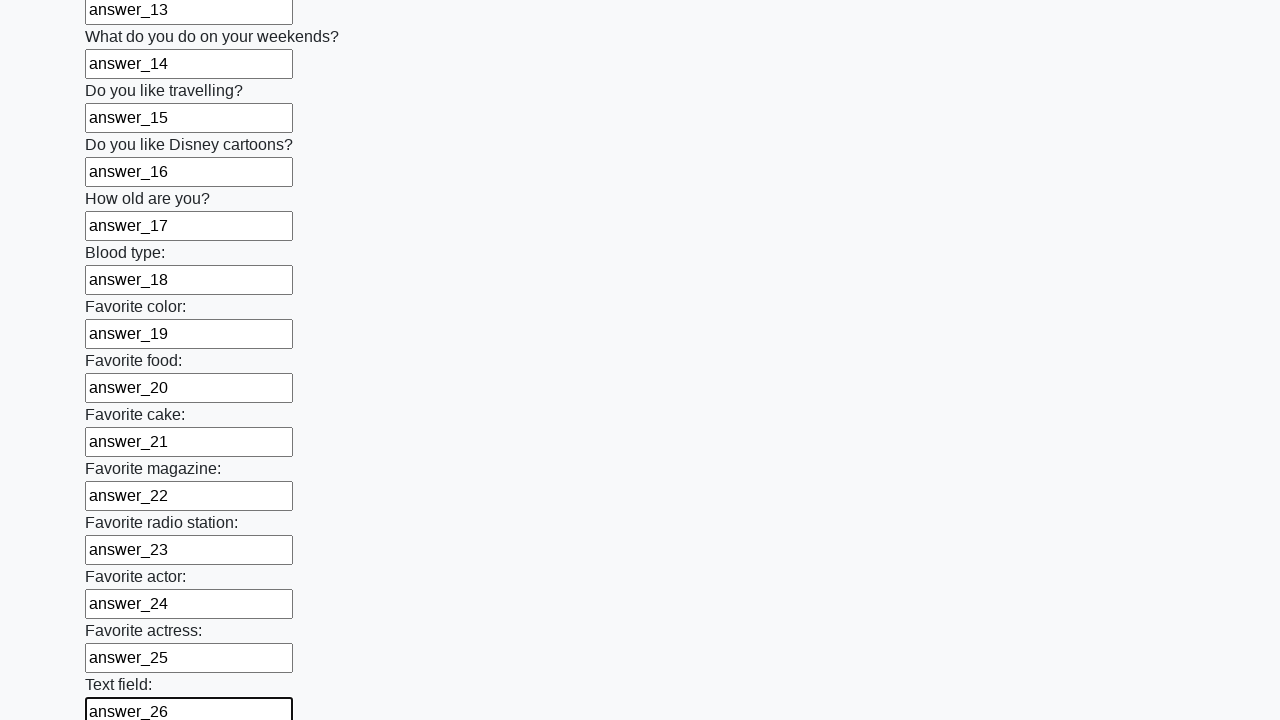

Filled input field 27 with 'answer_27' on input >> nth=27
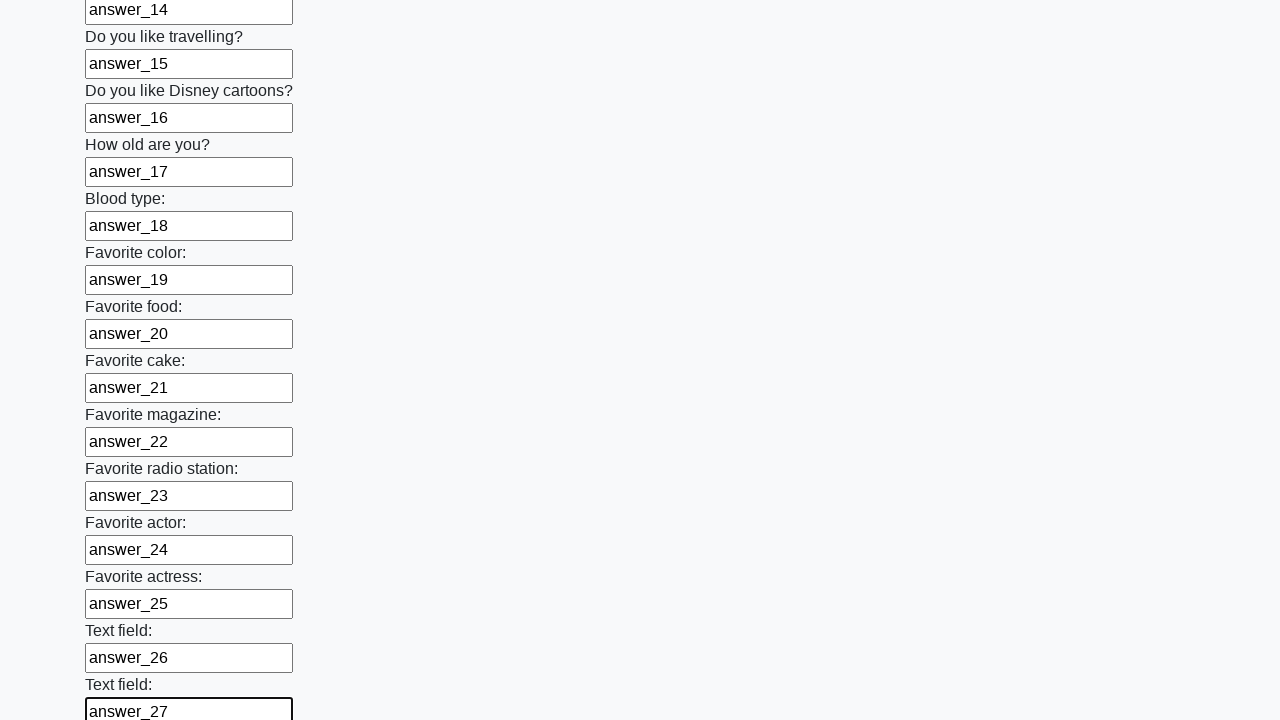

Filled input field 28 with 'answer_28' on input >> nth=28
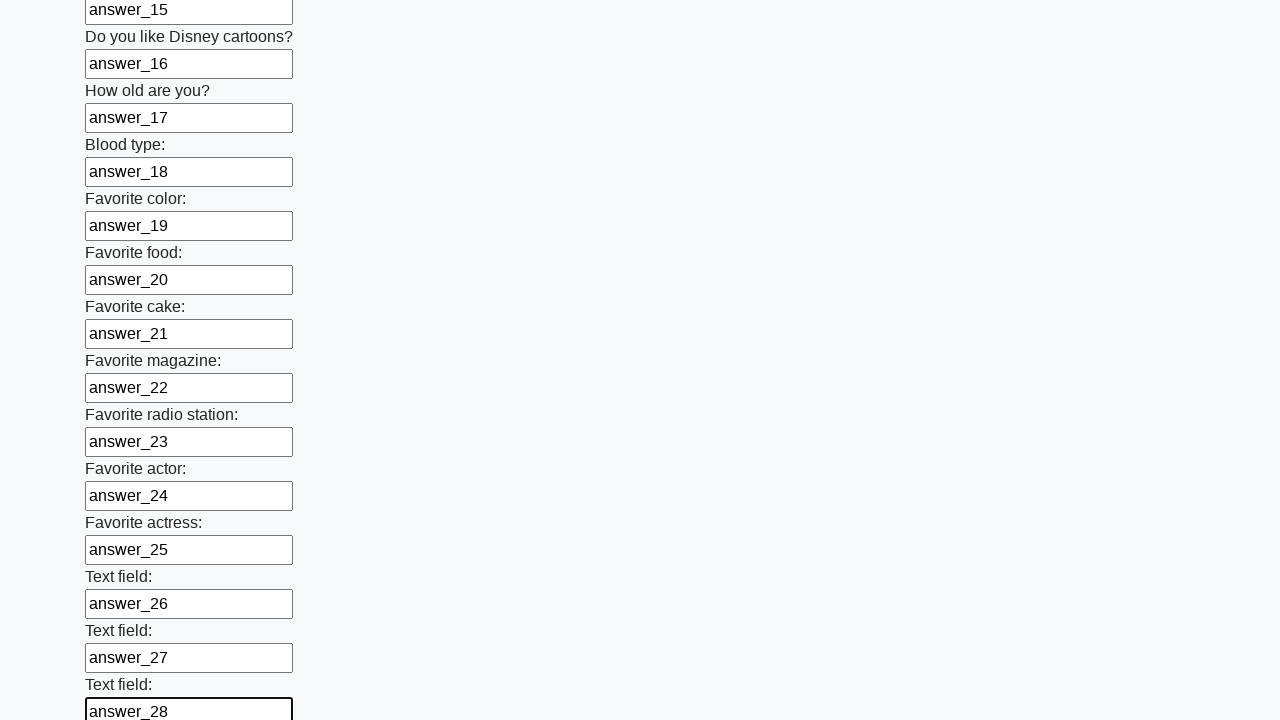

Filled input field 29 with 'answer_29' on input >> nth=29
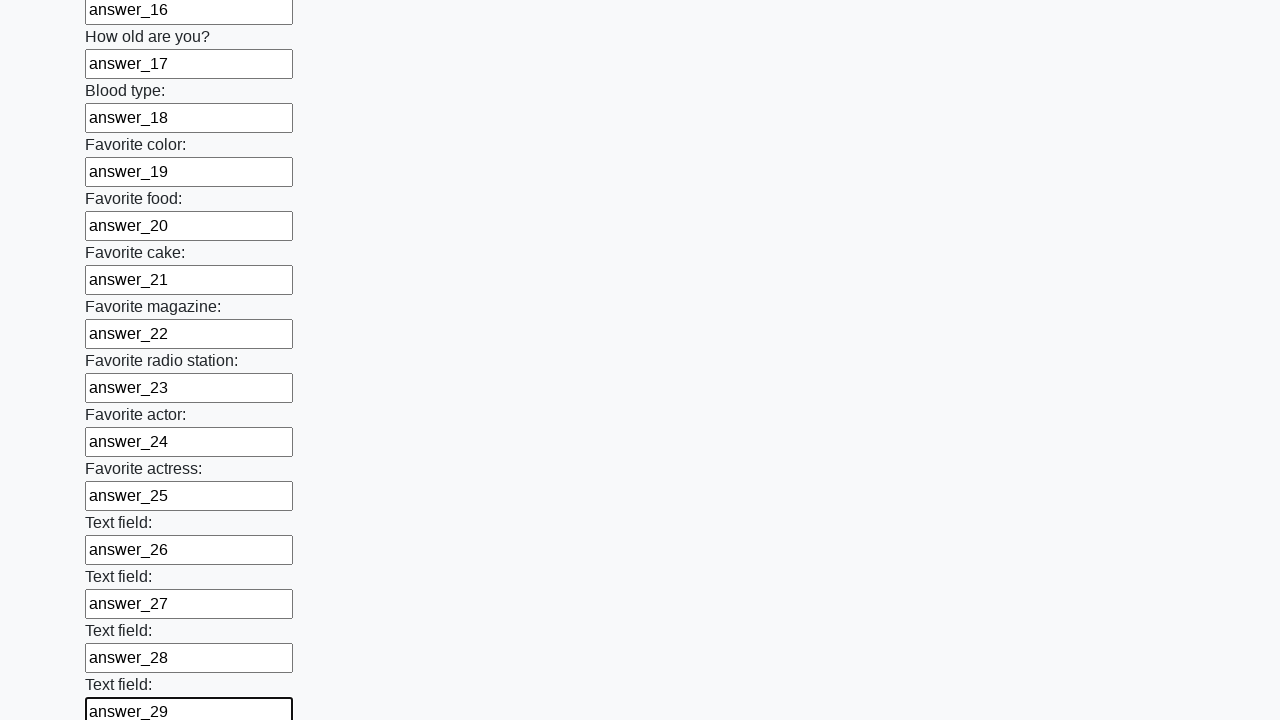

Filled input field 30 with 'answer_30' on input >> nth=30
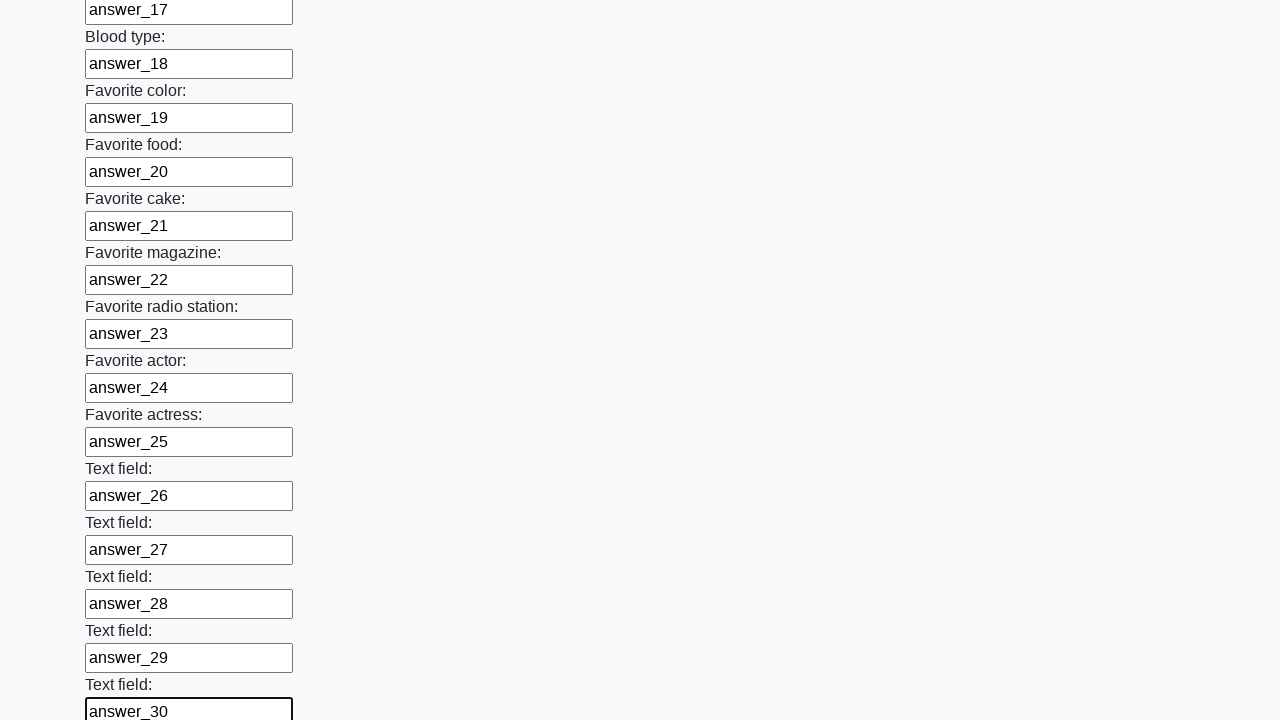

Filled input field 31 with 'answer_31' on input >> nth=31
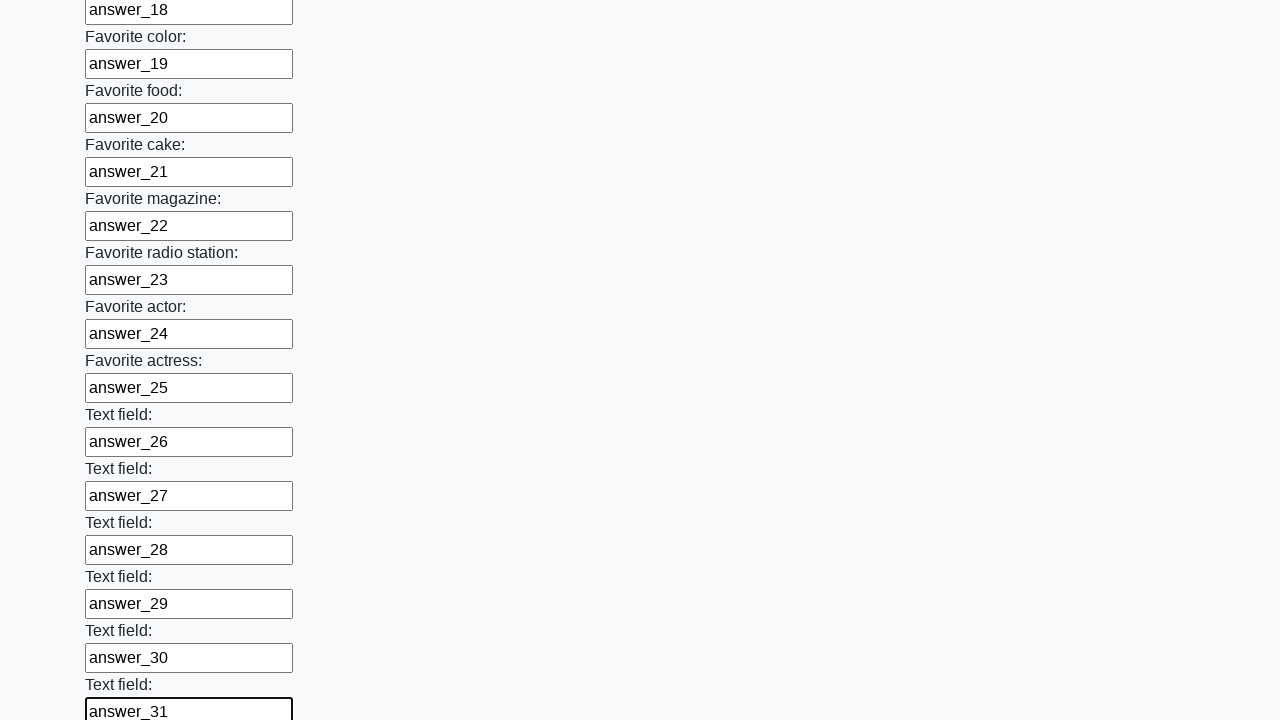

Filled input field 32 with 'answer_32' on input >> nth=32
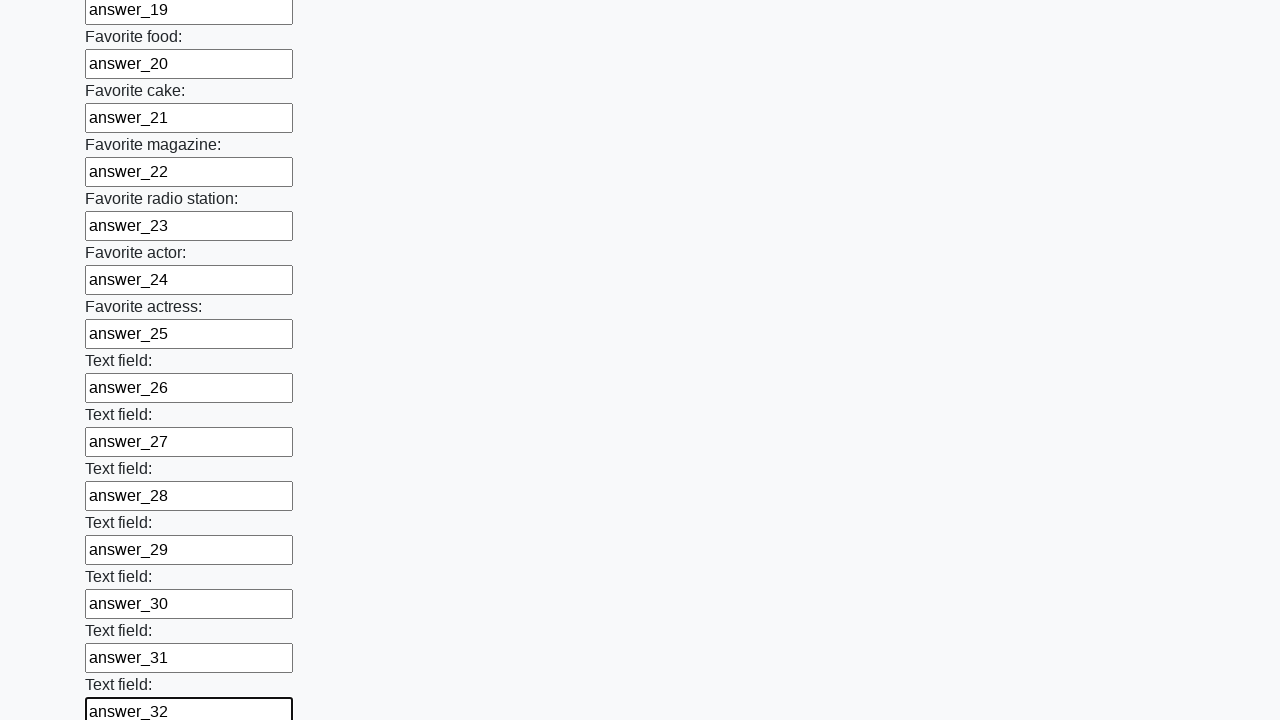

Filled input field 33 with 'answer_33' on input >> nth=33
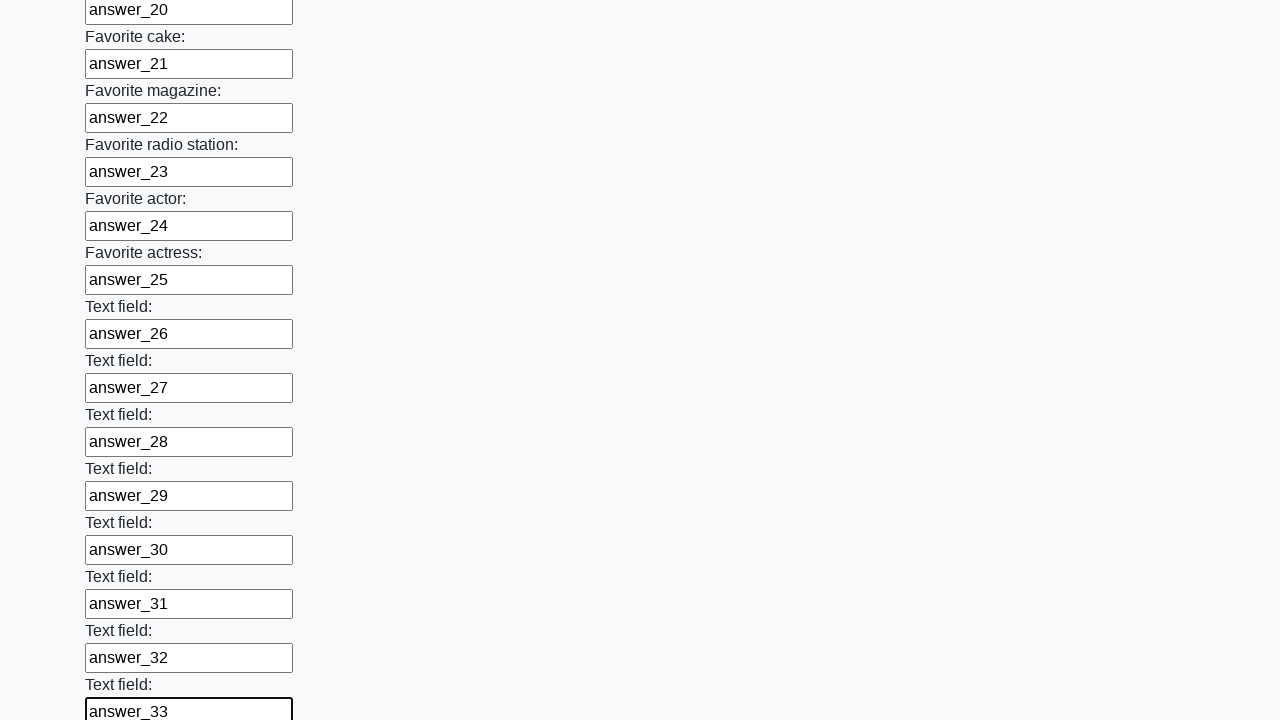

Filled input field 34 with 'answer_34' on input >> nth=34
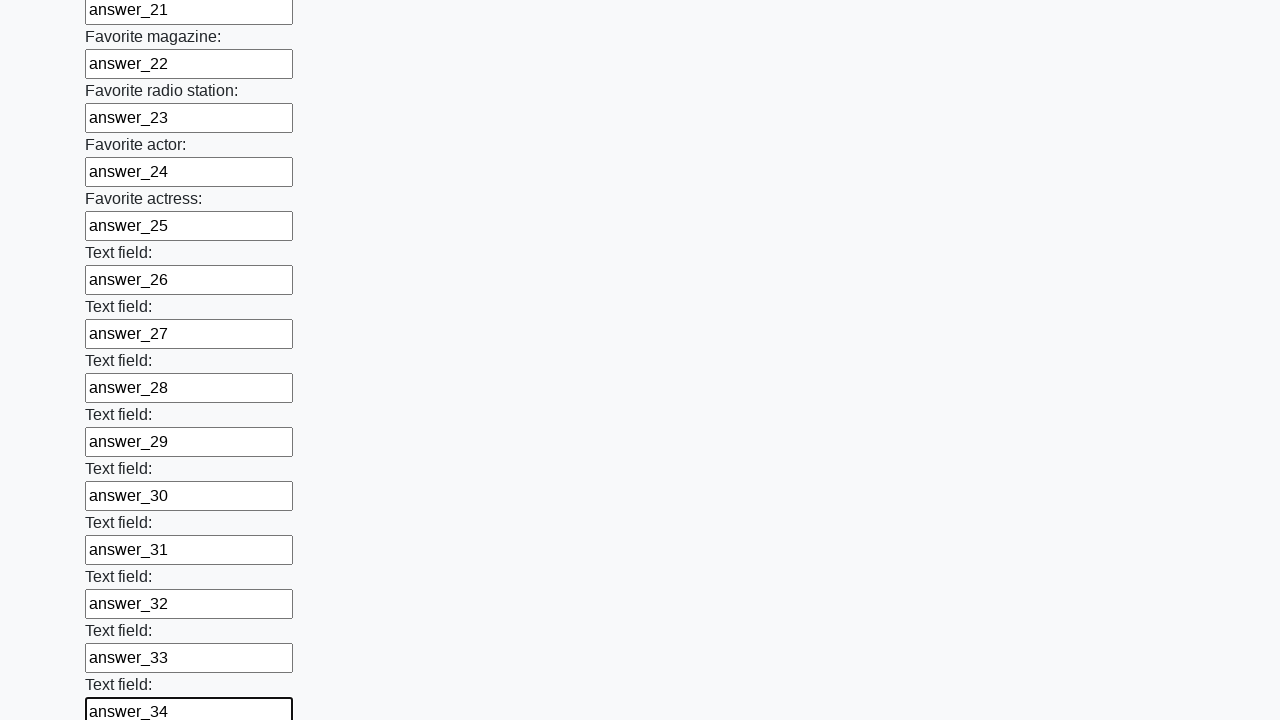

Filled input field 35 with 'answer_35' on input >> nth=35
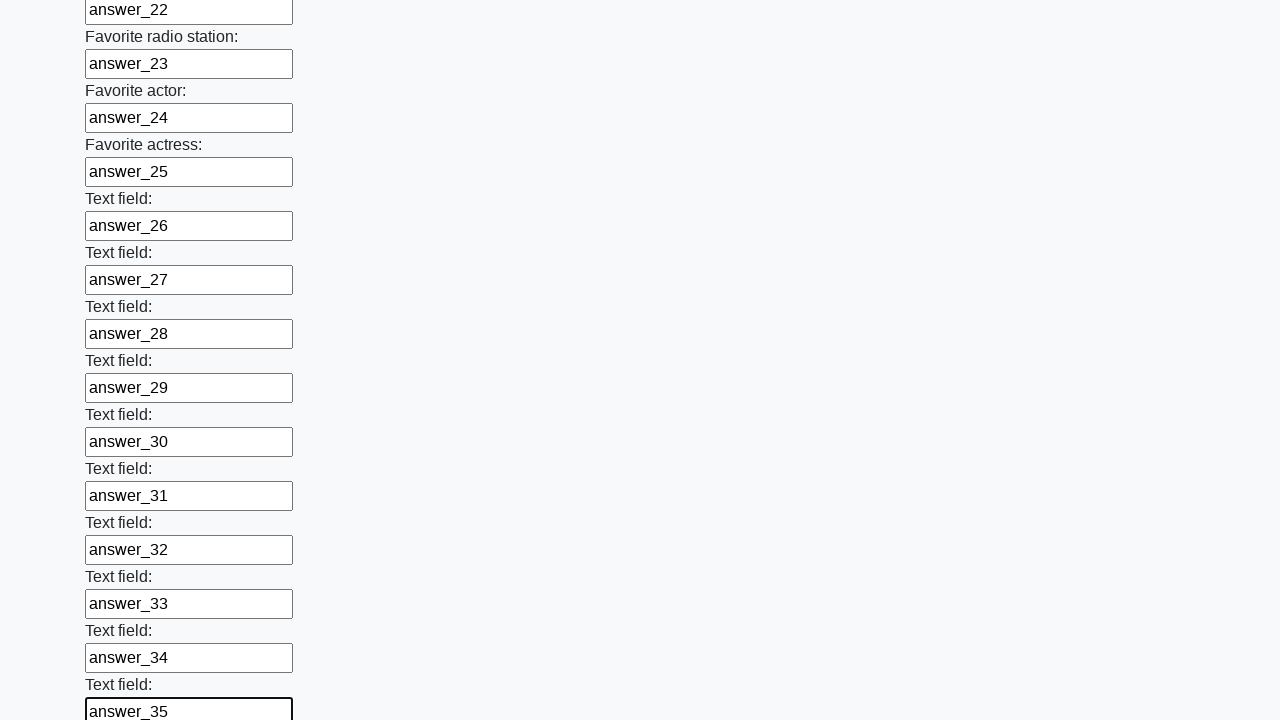

Filled input field 36 with 'answer_36' on input >> nth=36
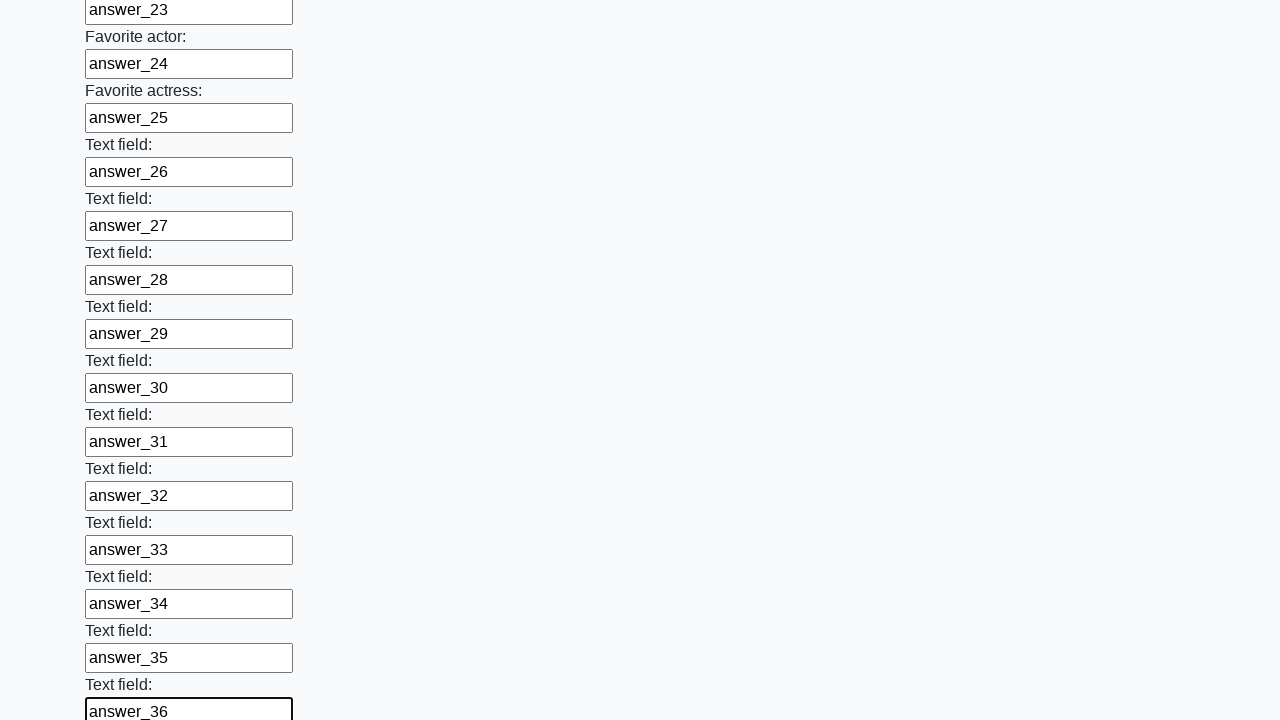

Filled input field 37 with 'answer_37' on input >> nth=37
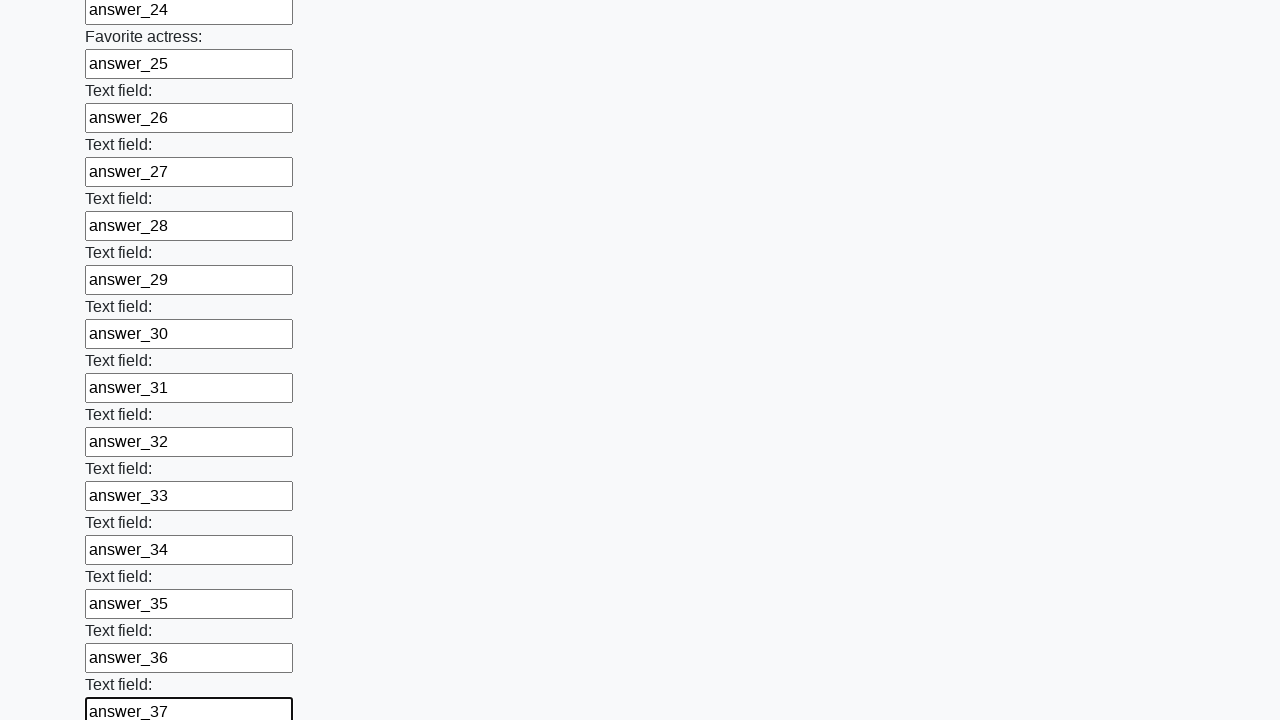

Filled input field 38 with 'answer_38' on input >> nth=38
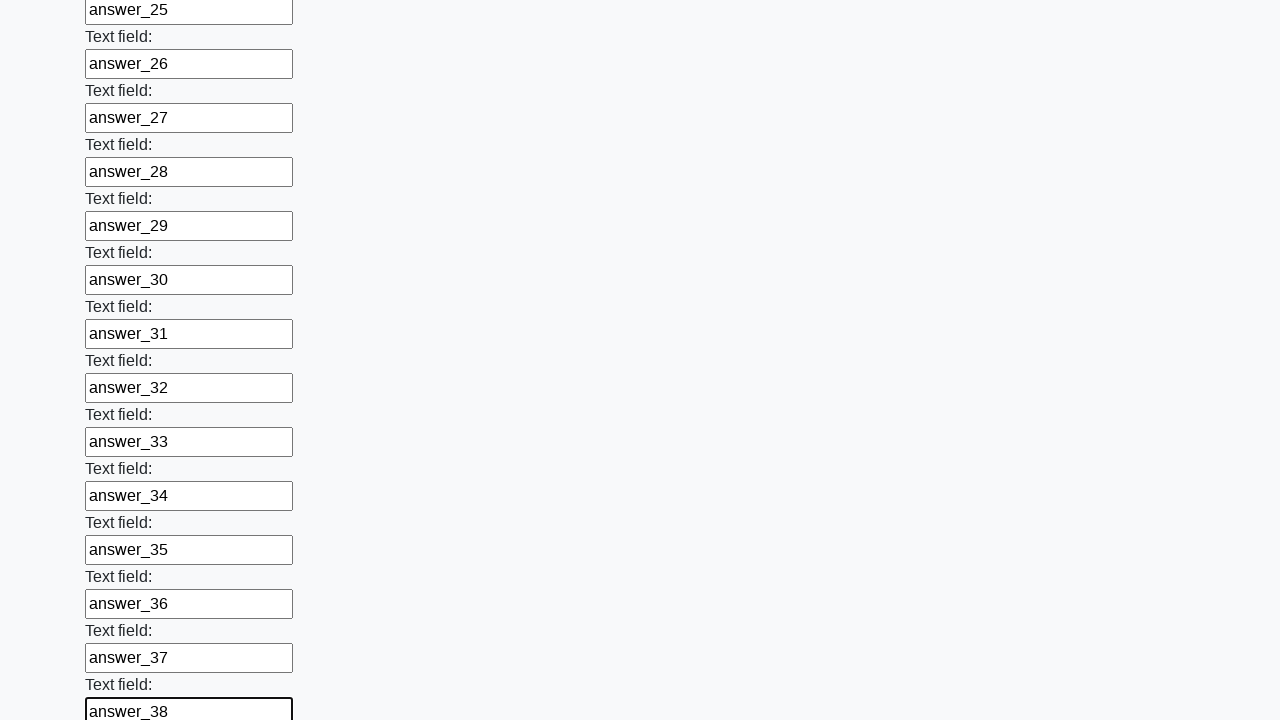

Filled input field 39 with 'answer_39' on input >> nth=39
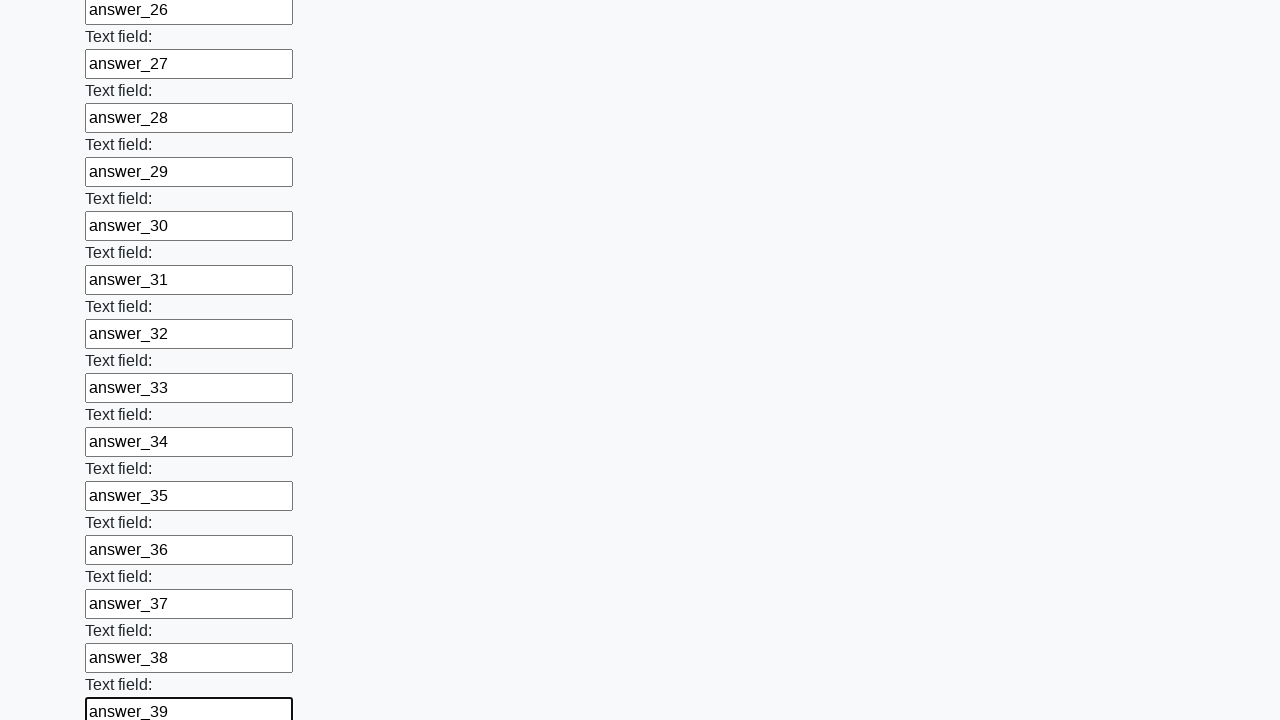

Filled input field 40 with 'answer_40' on input >> nth=40
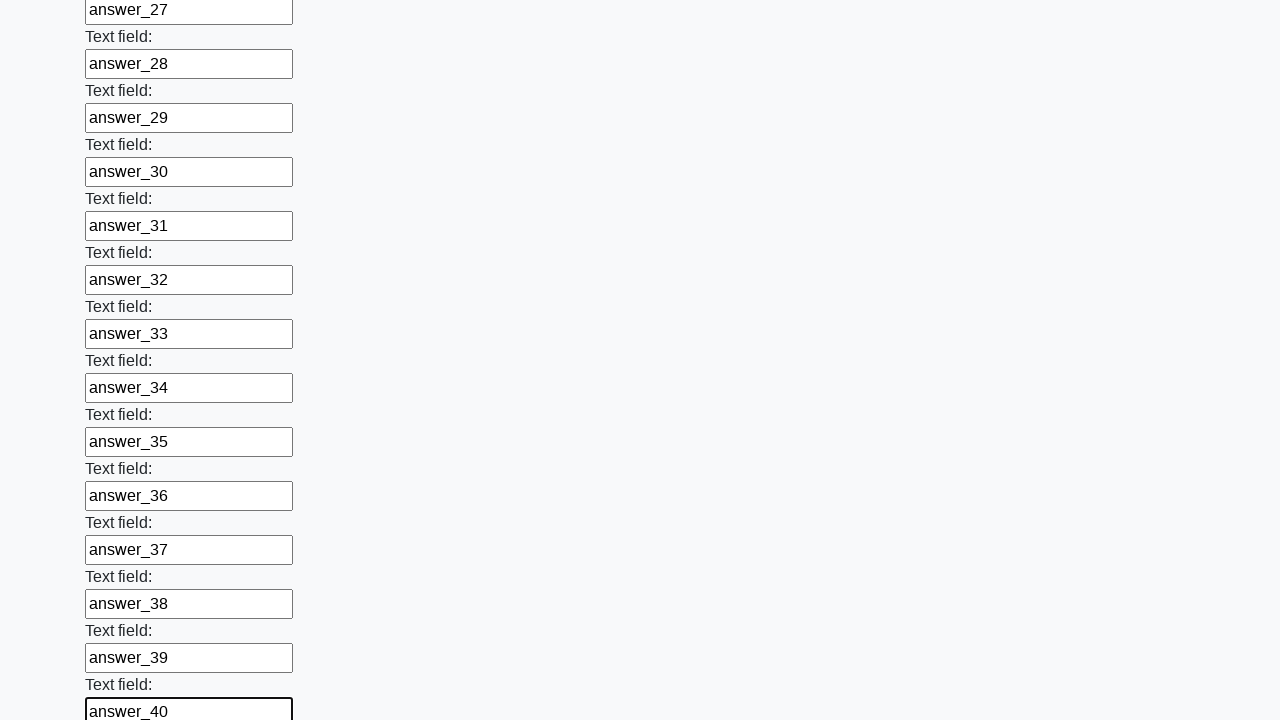

Filled input field 41 with 'answer_41' on input >> nth=41
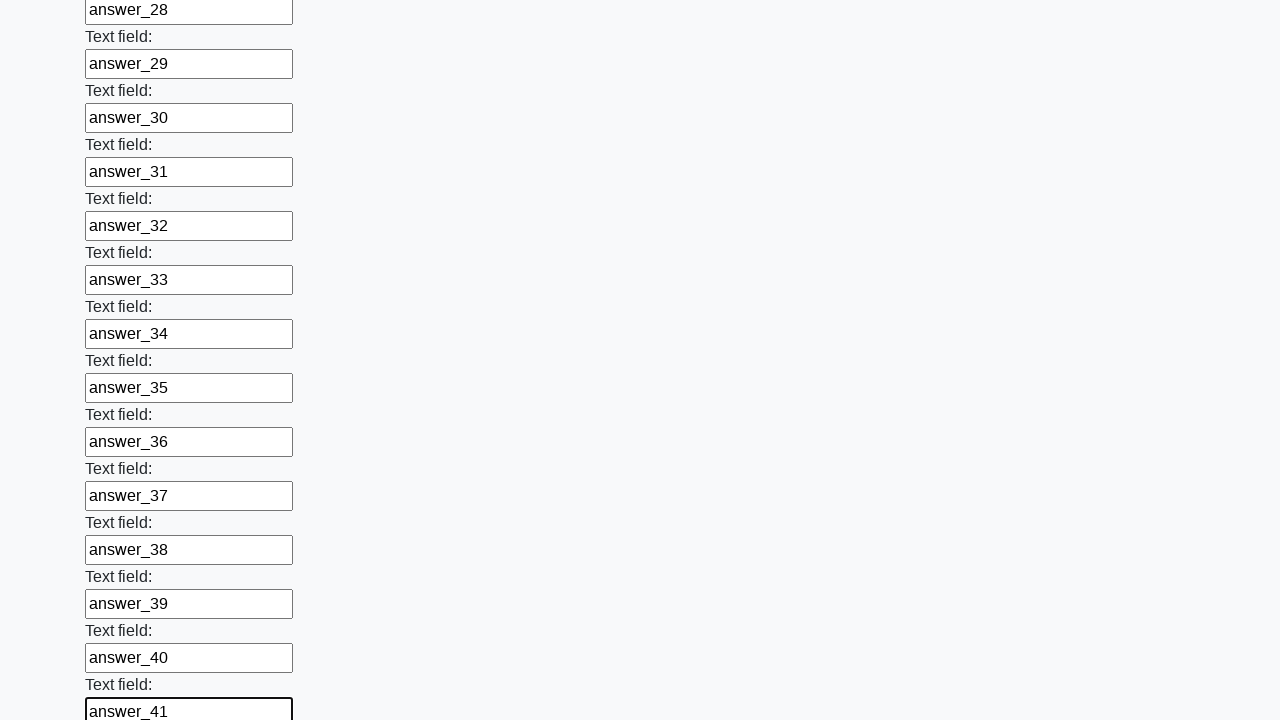

Filled input field 42 with 'answer_42' on input >> nth=42
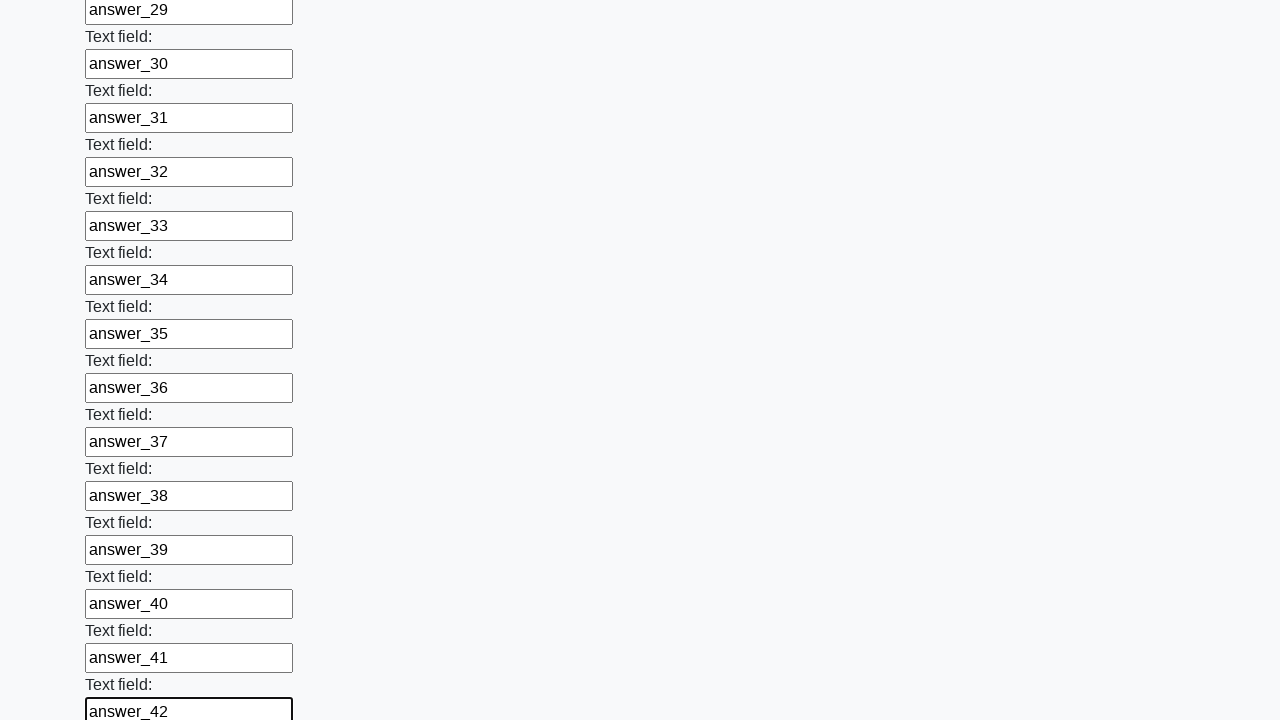

Filled input field 43 with 'answer_43' on input >> nth=43
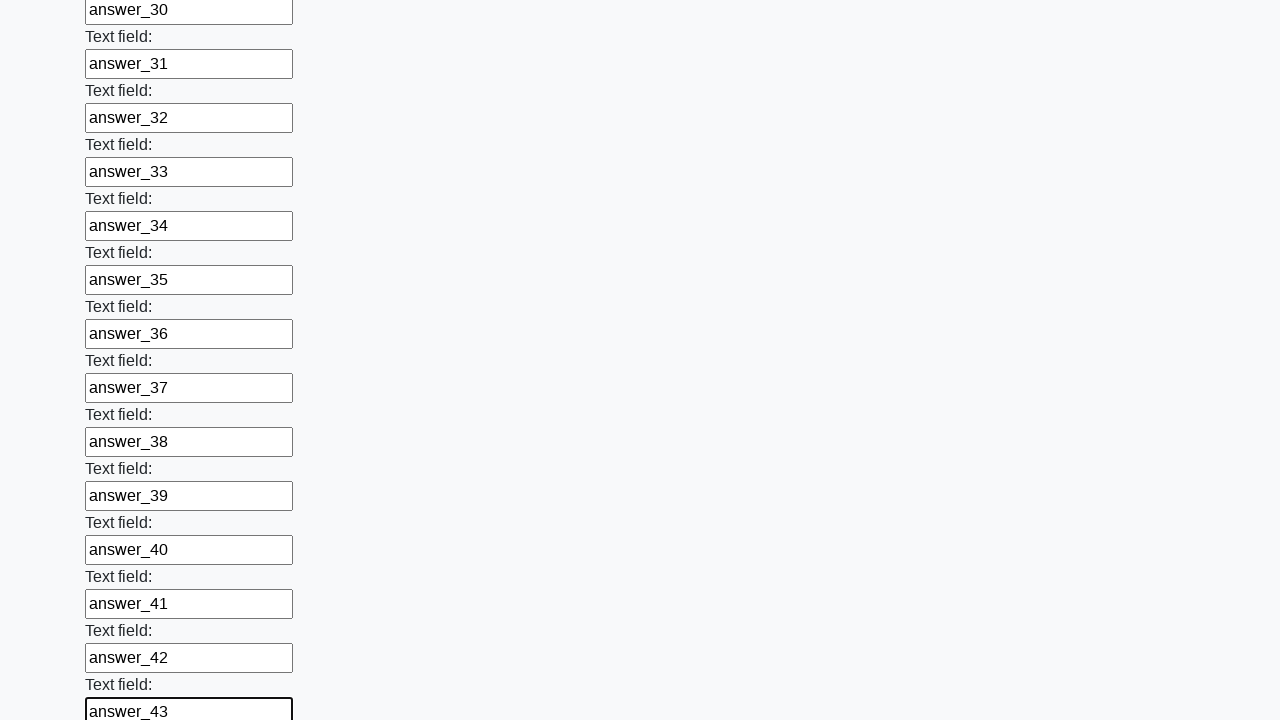

Filled input field 44 with 'answer_44' on input >> nth=44
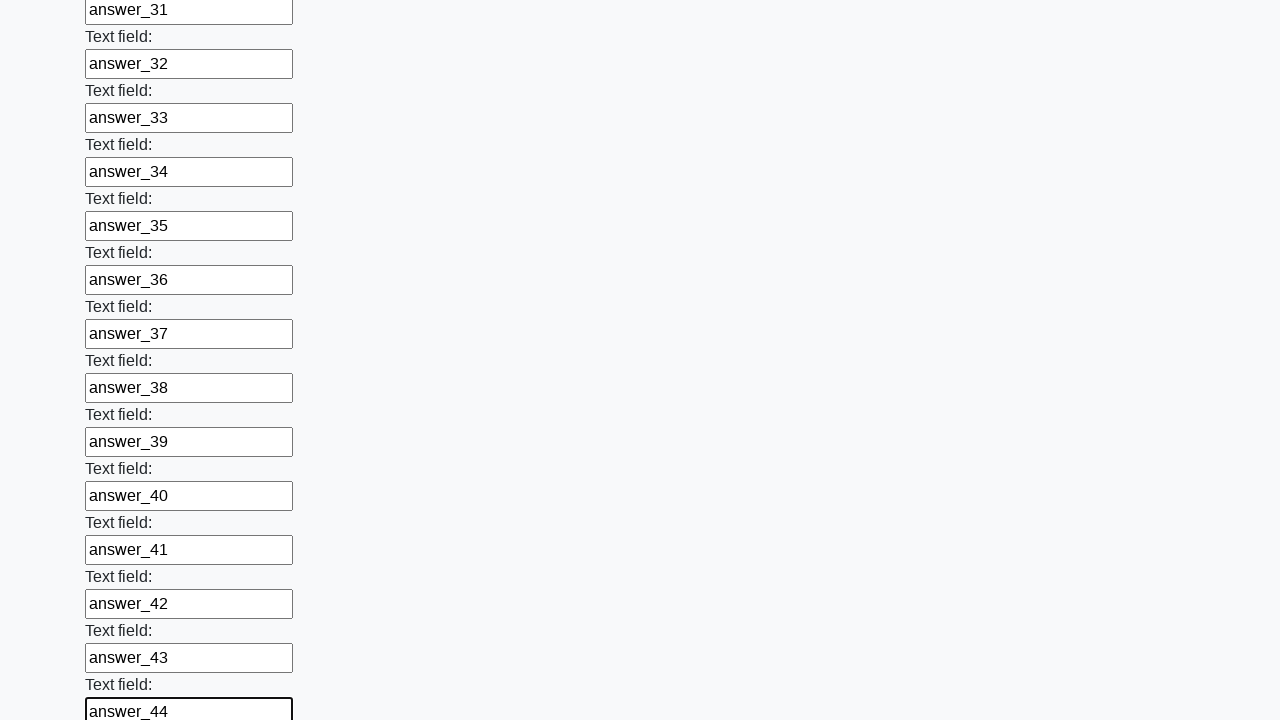

Filled input field 45 with 'answer_45' on input >> nth=45
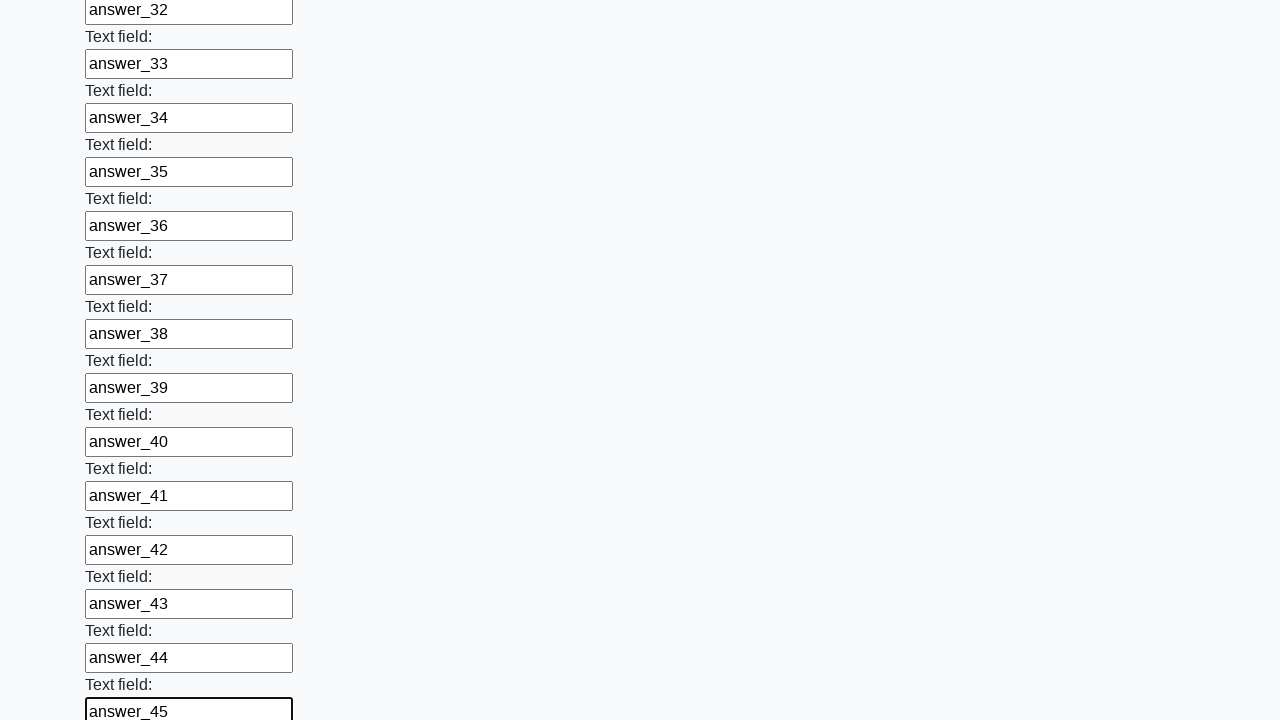

Filled input field 46 with 'answer_46' on input >> nth=46
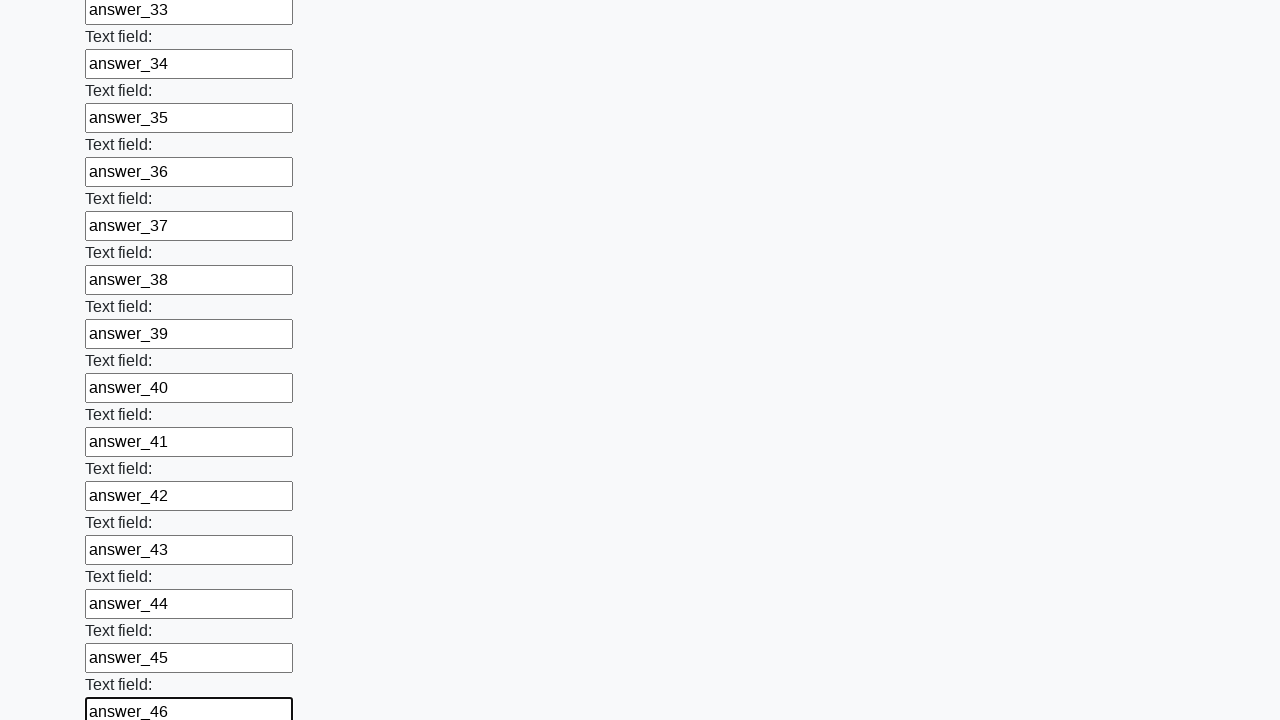

Filled input field 47 with 'answer_47' on input >> nth=47
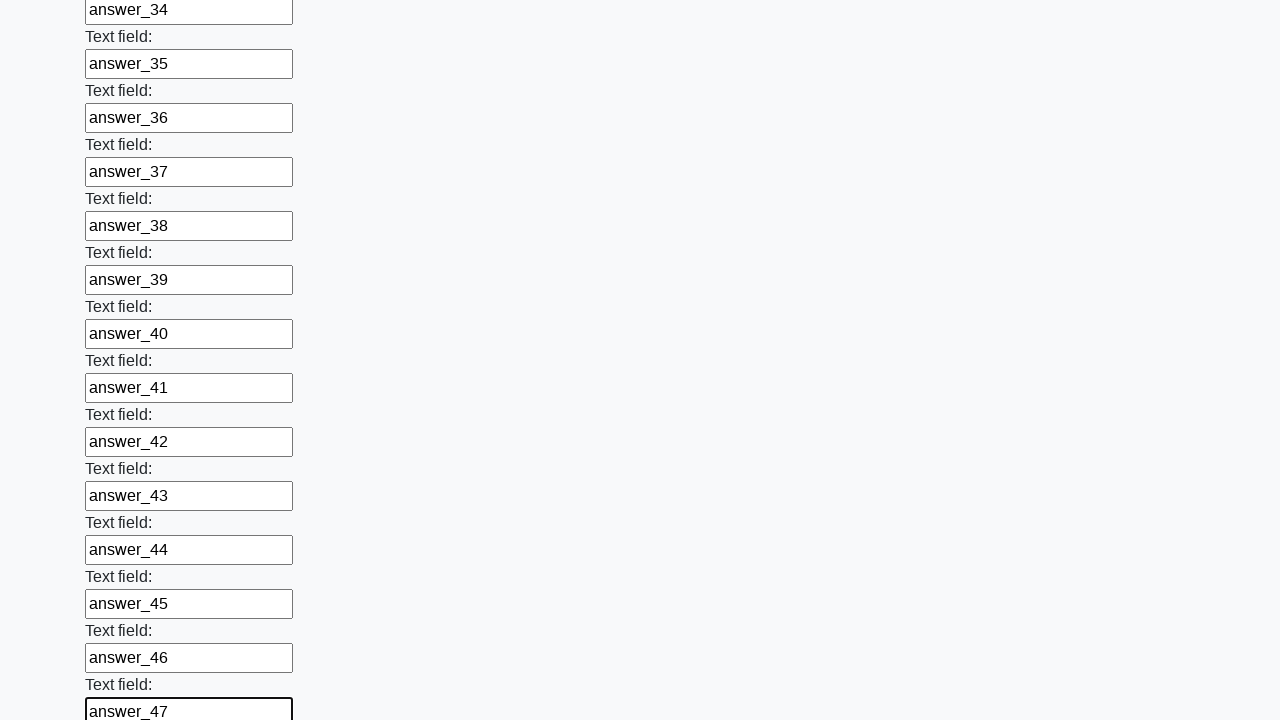

Filled input field 48 with 'answer_48' on input >> nth=48
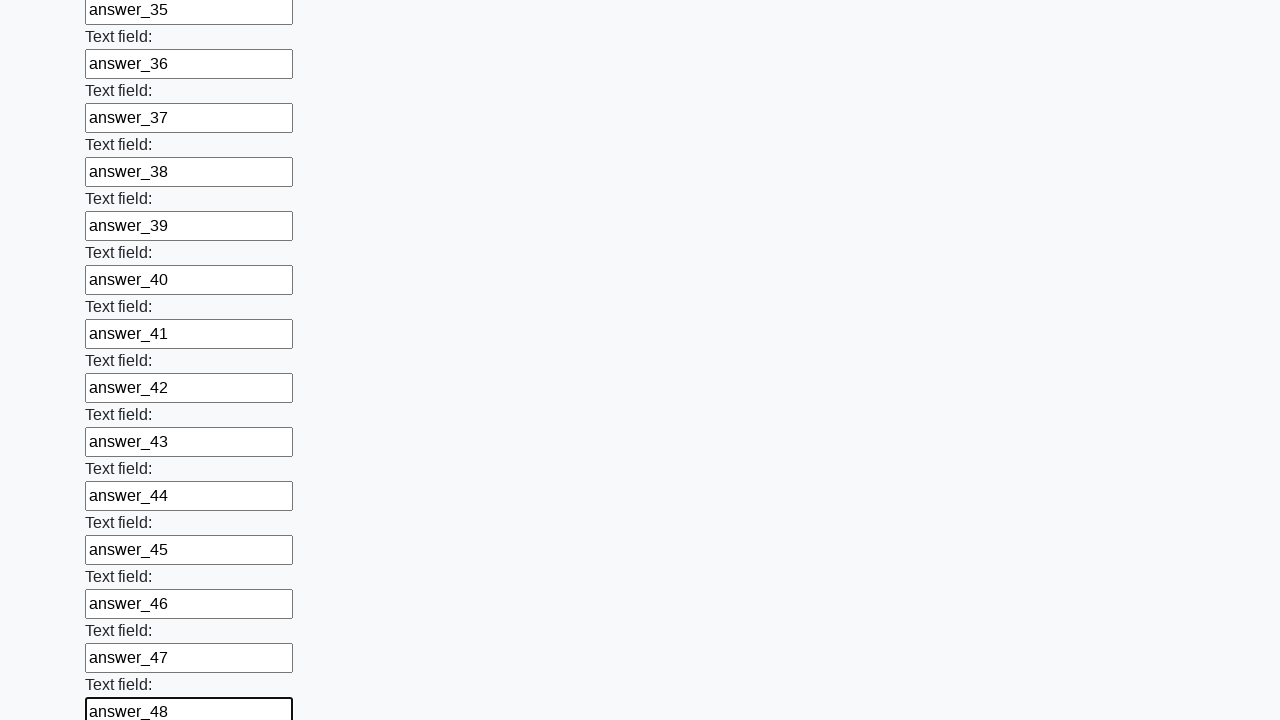

Filled input field 49 with 'answer_49' on input >> nth=49
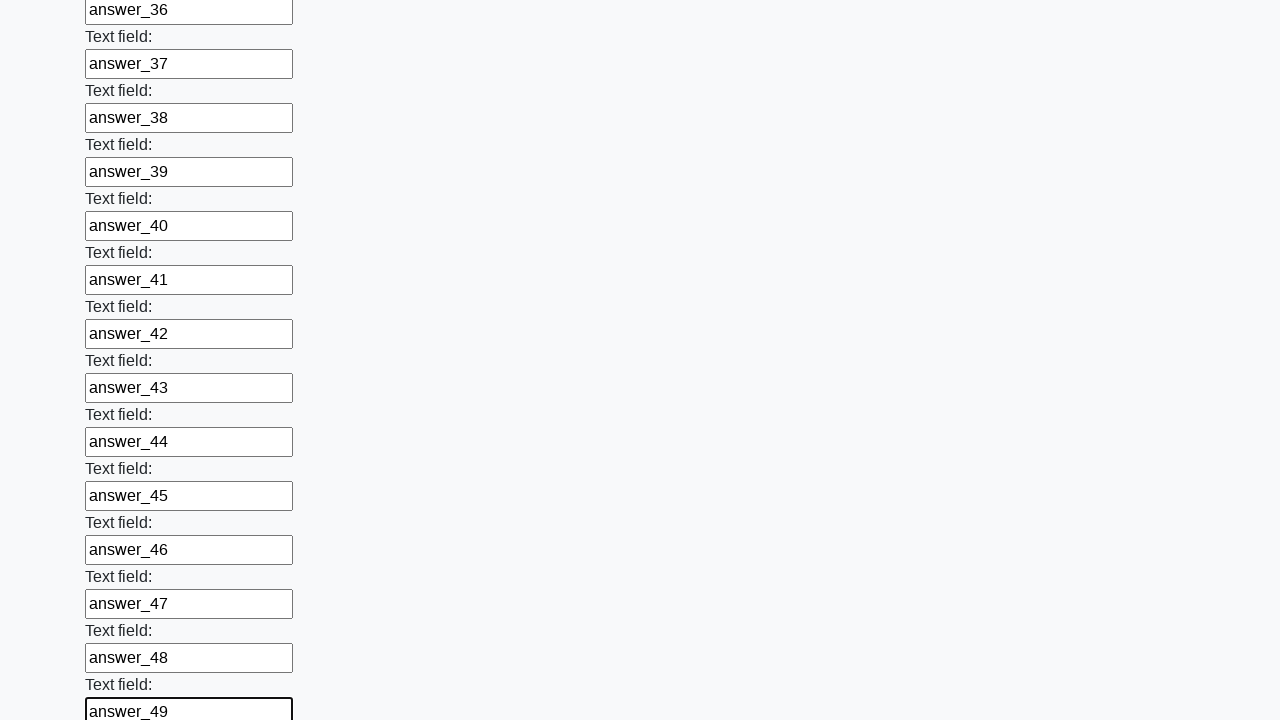

Filled input field 50 with 'answer_50' on input >> nth=50
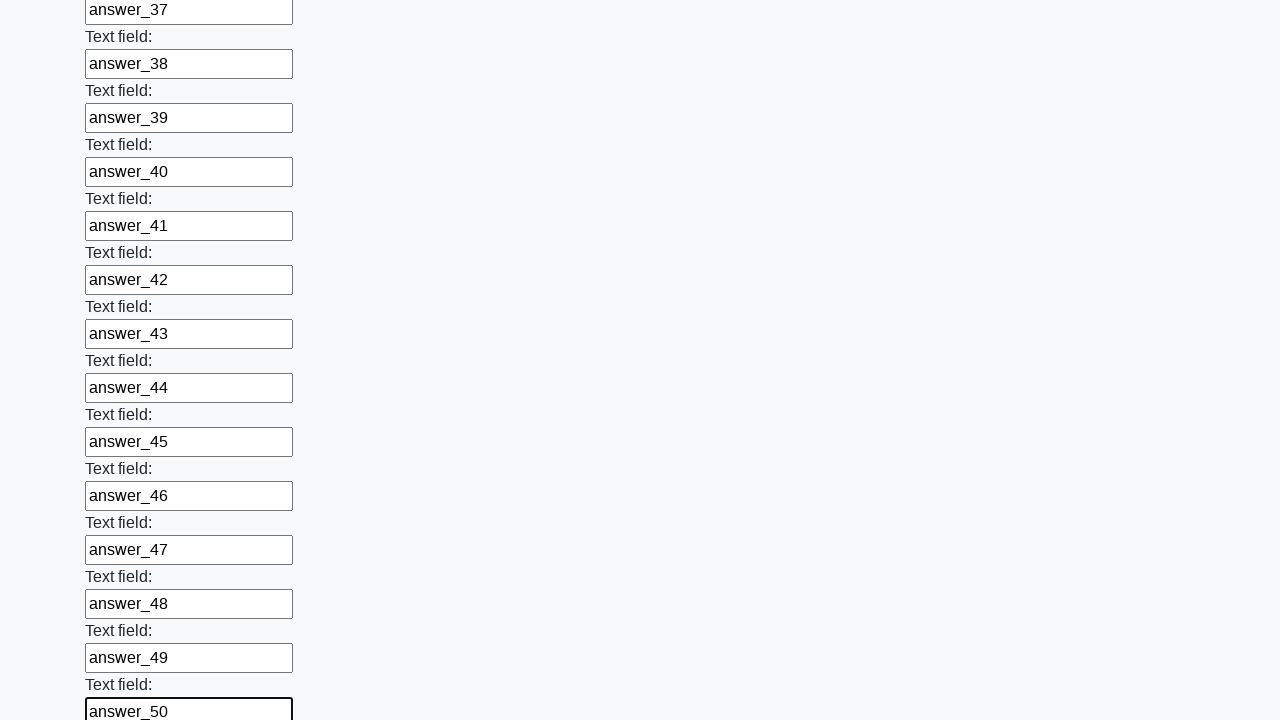

Filled input field 51 with 'answer_51' on input >> nth=51
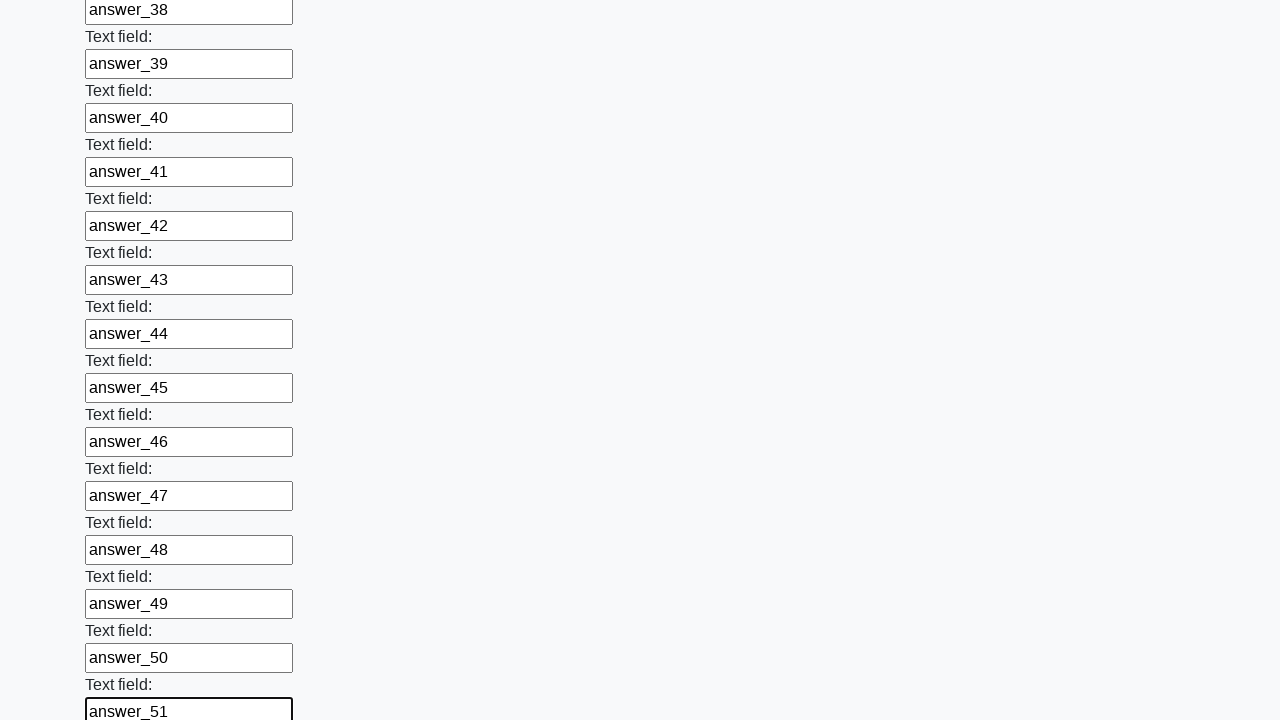

Filled input field 52 with 'answer_52' on input >> nth=52
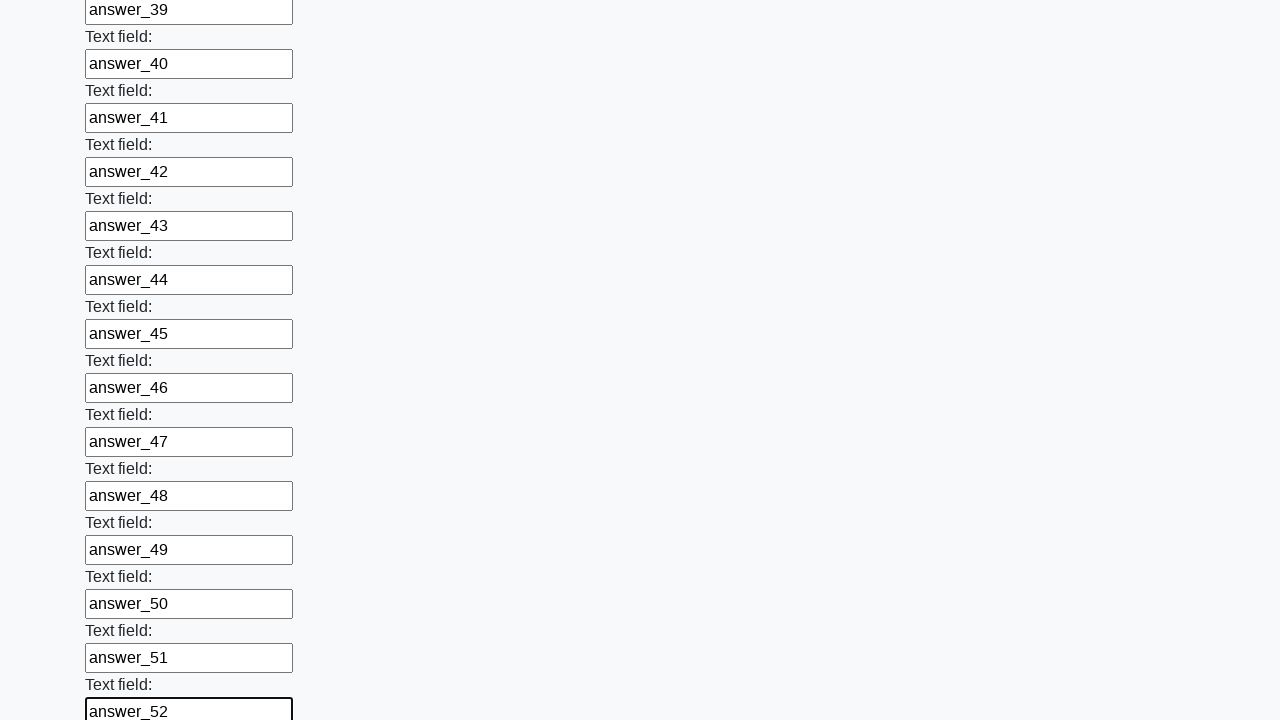

Filled input field 53 with 'answer_53' on input >> nth=53
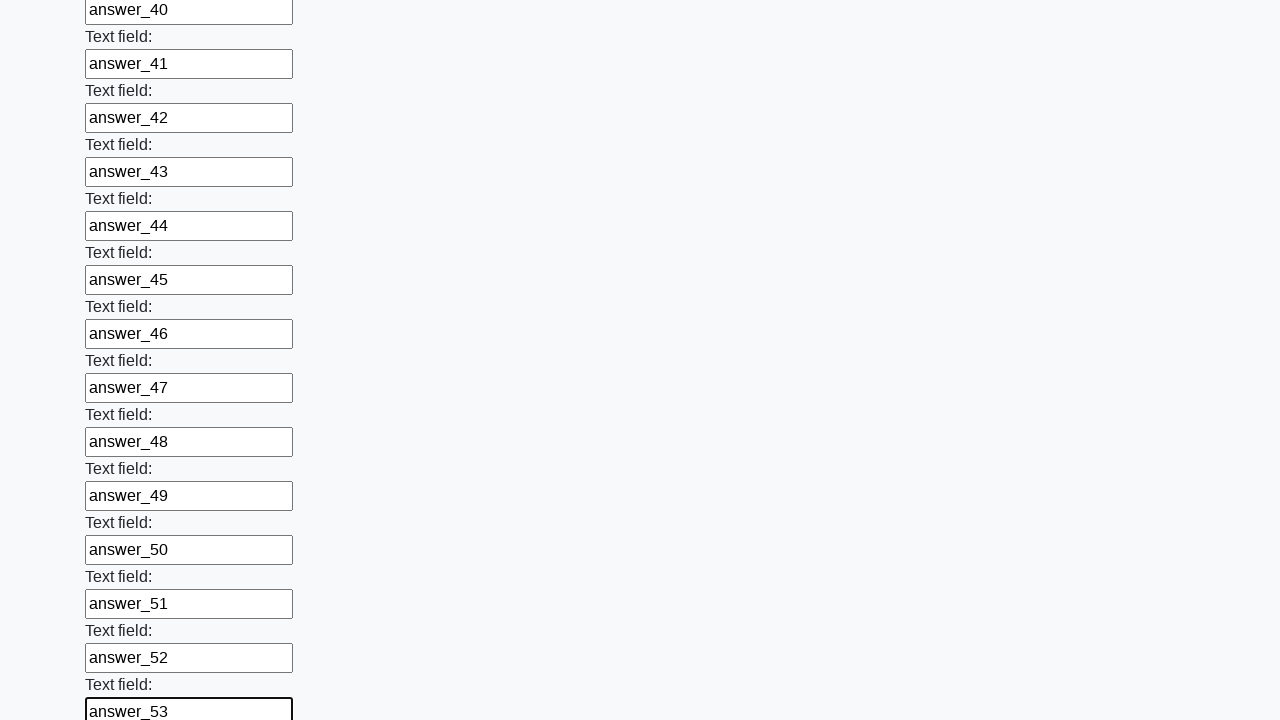

Filled input field 54 with 'answer_54' on input >> nth=54
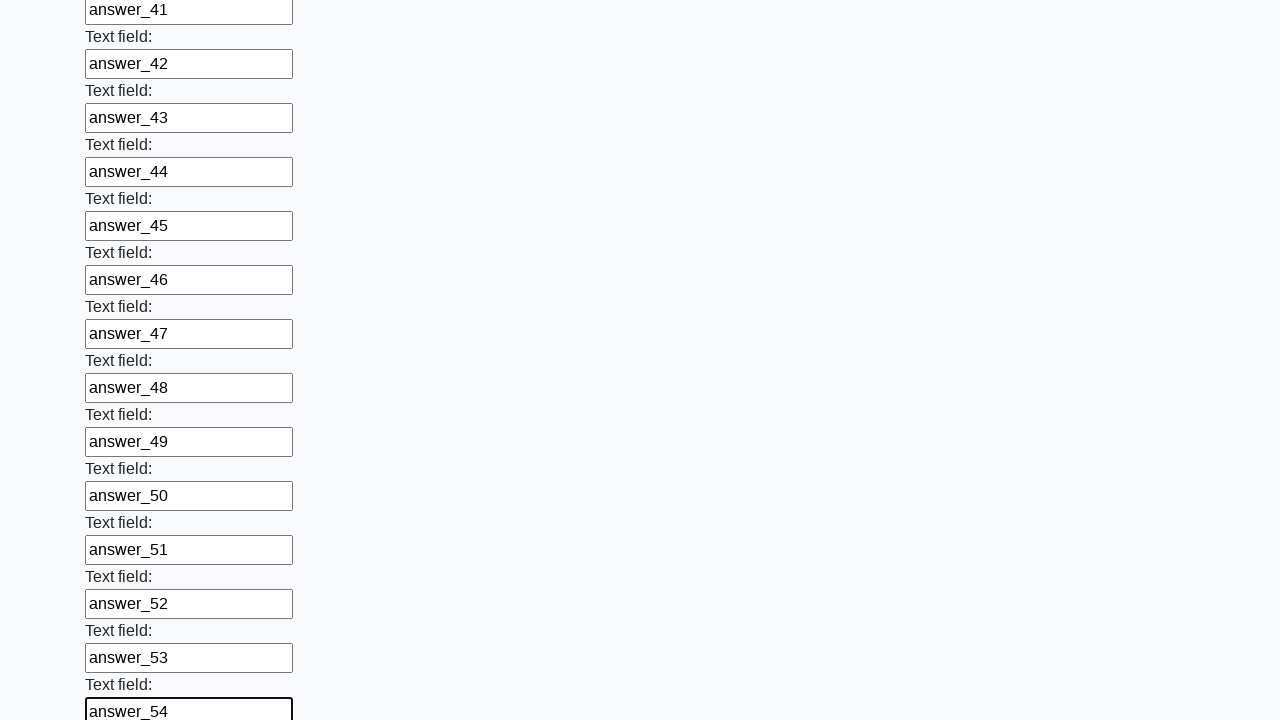

Filled input field 55 with 'answer_55' on input >> nth=55
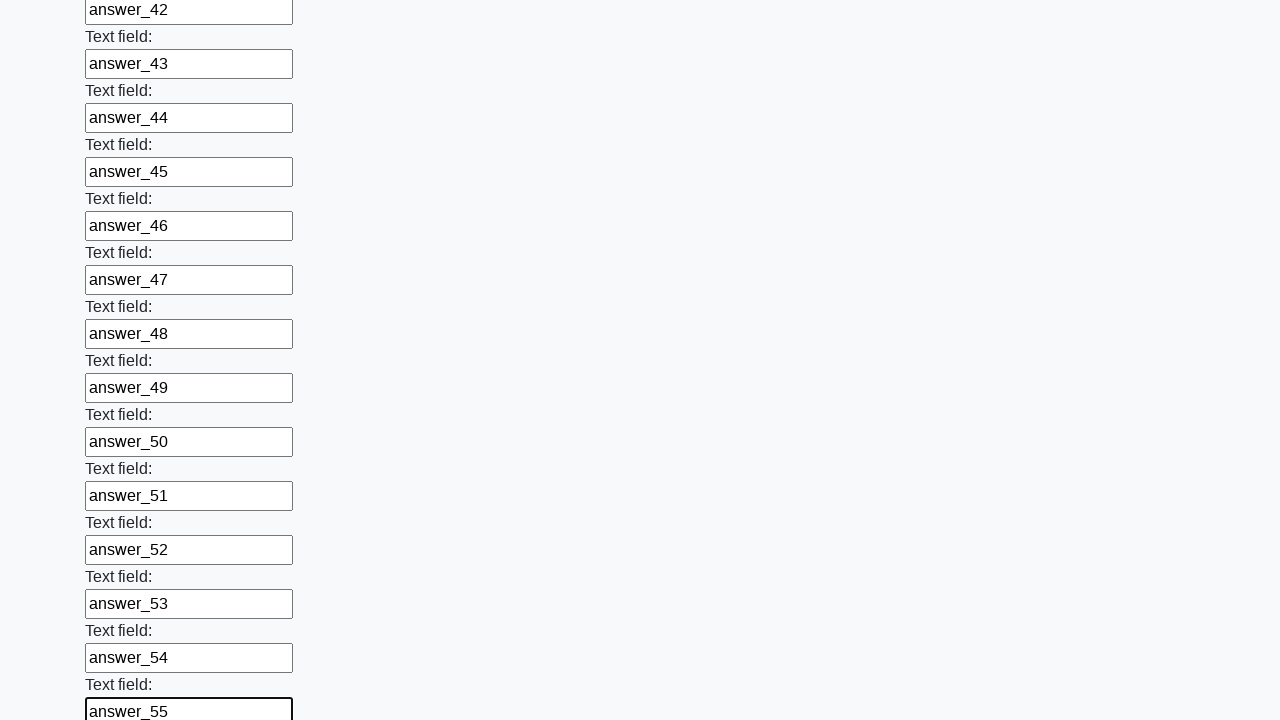

Filled input field 56 with 'answer_56' on input >> nth=56
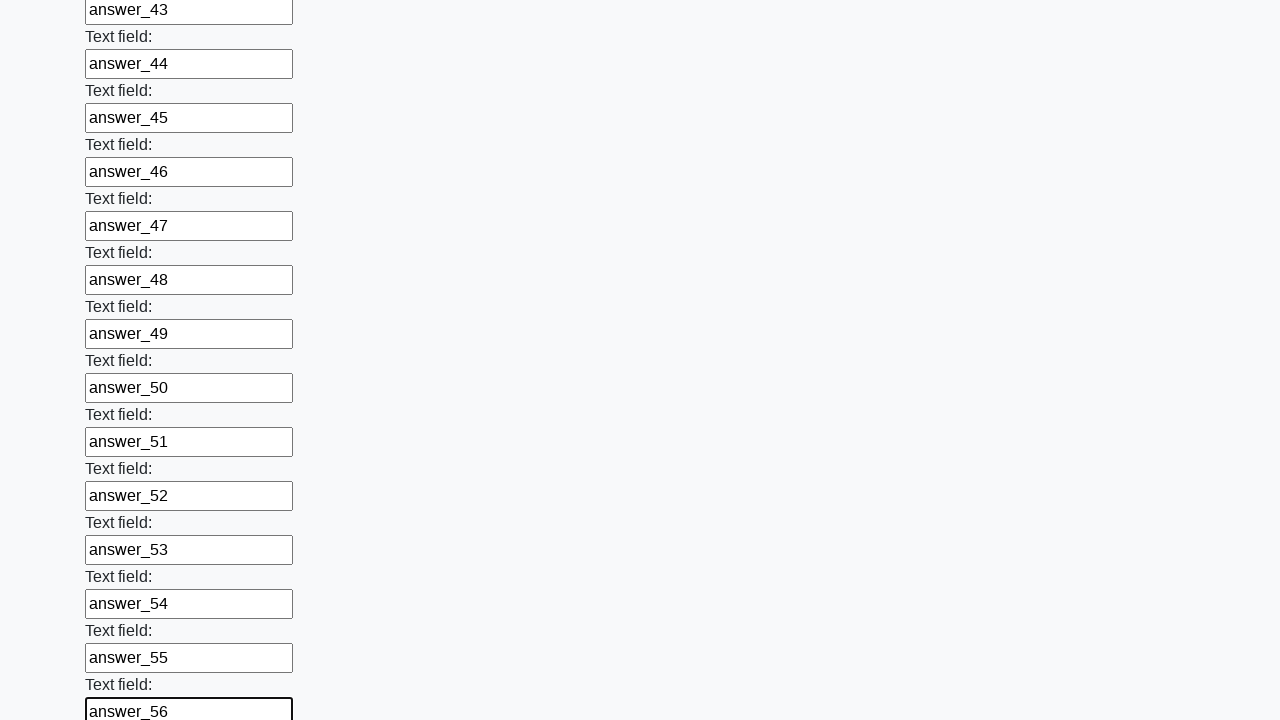

Filled input field 57 with 'answer_57' on input >> nth=57
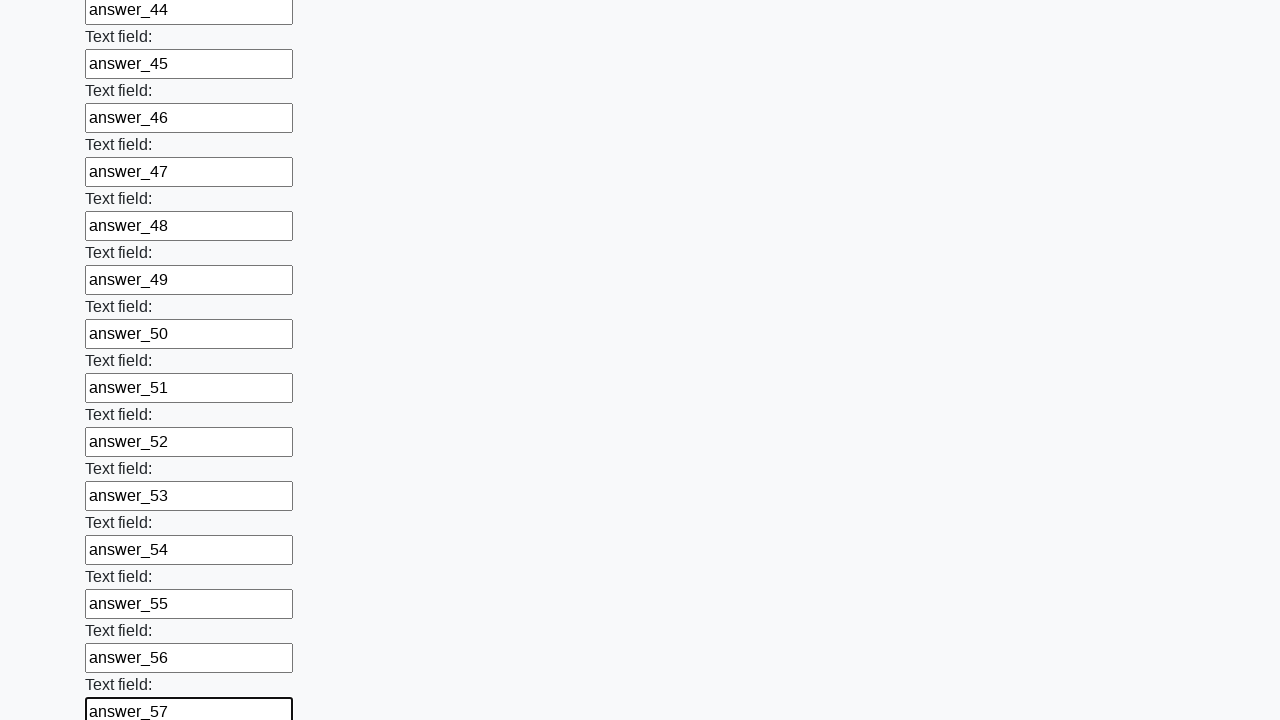

Filled input field 58 with 'answer_58' on input >> nth=58
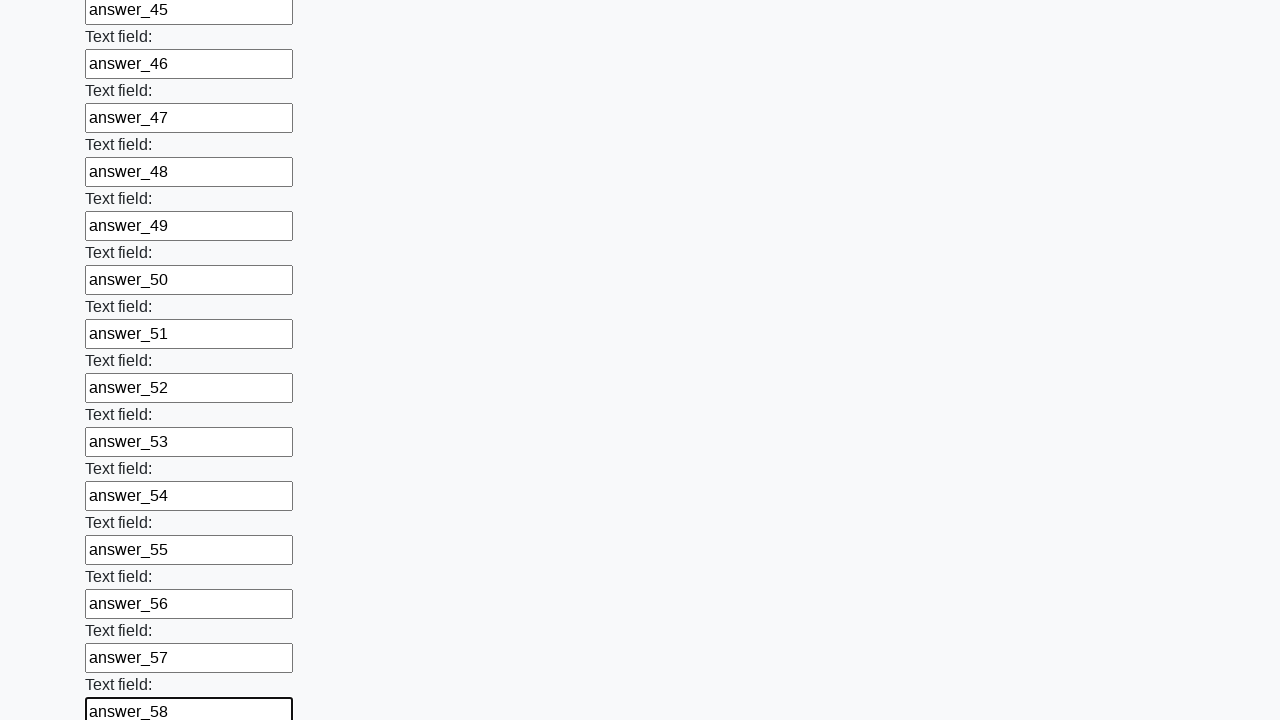

Filled input field 59 with 'answer_59' on input >> nth=59
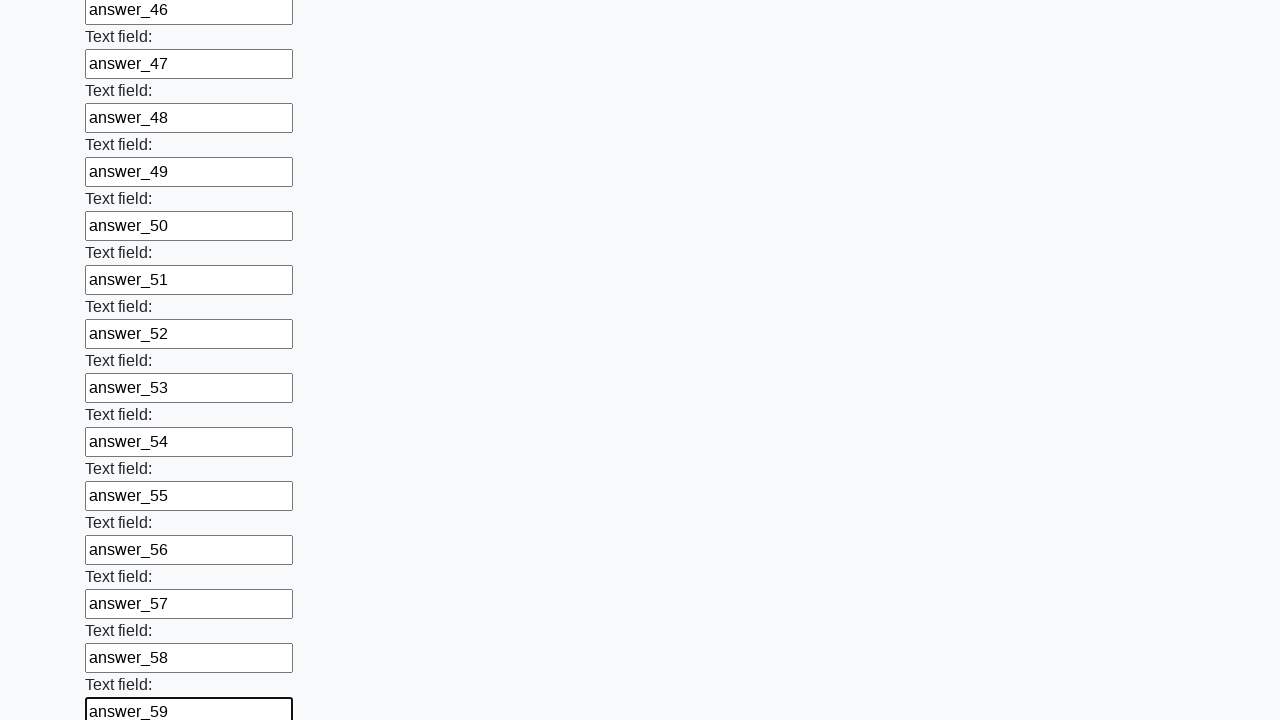

Filled input field 60 with 'answer_60' on input >> nth=60
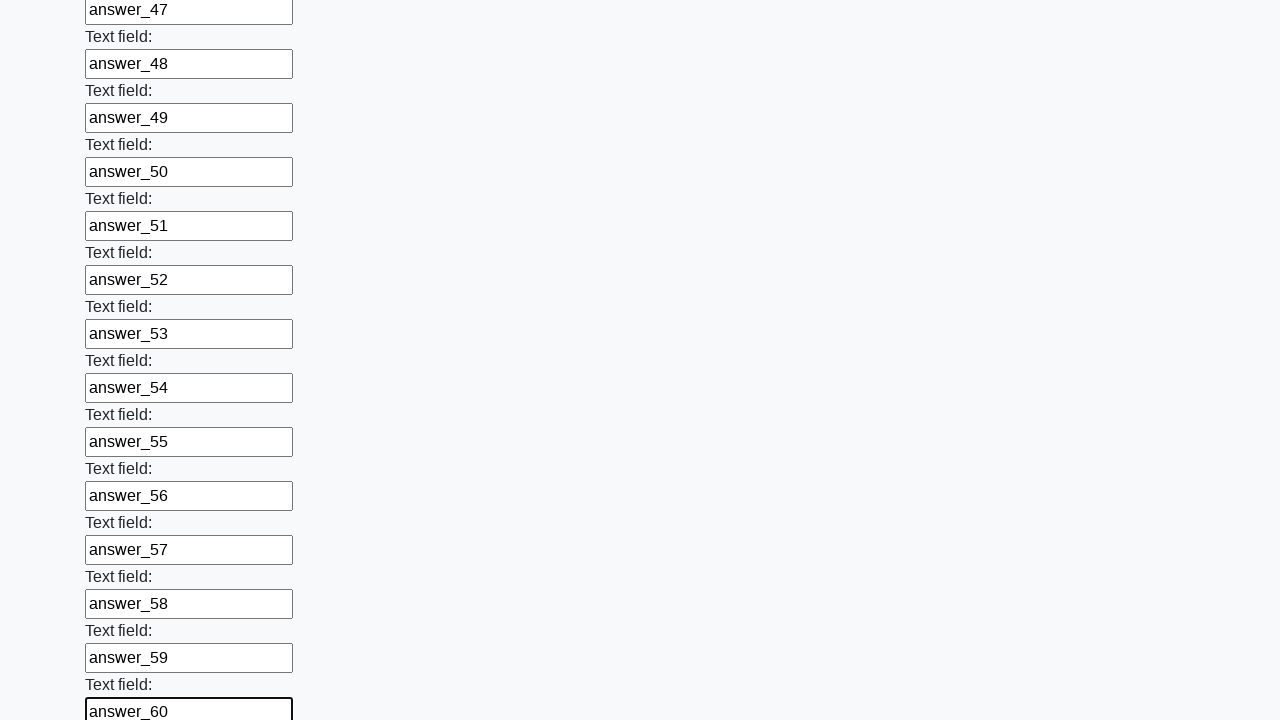

Filled input field 61 with 'answer_61' on input >> nth=61
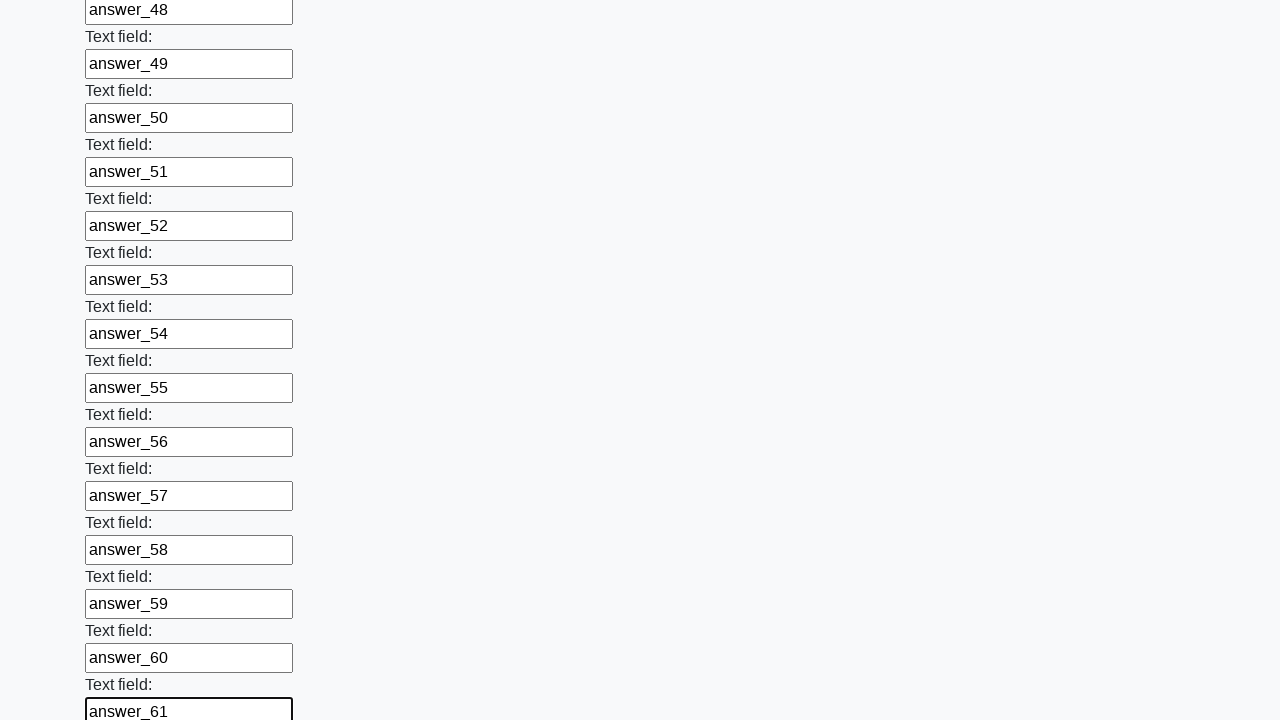

Filled input field 62 with 'answer_62' on input >> nth=62
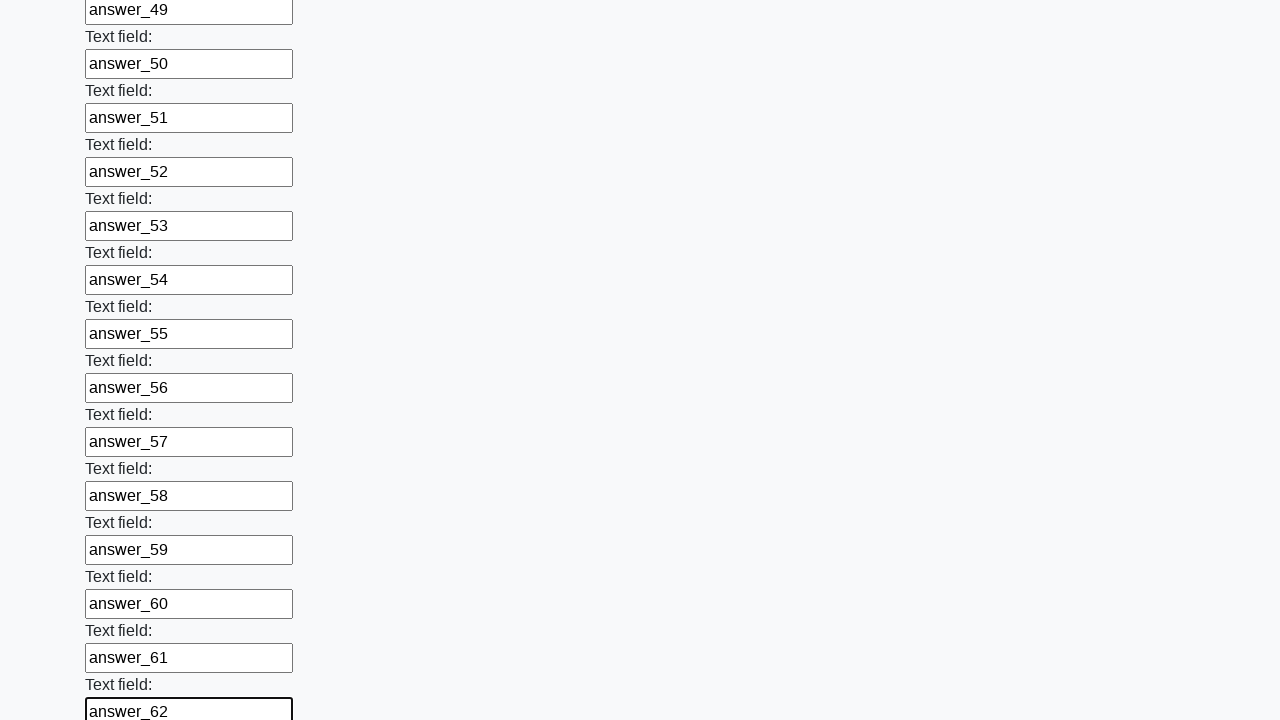

Filled input field 63 with 'answer_63' on input >> nth=63
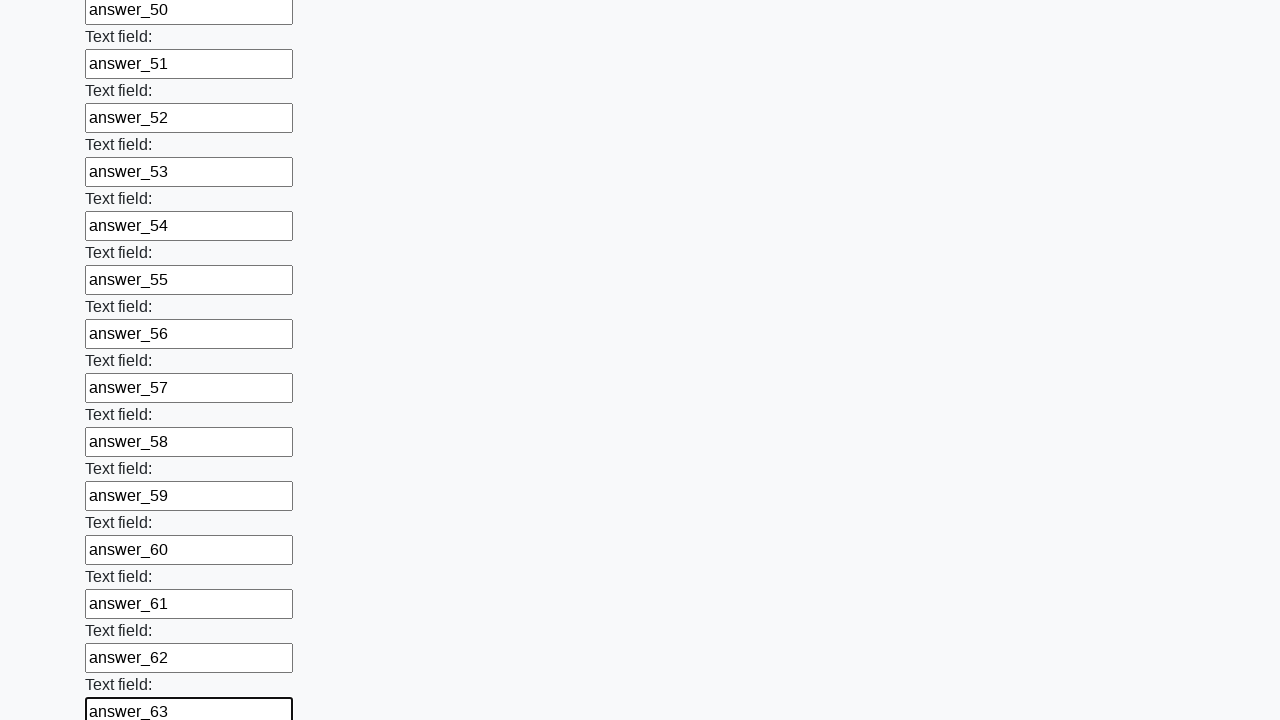

Filled input field 64 with 'answer_64' on input >> nth=64
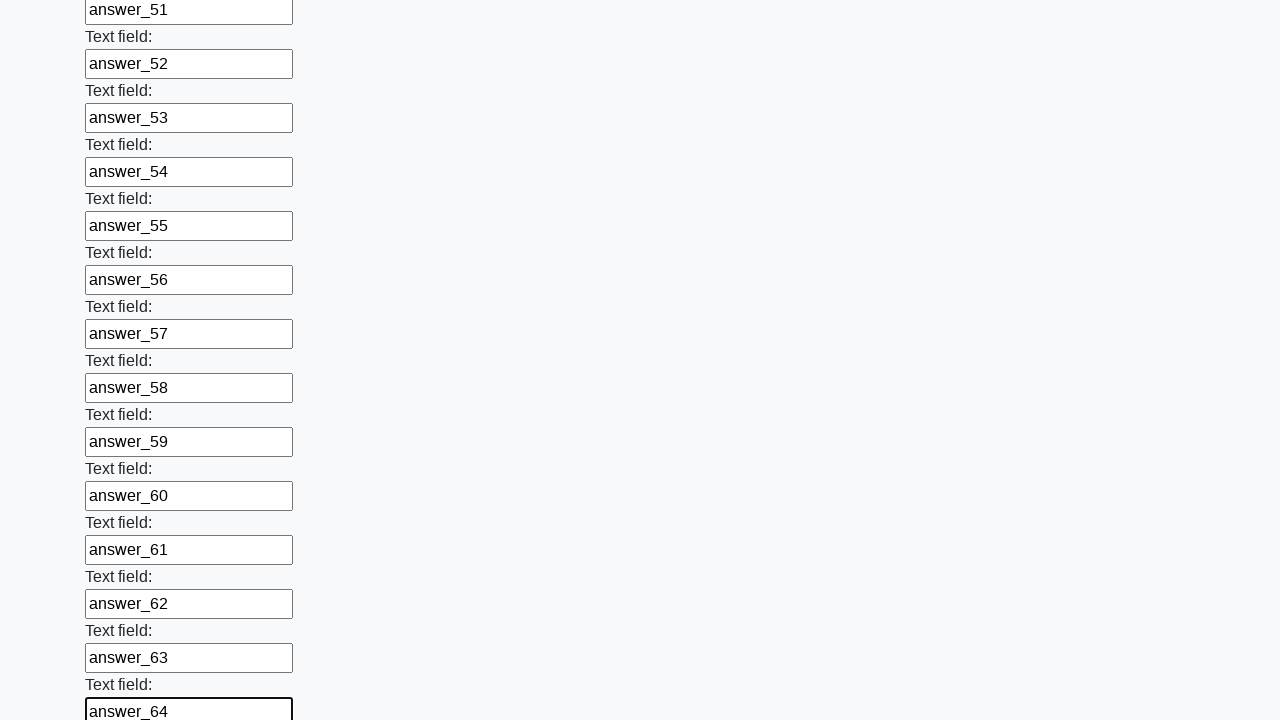

Filled input field 65 with 'answer_65' on input >> nth=65
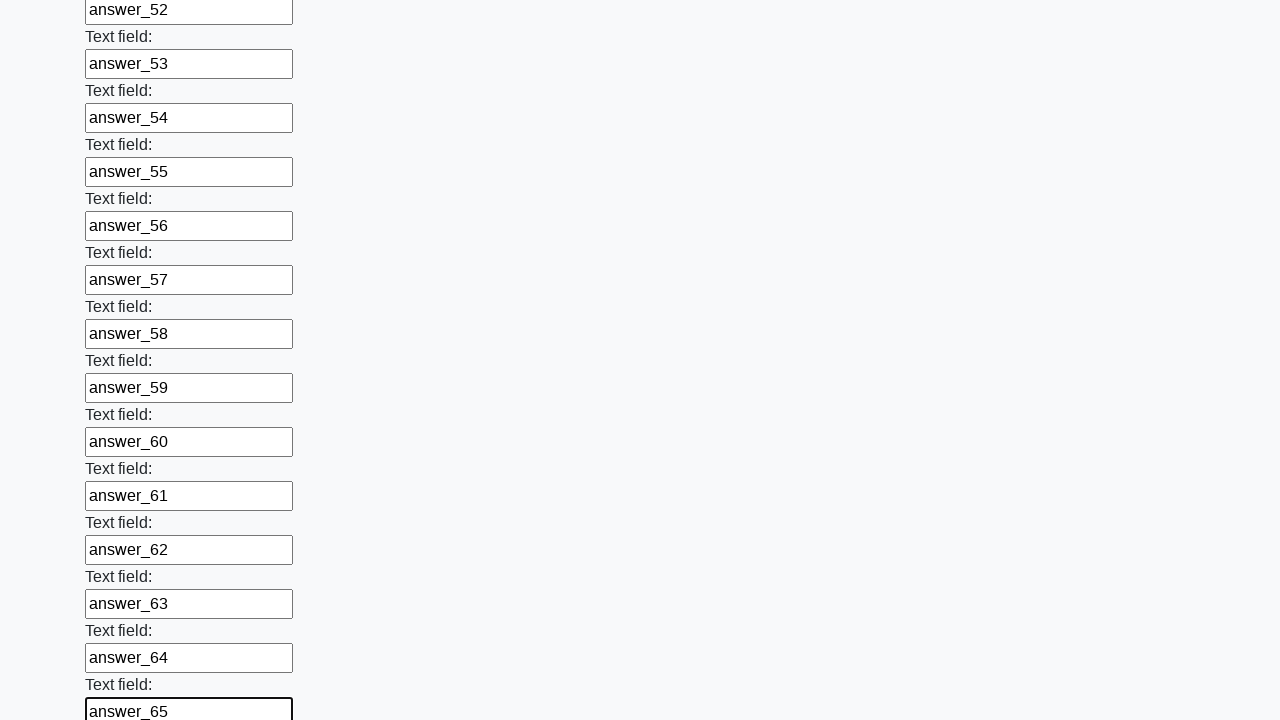

Filled input field 66 with 'answer_66' on input >> nth=66
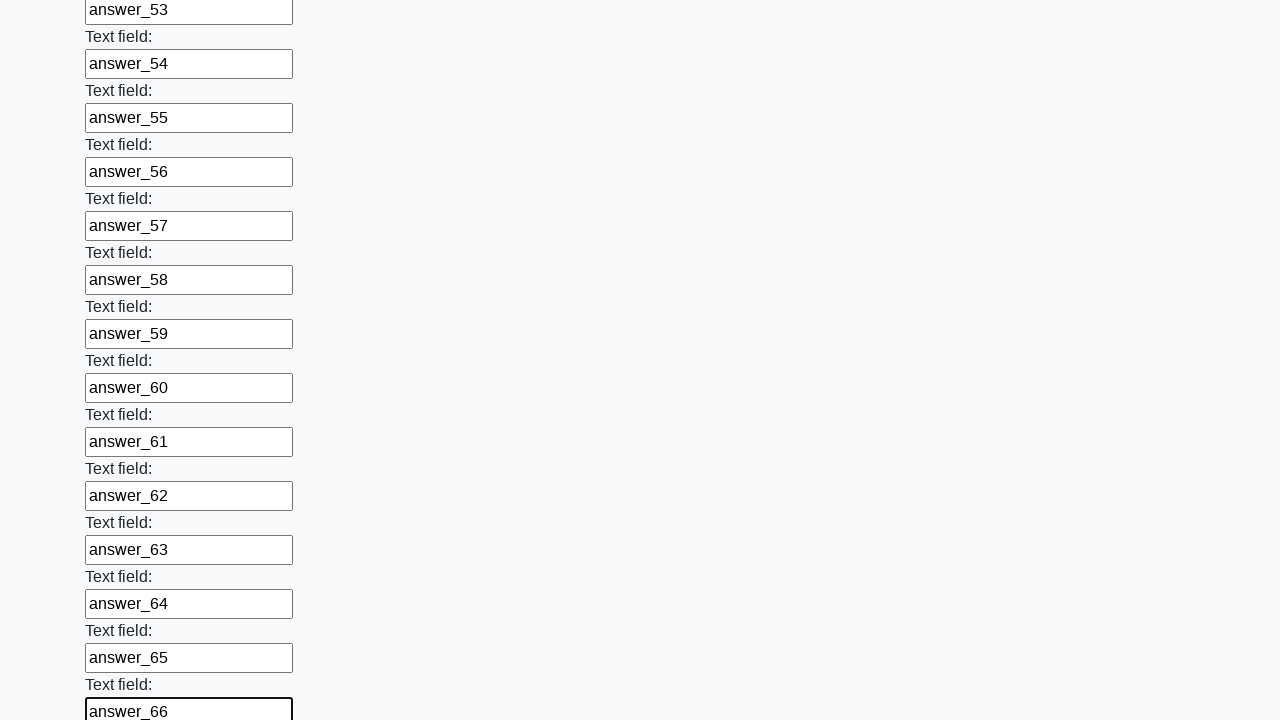

Filled input field 67 with 'answer_67' on input >> nth=67
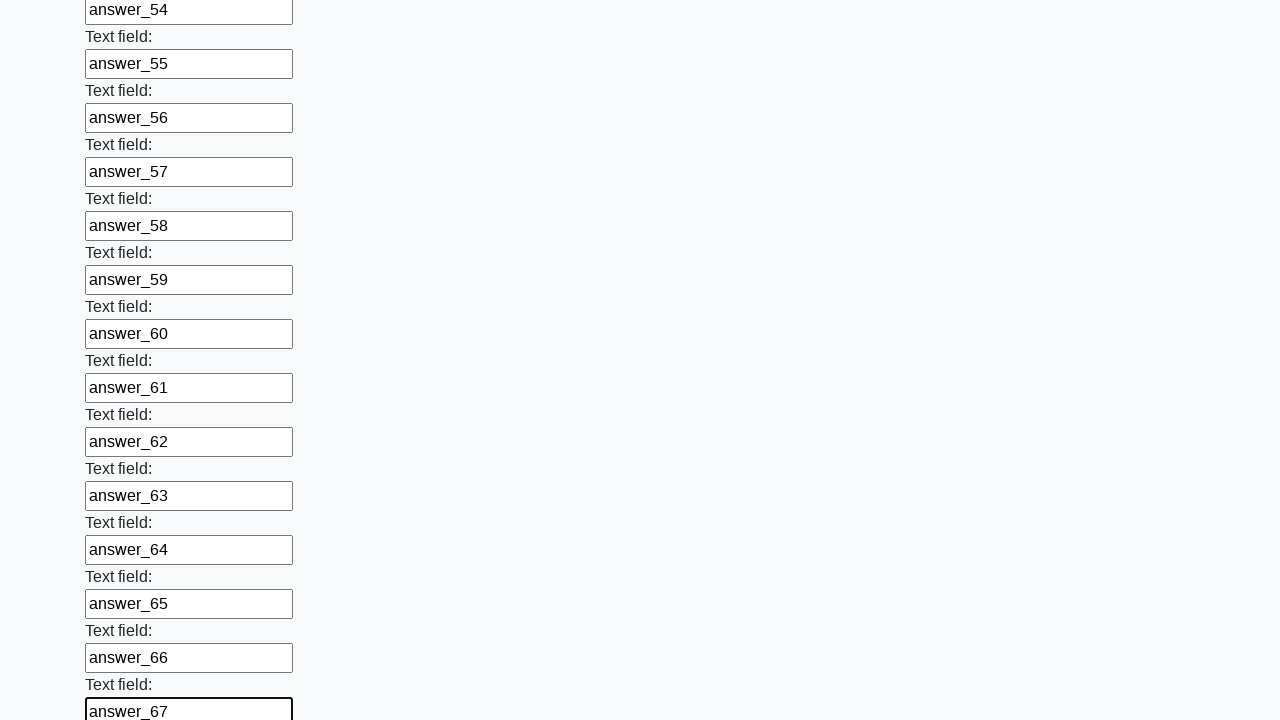

Filled input field 68 with 'answer_68' on input >> nth=68
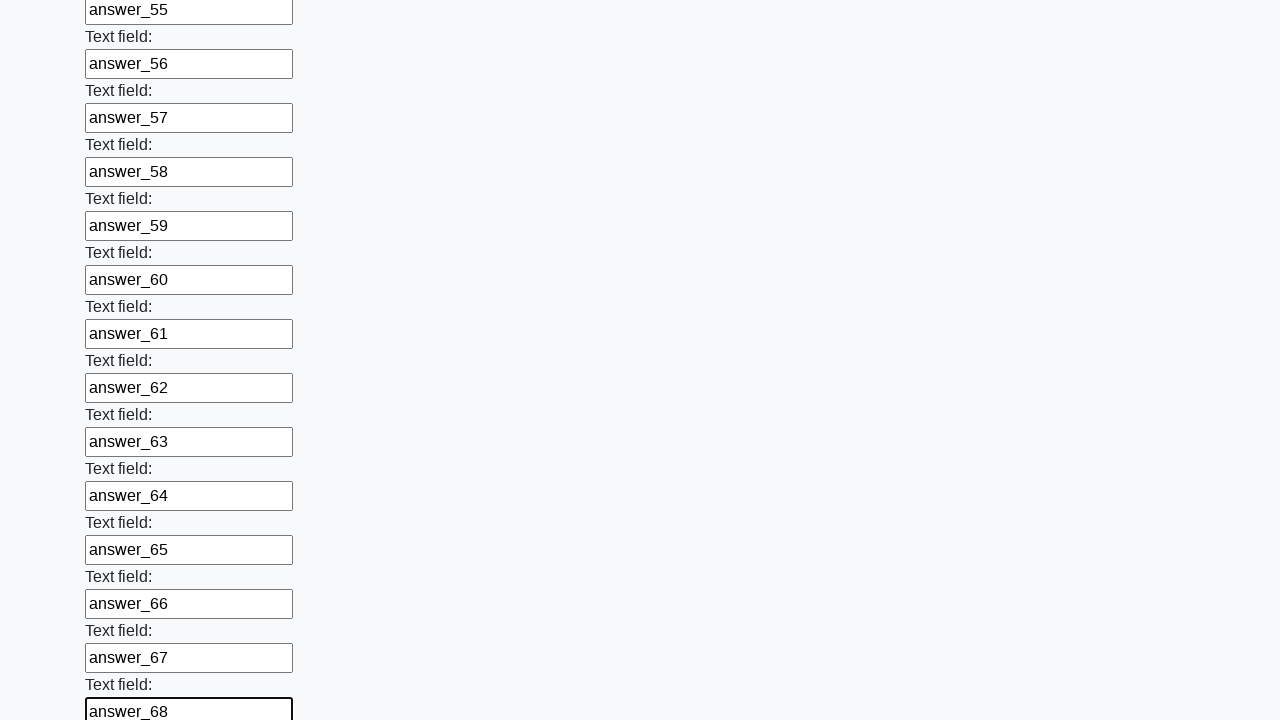

Filled input field 69 with 'answer_69' on input >> nth=69
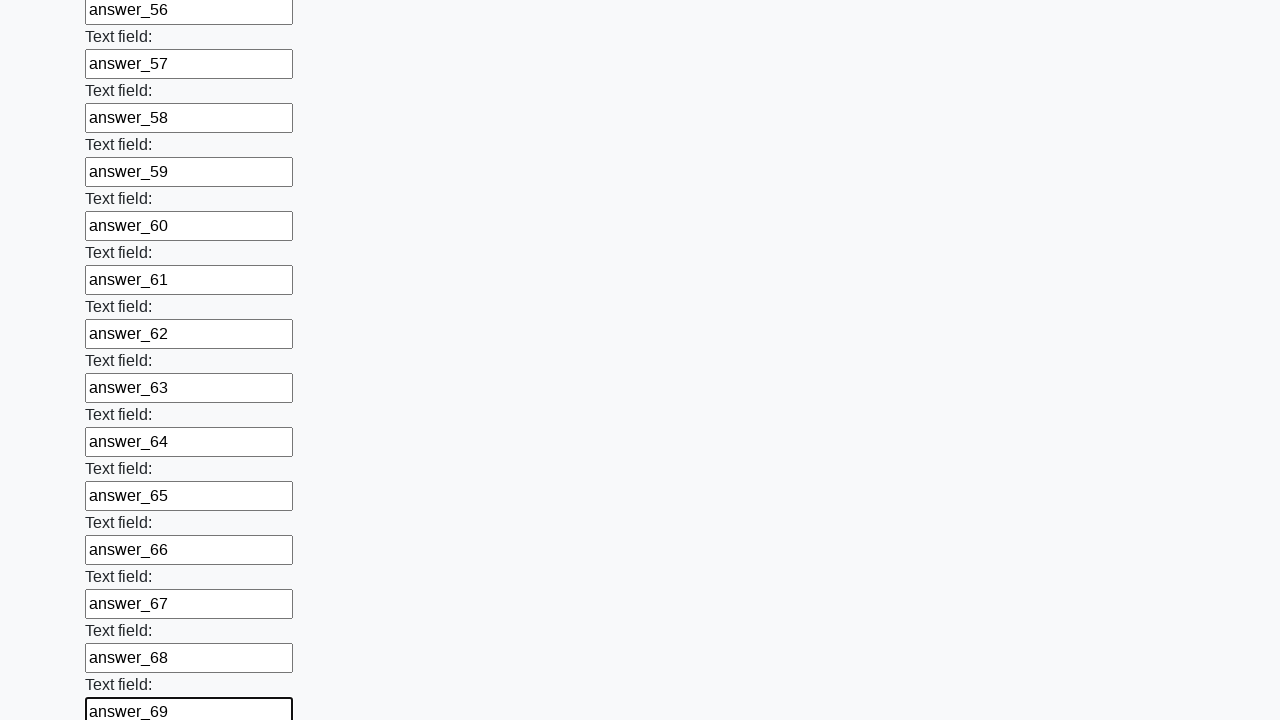

Filled input field 70 with 'answer_70' on input >> nth=70
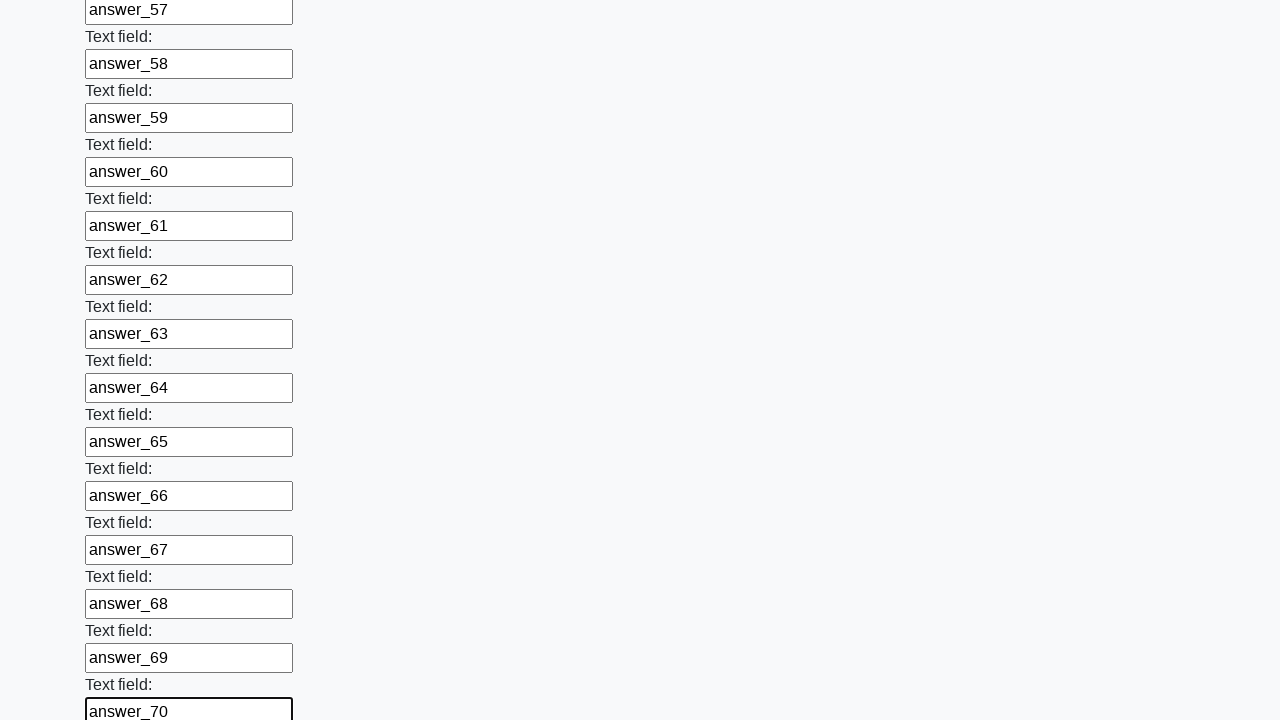

Filled input field 71 with 'answer_71' on input >> nth=71
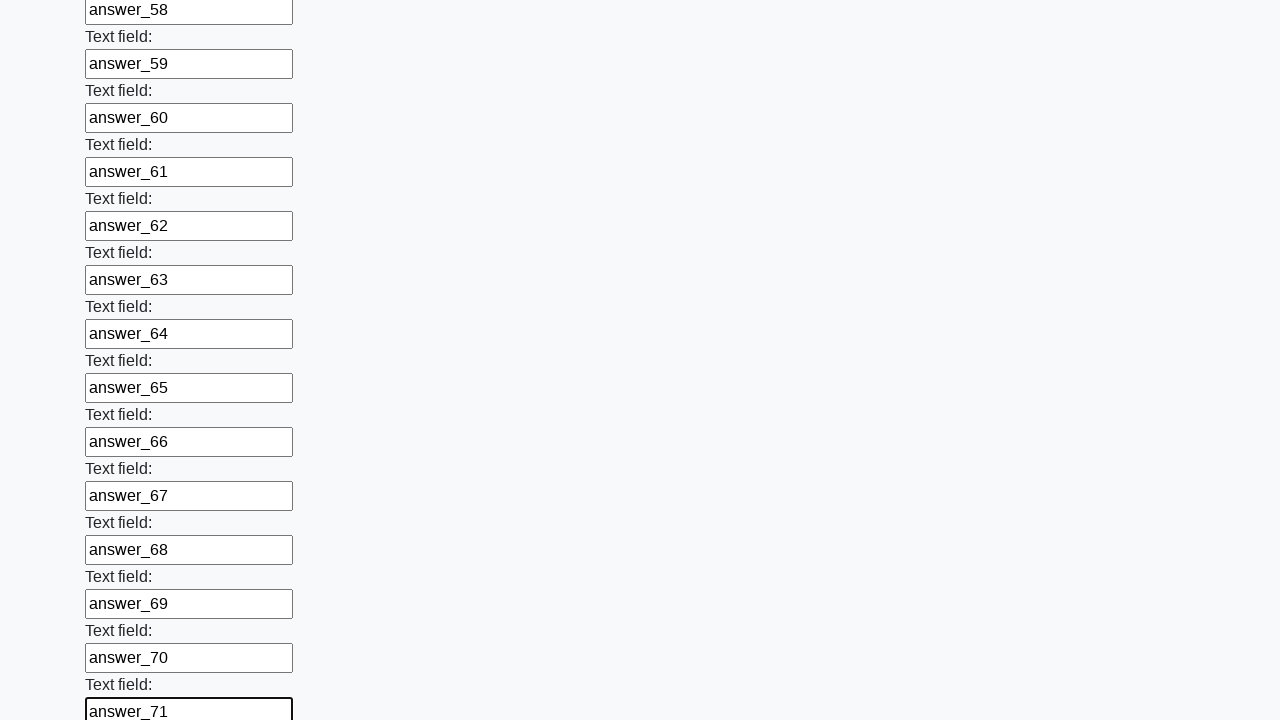

Filled input field 72 with 'answer_72' on input >> nth=72
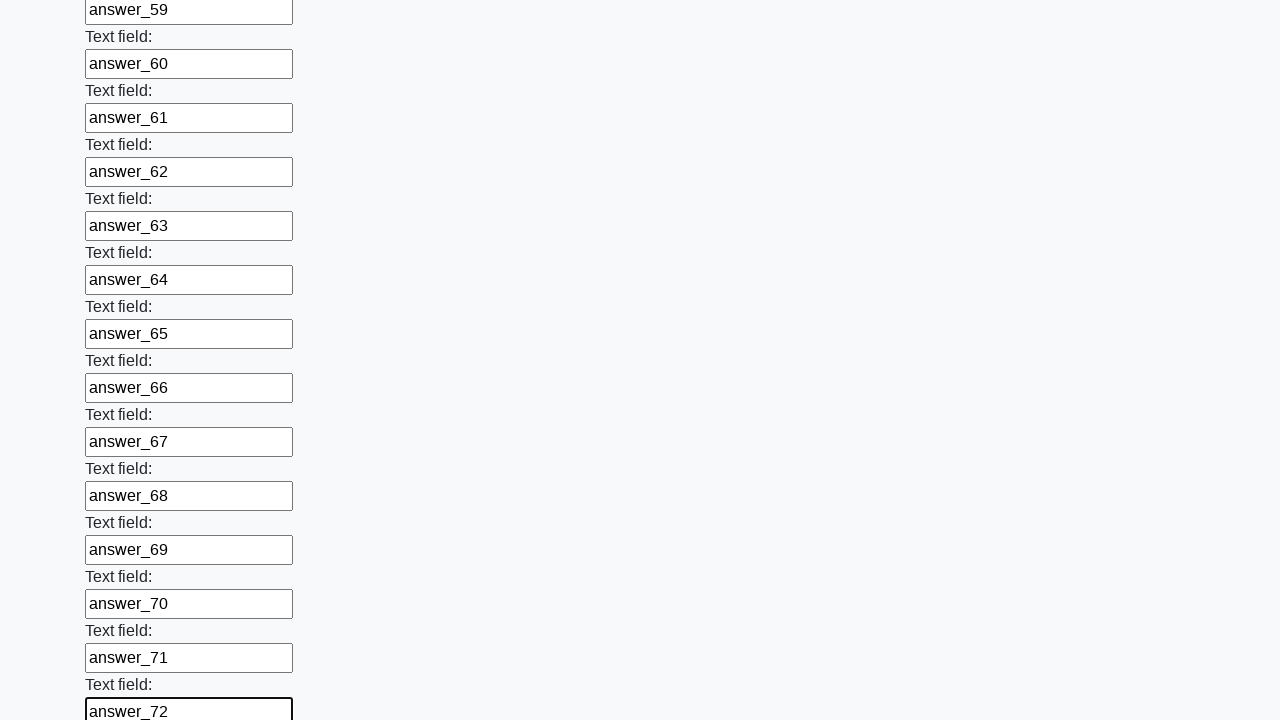

Filled input field 73 with 'answer_73' on input >> nth=73
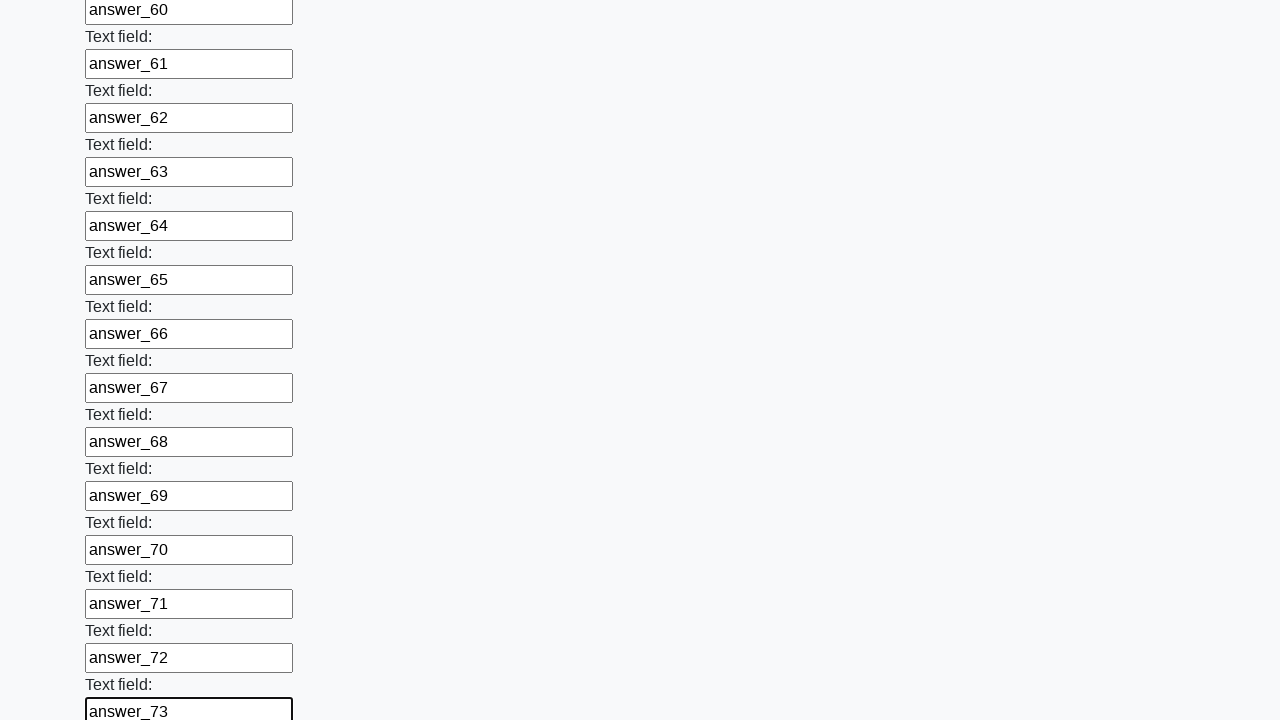

Filled input field 74 with 'answer_74' on input >> nth=74
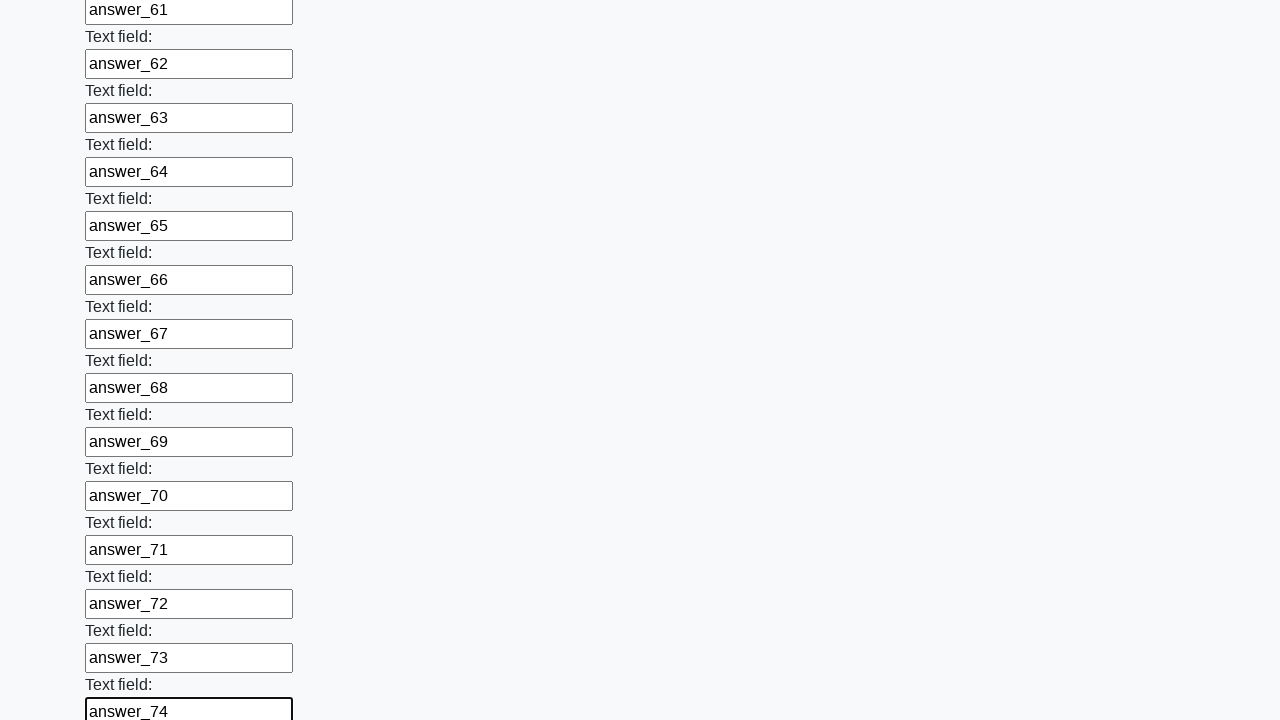

Filled input field 75 with 'answer_75' on input >> nth=75
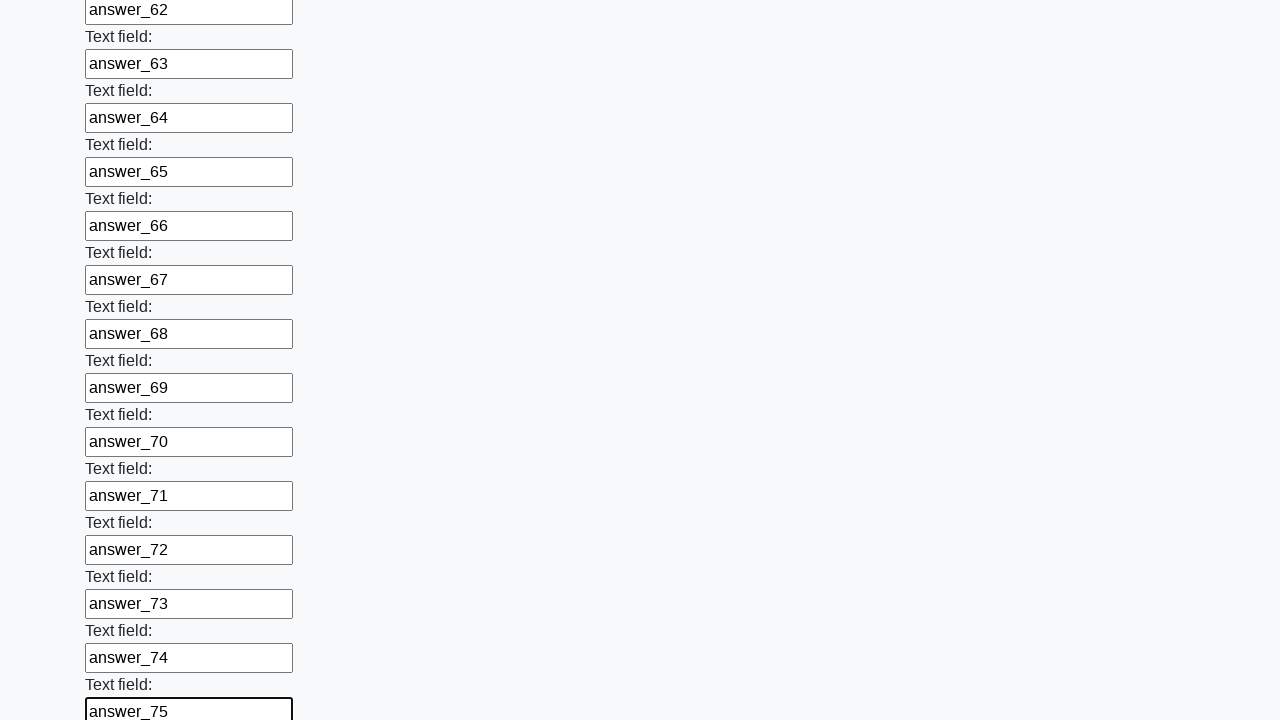

Filled input field 76 with 'answer_76' on input >> nth=76
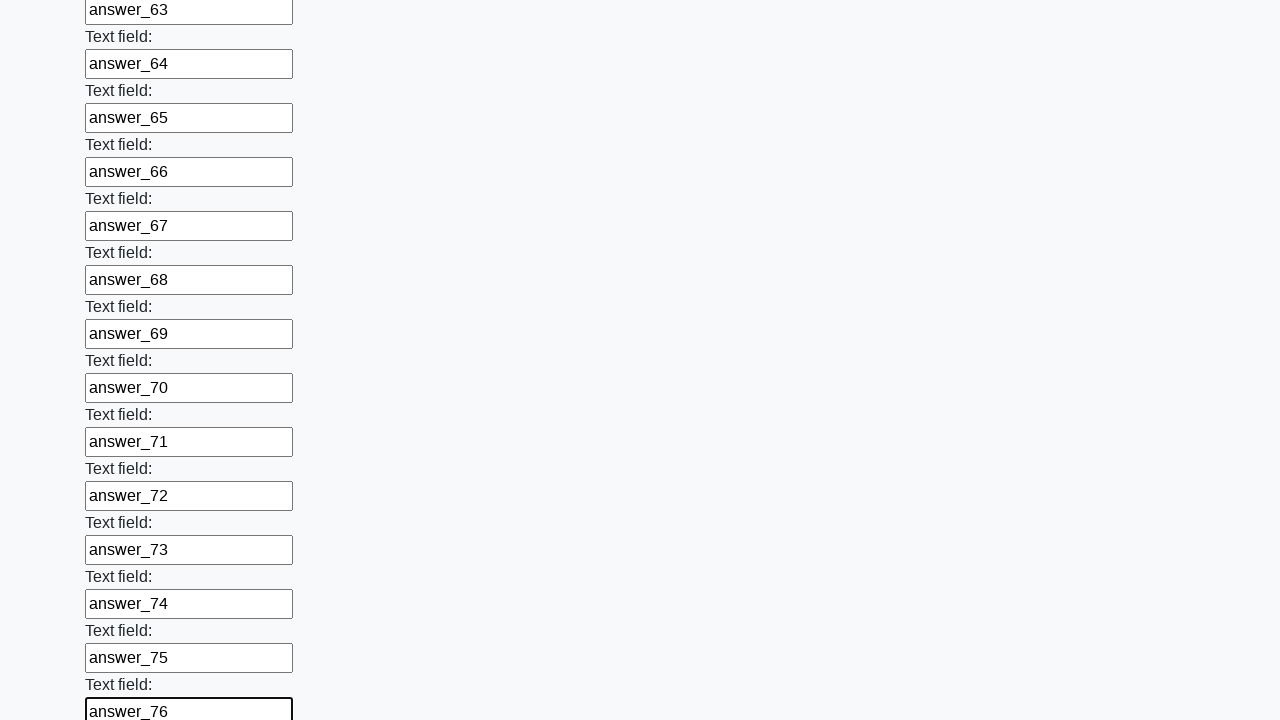

Filled input field 77 with 'answer_77' on input >> nth=77
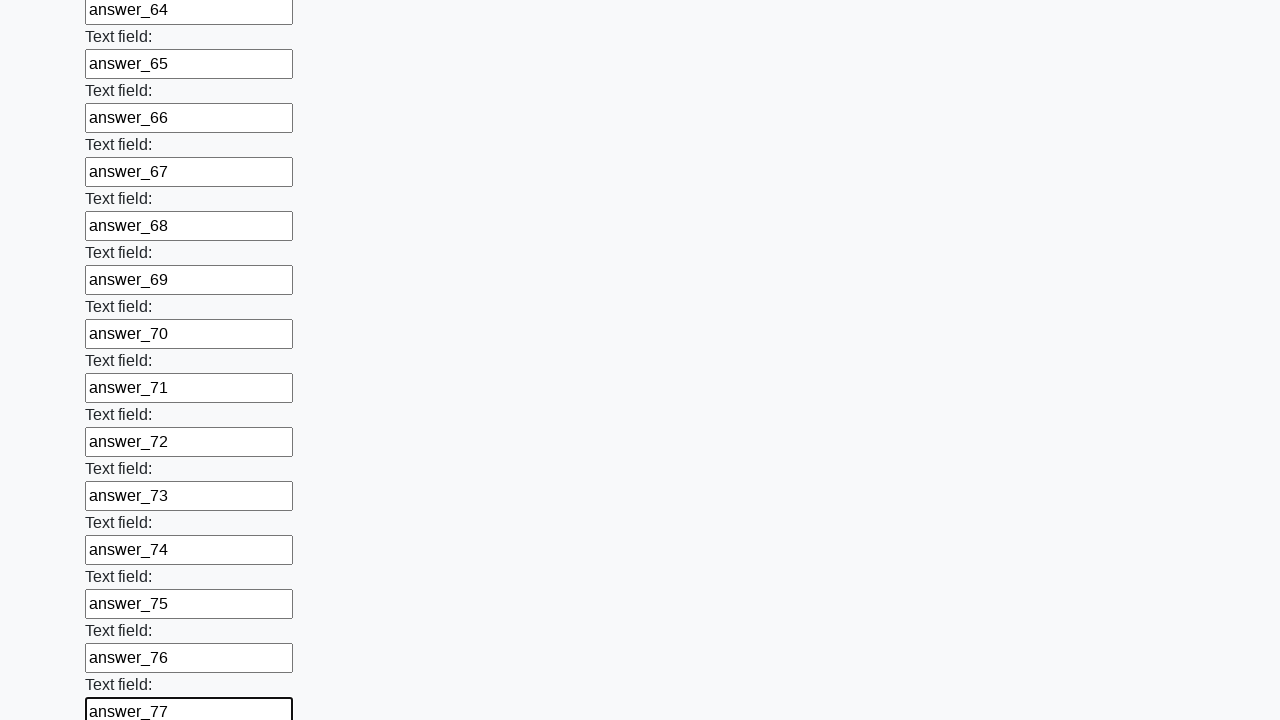

Filled input field 78 with 'answer_78' on input >> nth=78
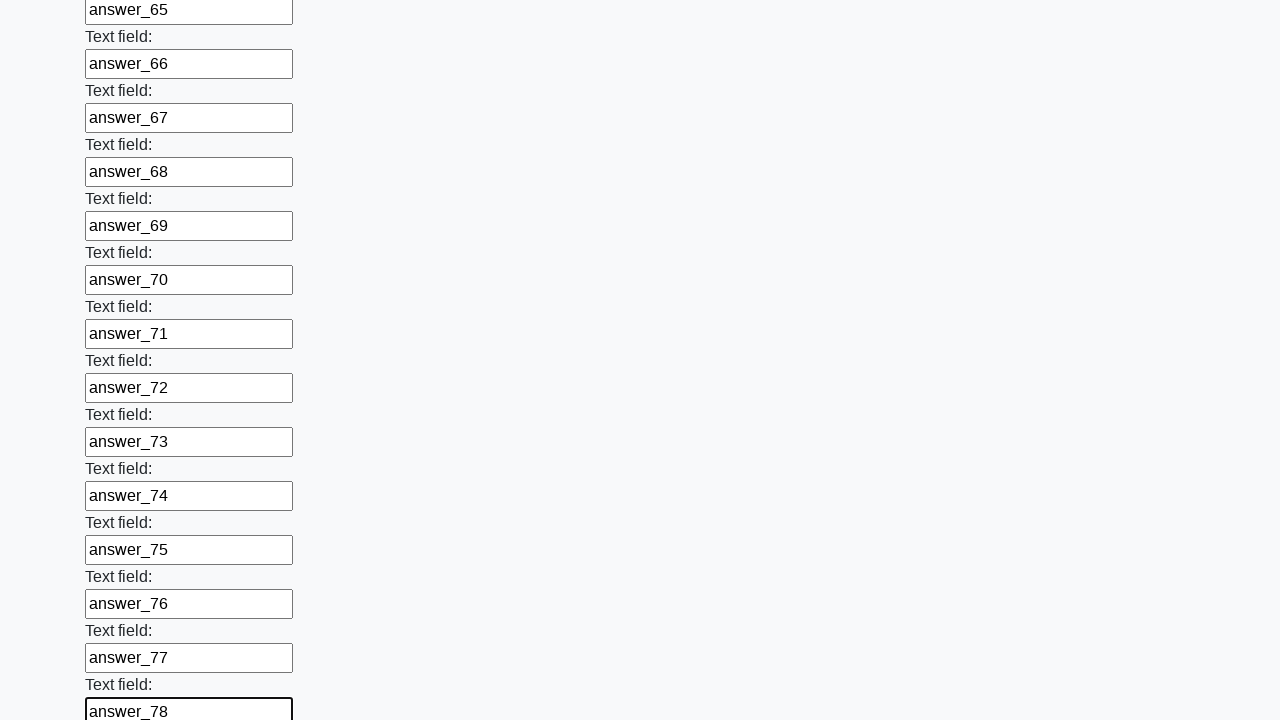

Filled input field 79 with 'answer_79' on input >> nth=79
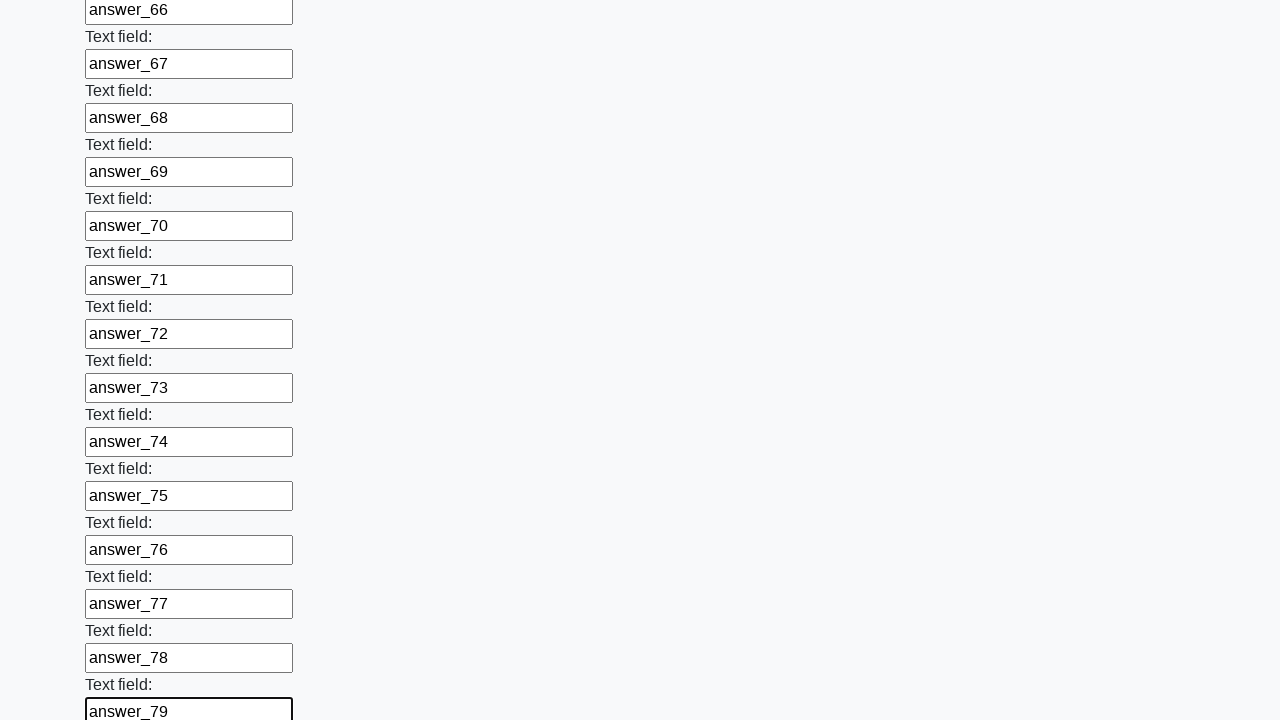

Filled input field 80 with 'answer_80' on input >> nth=80
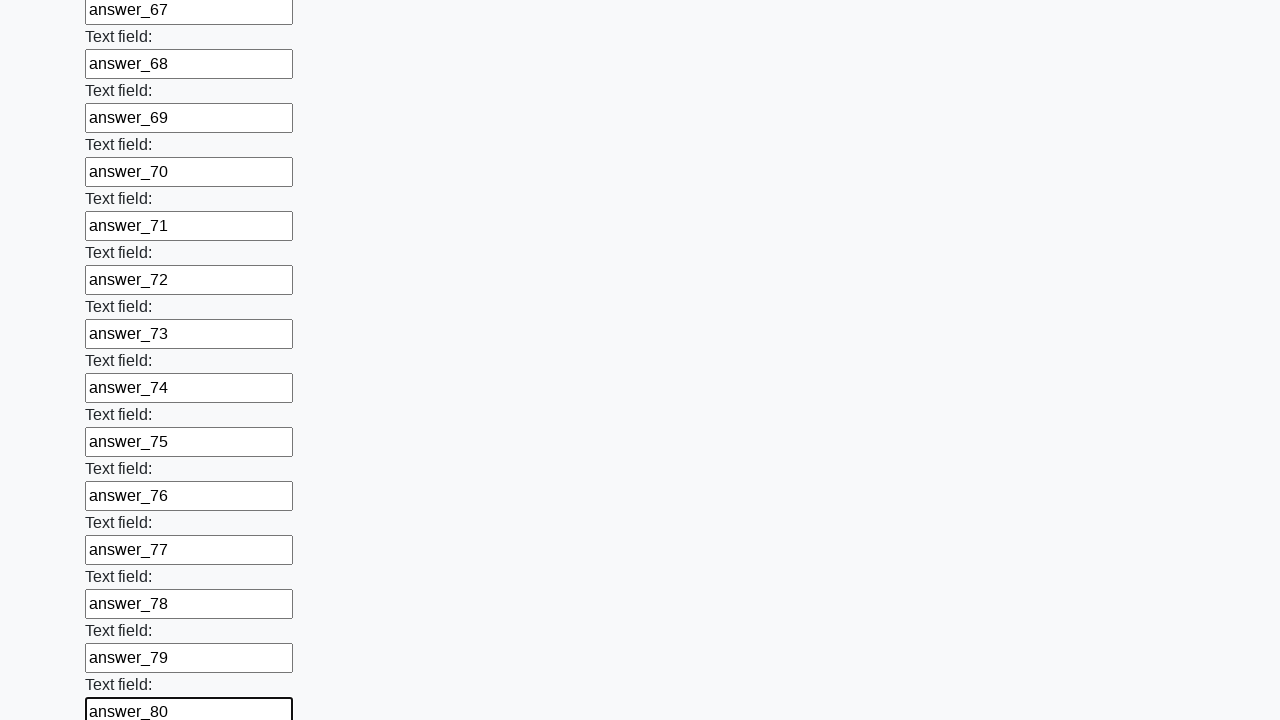

Filled input field 81 with 'answer_81' on input >> nth=81
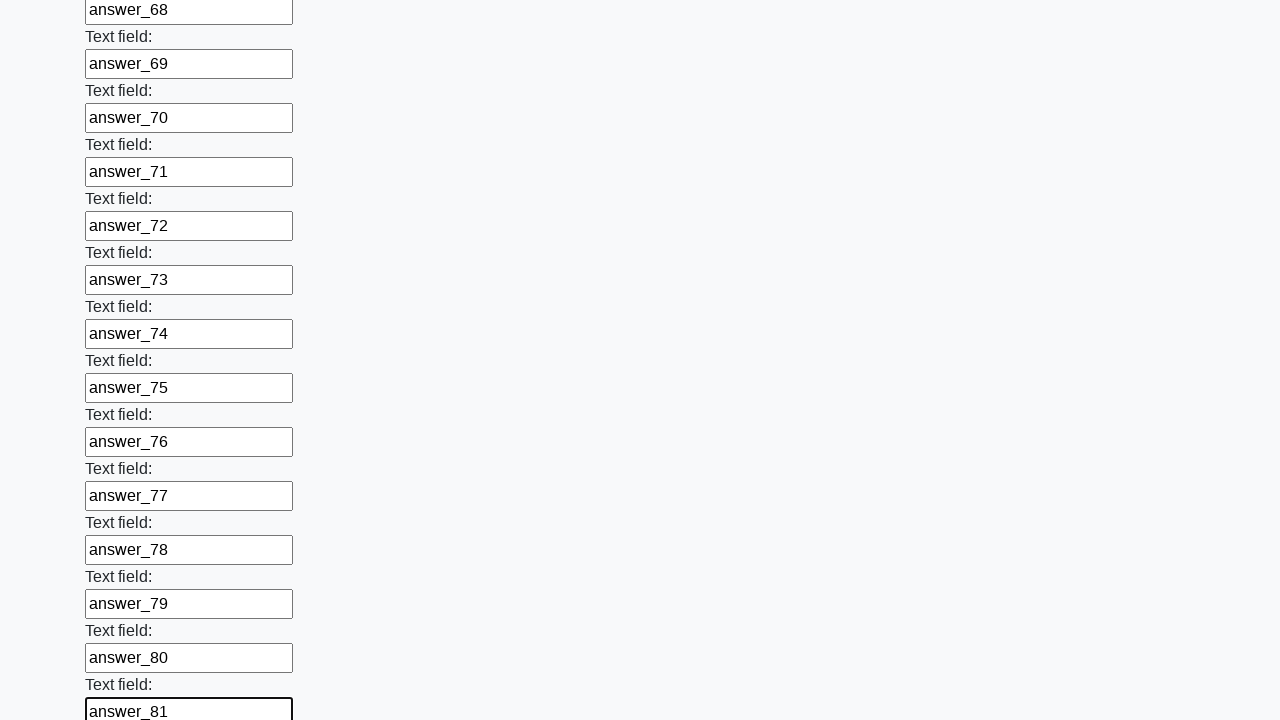

Filled input field 82 with 'answer_82' on input >> nth=82
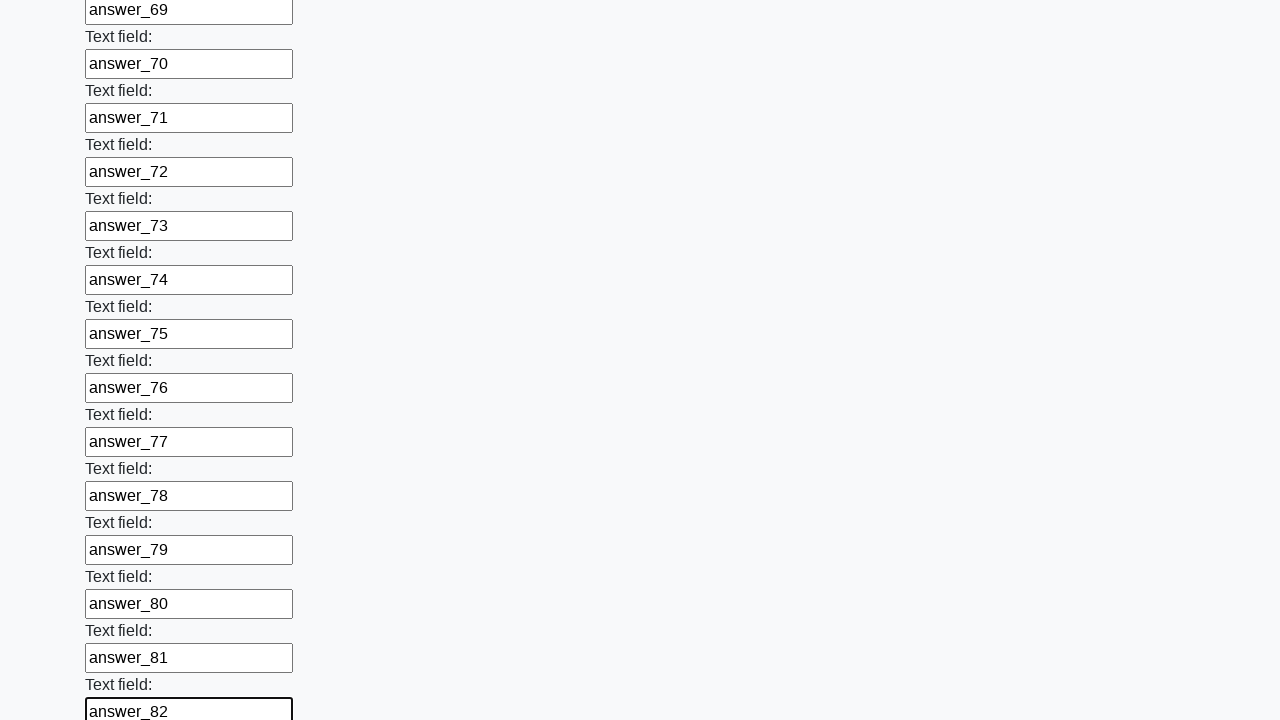

Filled input field 83 with 'answer_83' on input >> nth=83
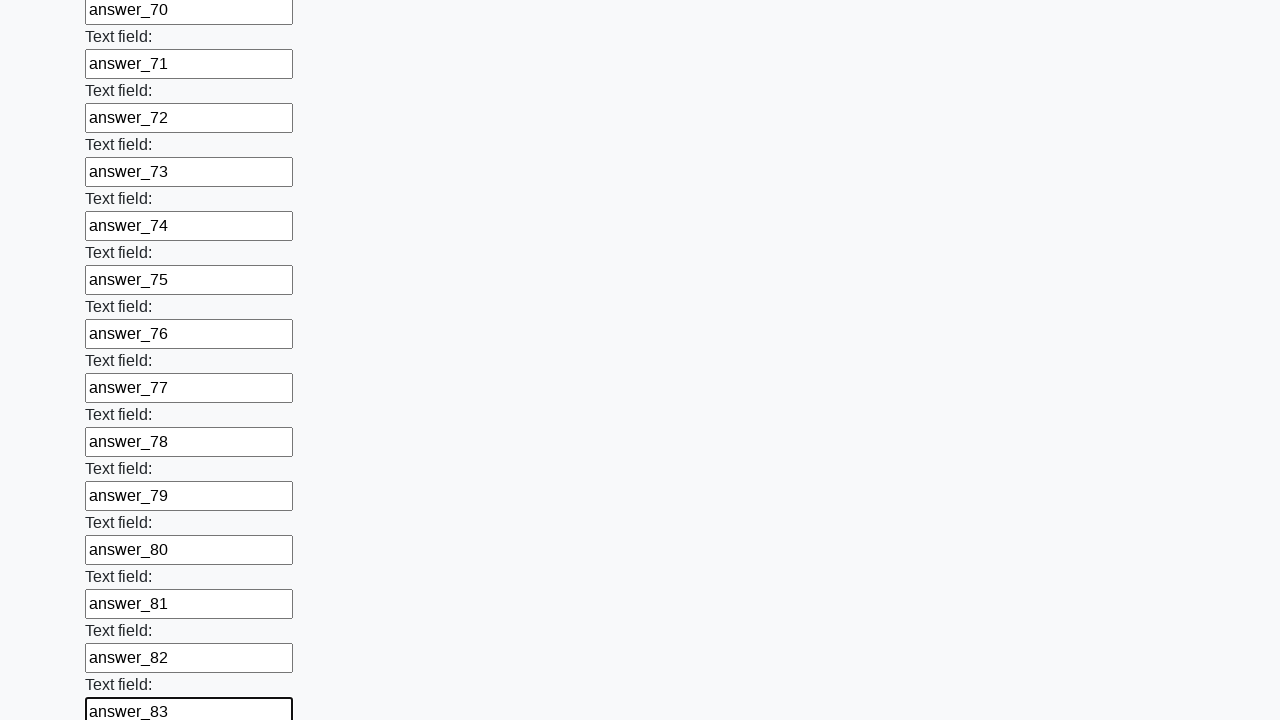

Filled input field 84 with 'answer_84' on input >> nth=84
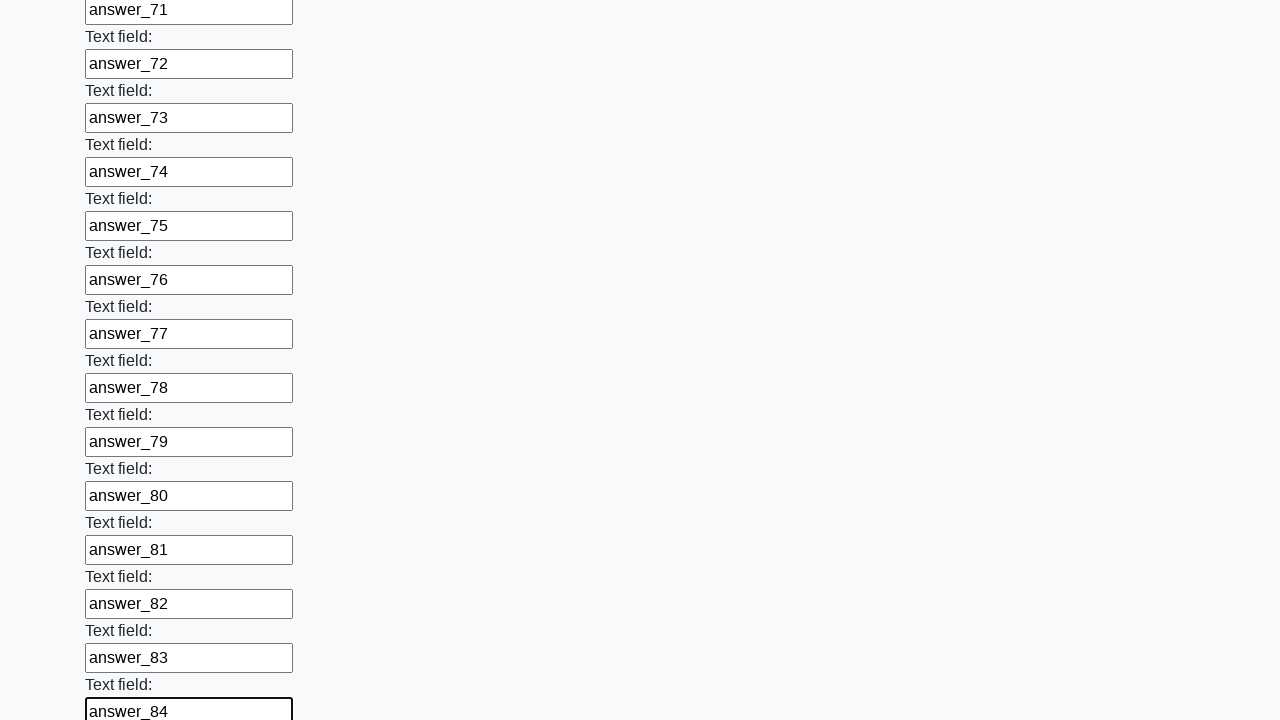

Filled input field 85 with 'answer_85' on input >> nth=85
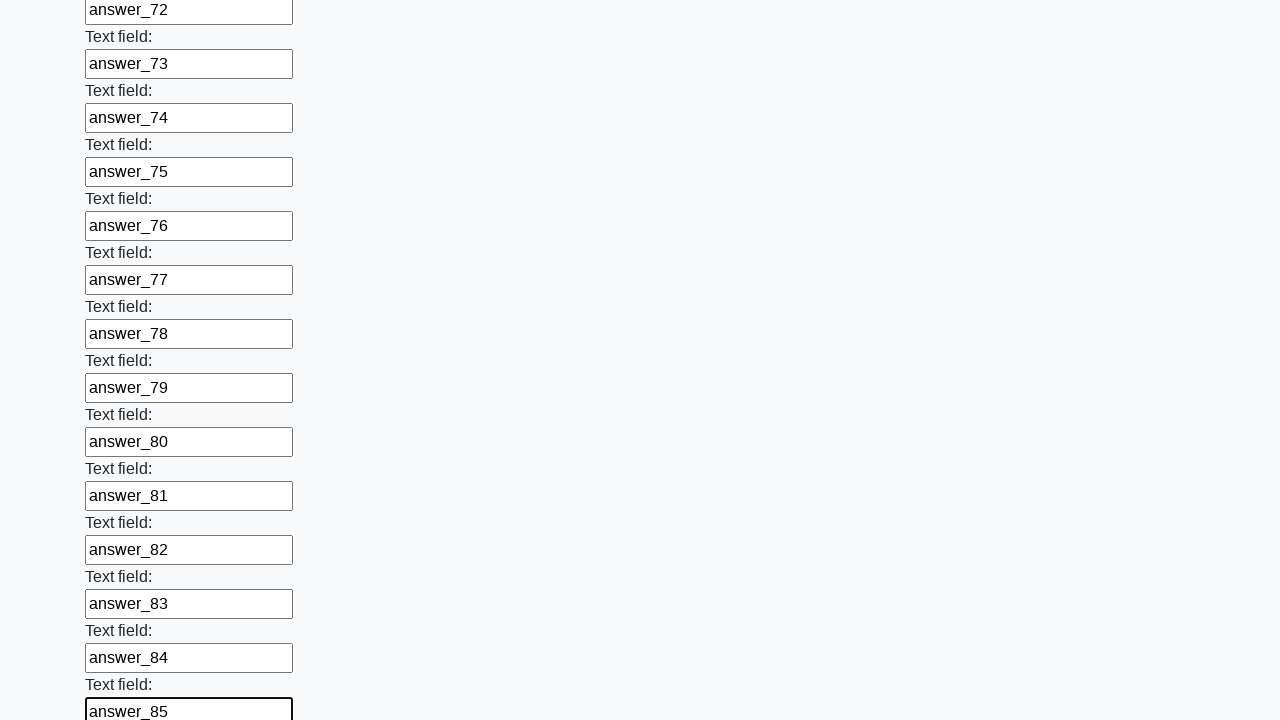

Filled input field 86 with 'answer_86' on input >> nth=86
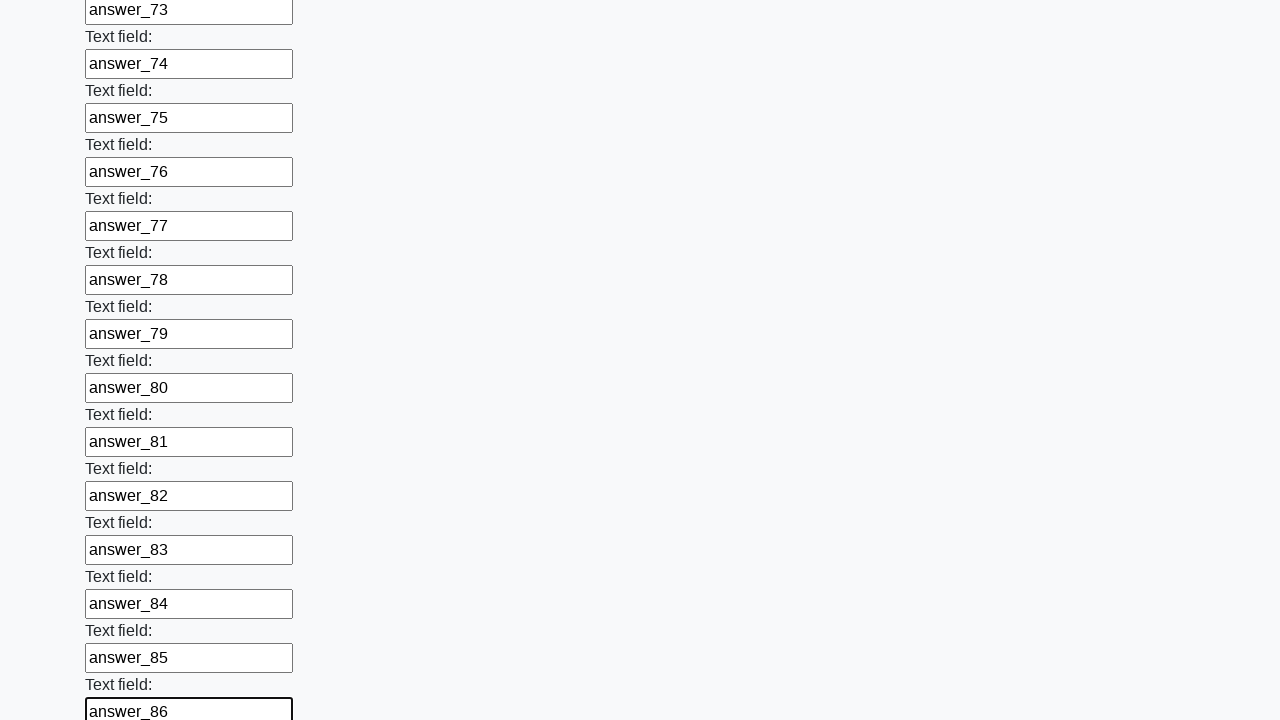

Filled input field 87 with 'answer_87' on input >> nth=87
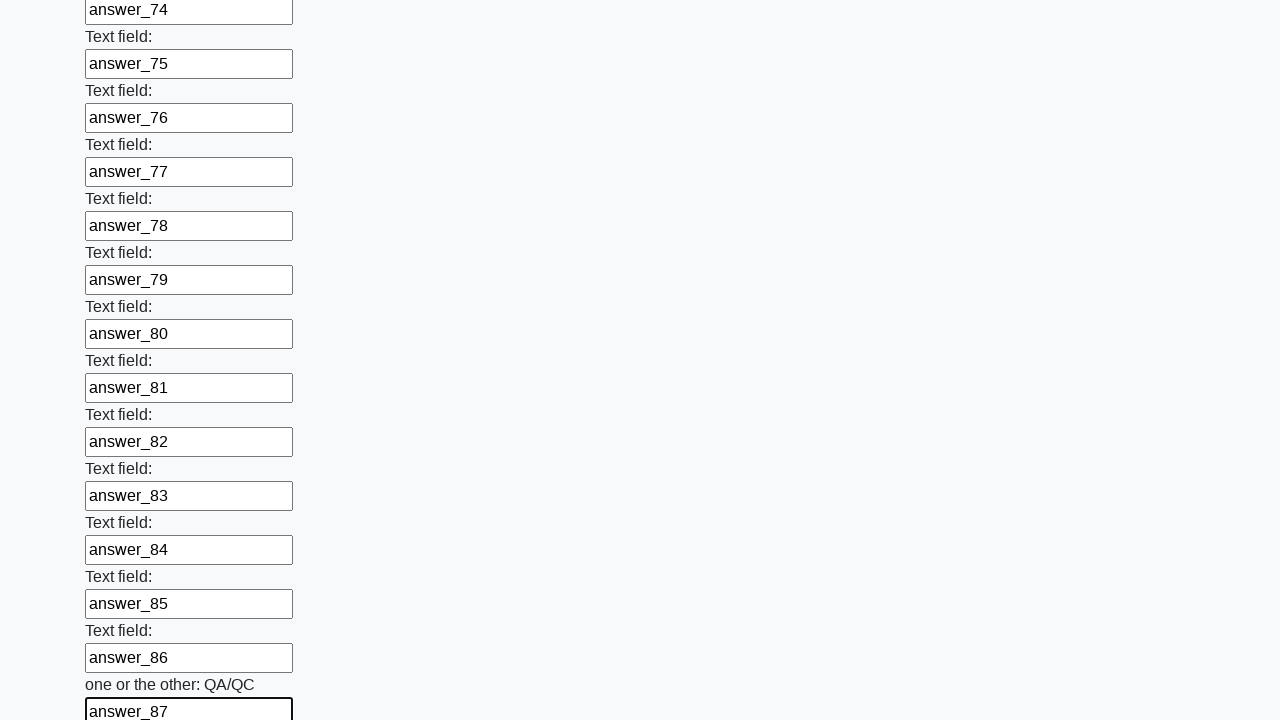

Filled input field 88 with 'answer_88' on input >> nth=88
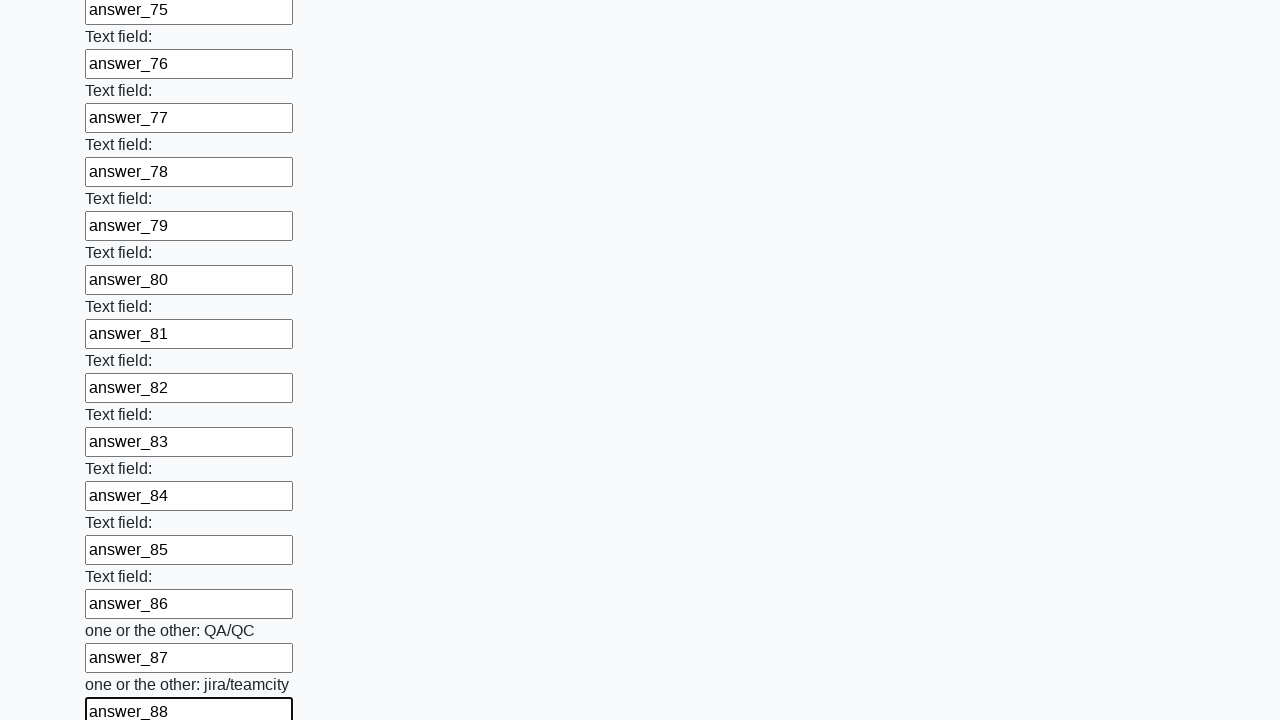

Filled input field 89 with 'answer_89' on input >> nth=89
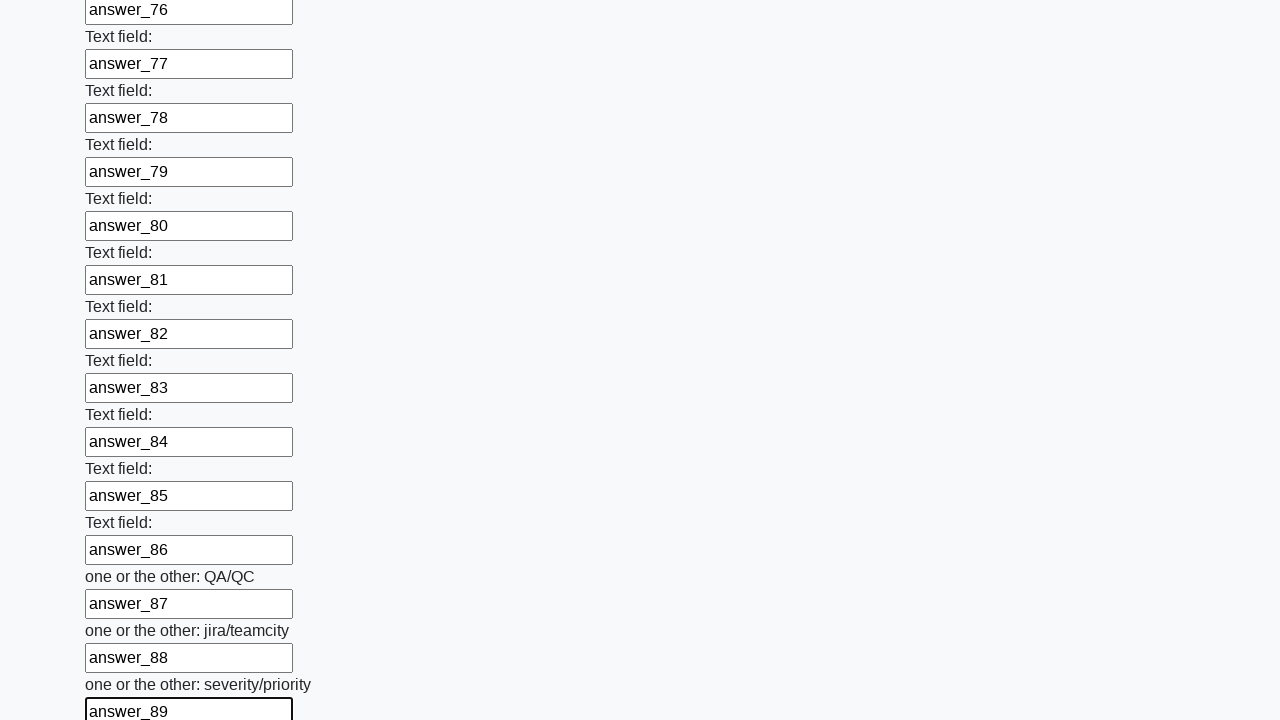

Filled input field 90 with 'answer_90' on input >> nth=90
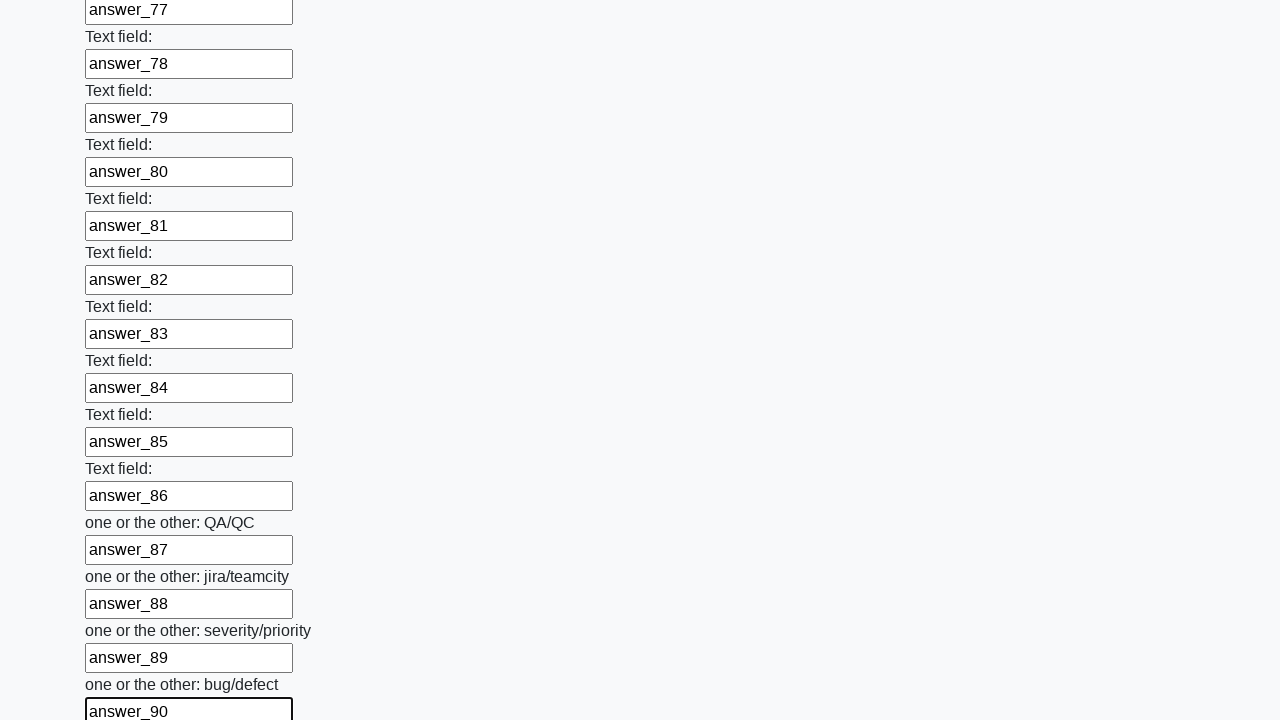

Filled input field 91 with 'answer_91' on input >> nth=91
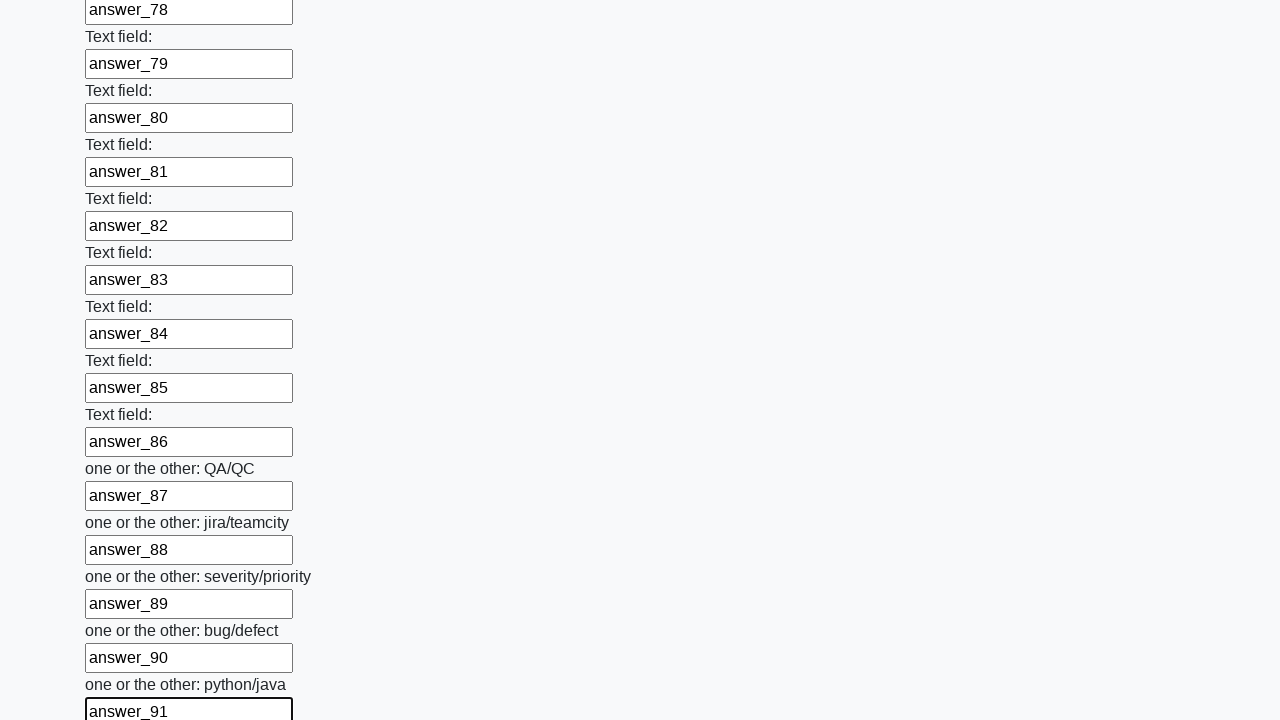

Filled input field 92 with 'answer_92' on input >> nth=92
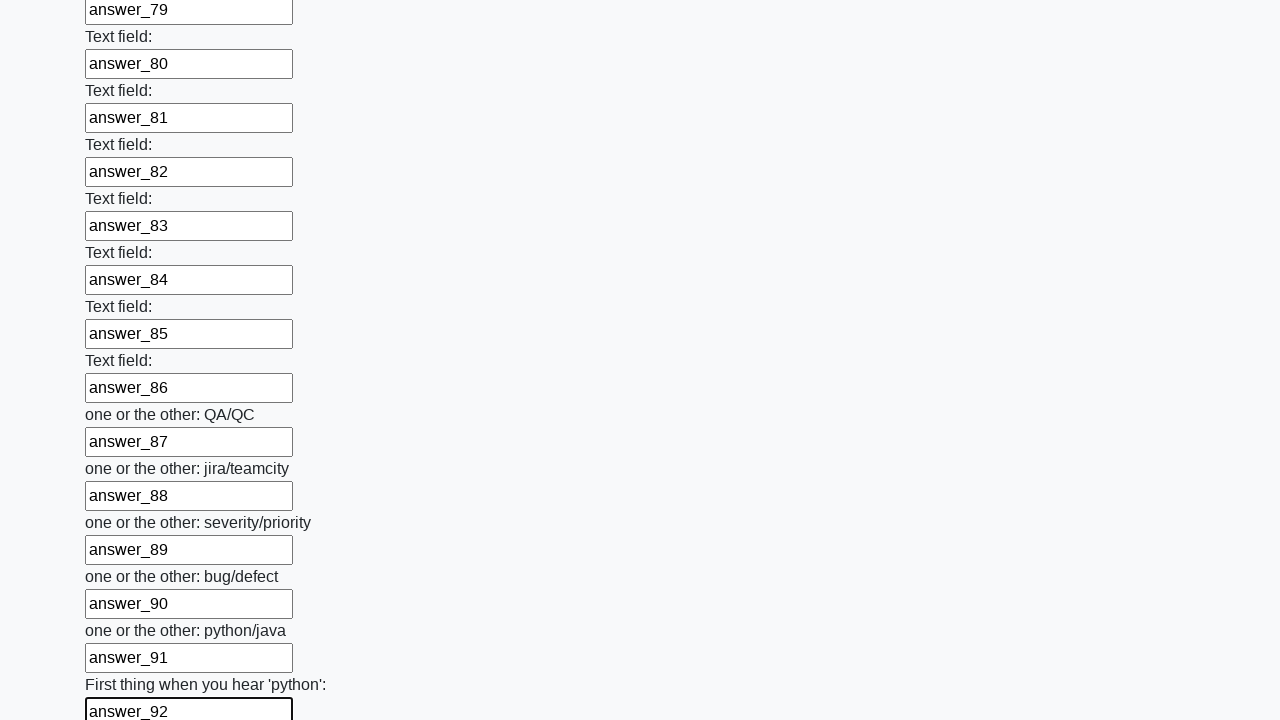

Filled input field 93 with 'answer_93' on input >> nth=93
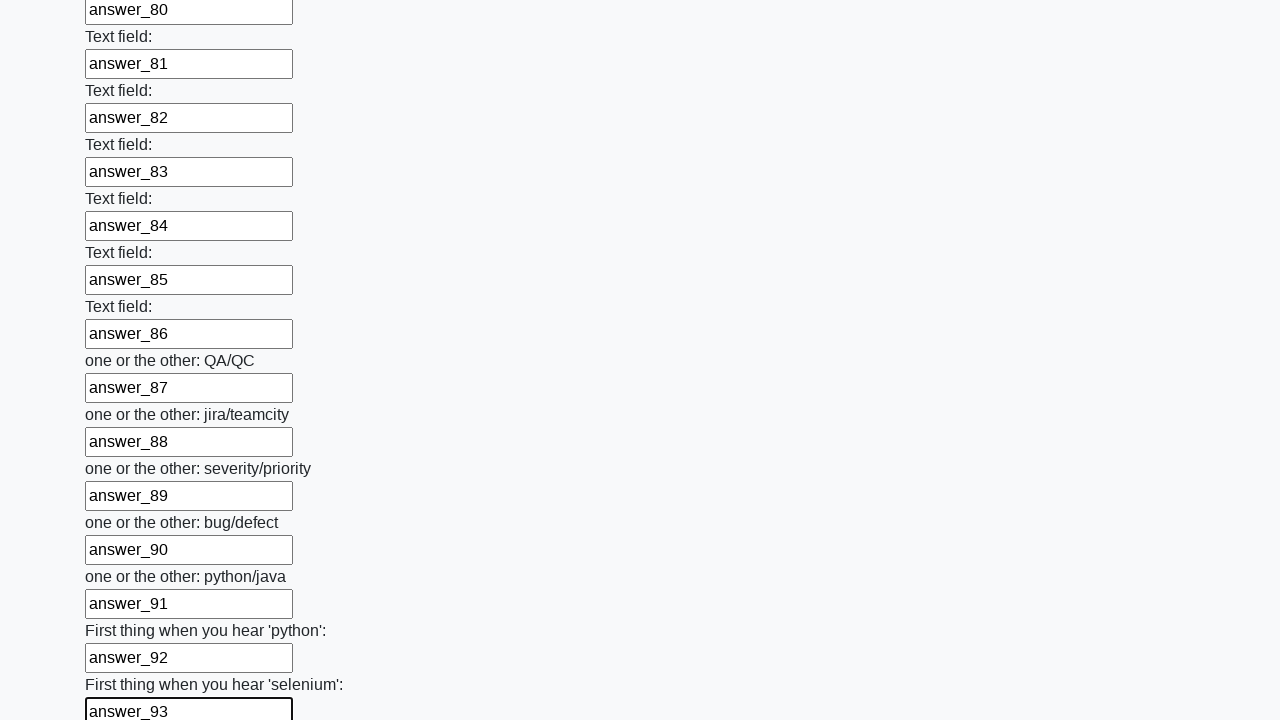

Filled input field 94 with 'answer_94' on input >> nth=94
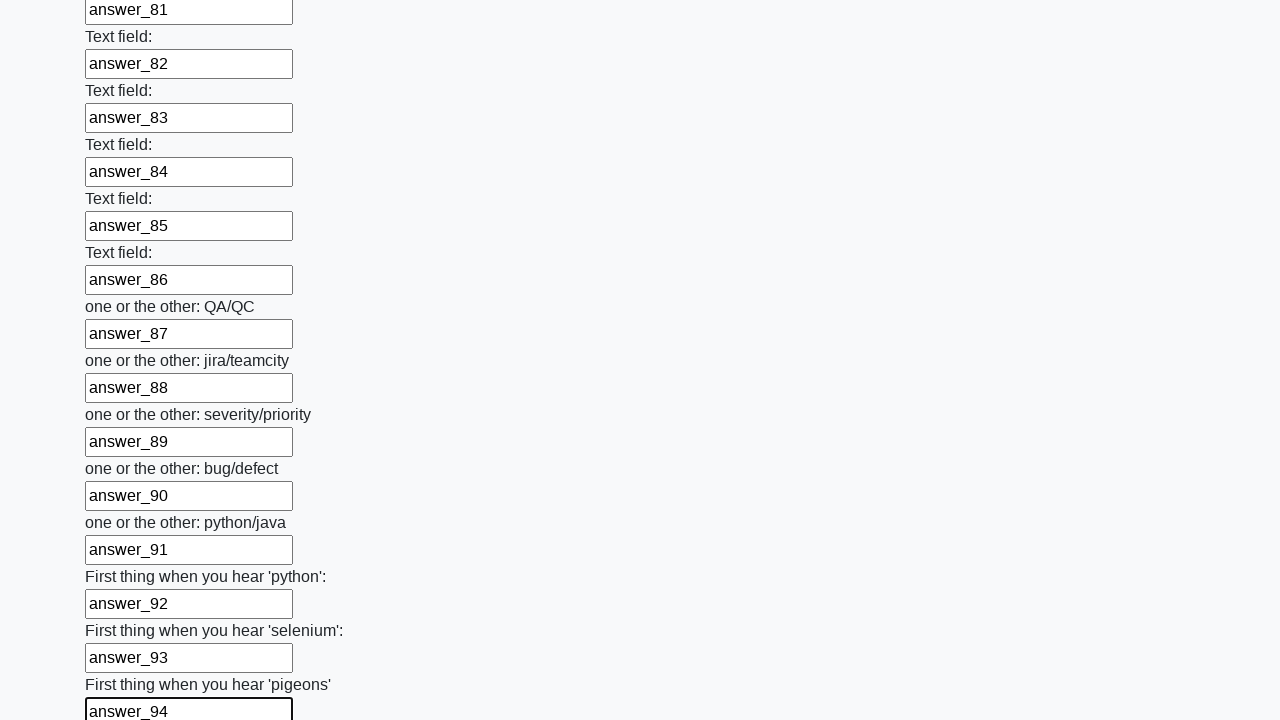

Filled input field 95 with 'answer_95' on input >> nth=95
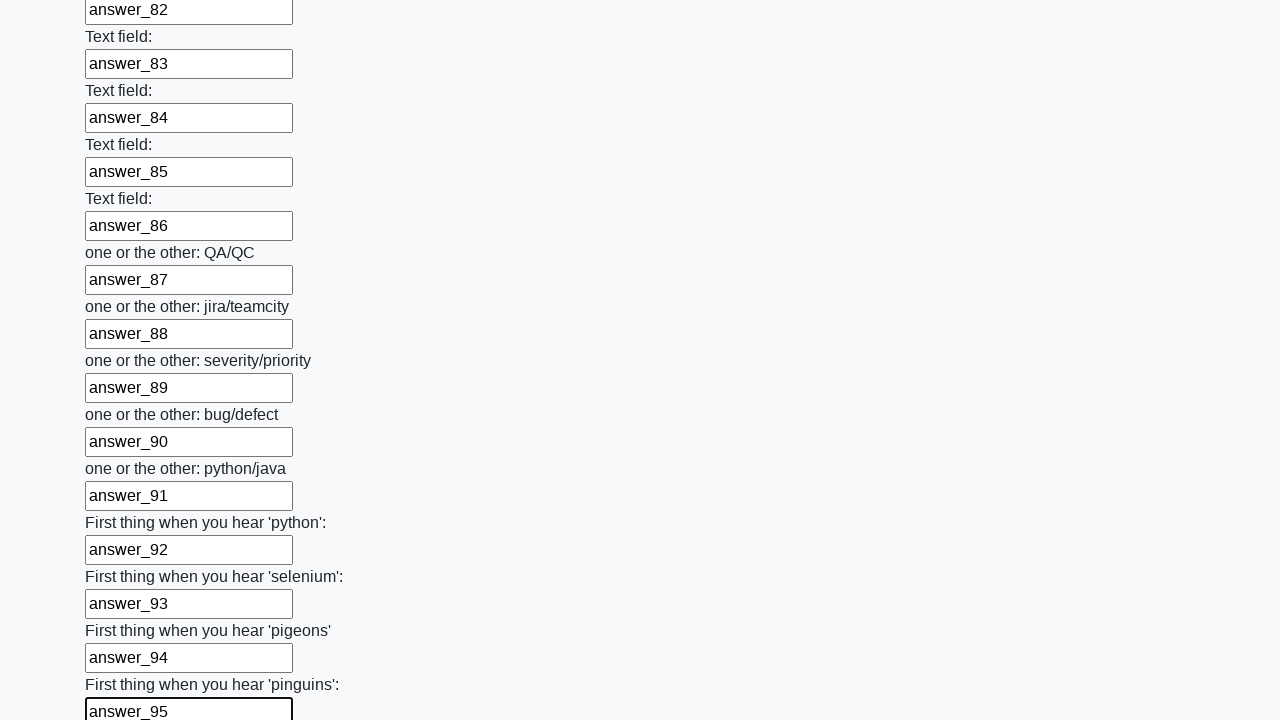

Filled input field 96 with 'answer_96' on input >> nth=96
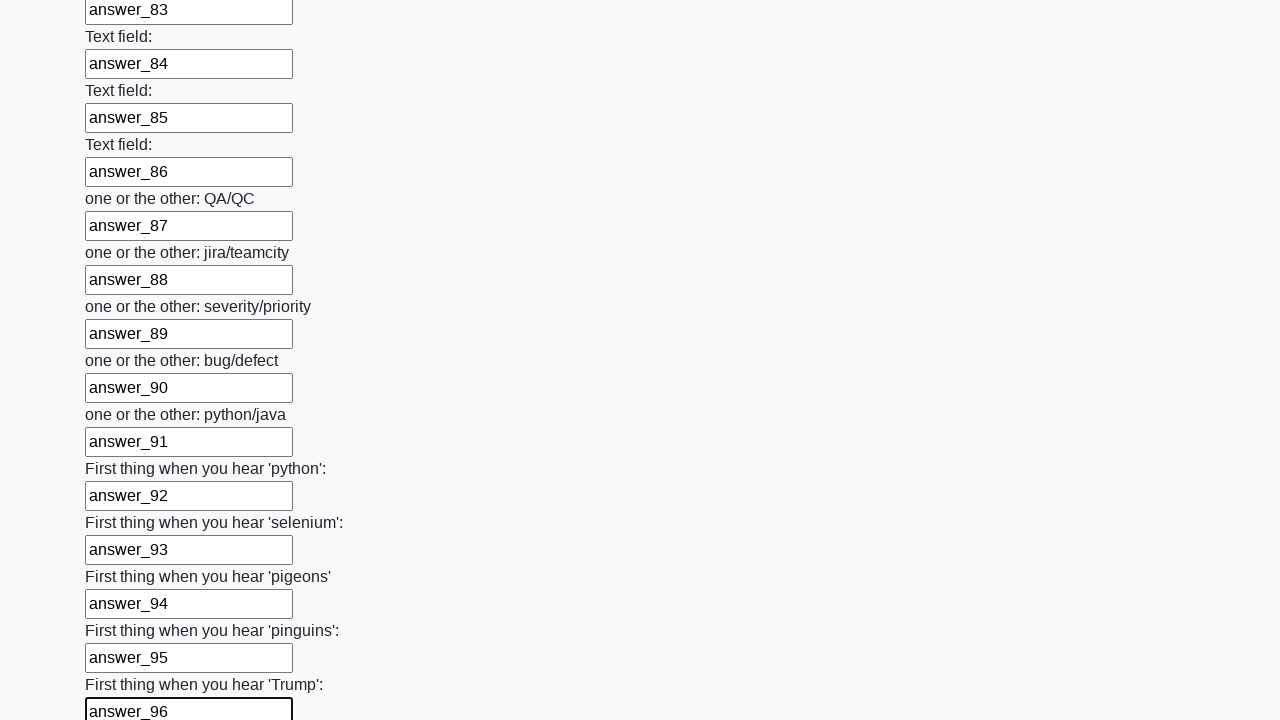

Filled input field 97 with 'answer_97' on input >> nth=97
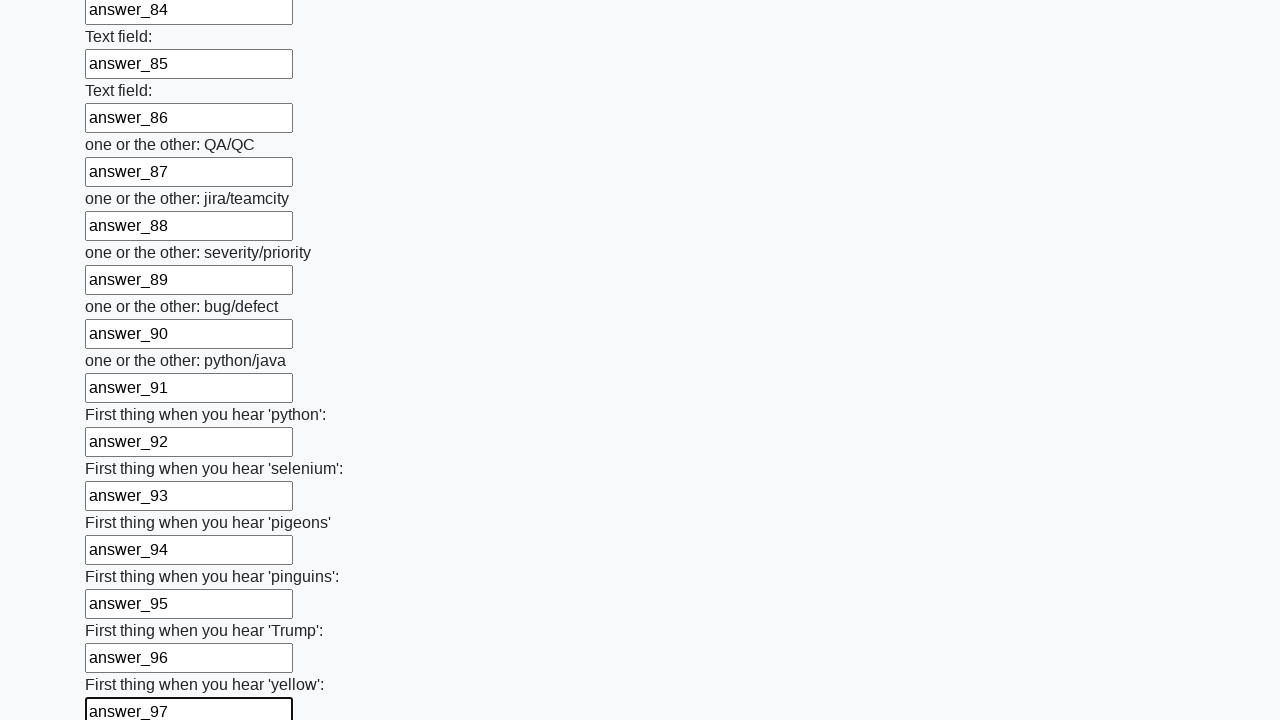

Filled input field 98 with 'answer_98' on input >> nth=98
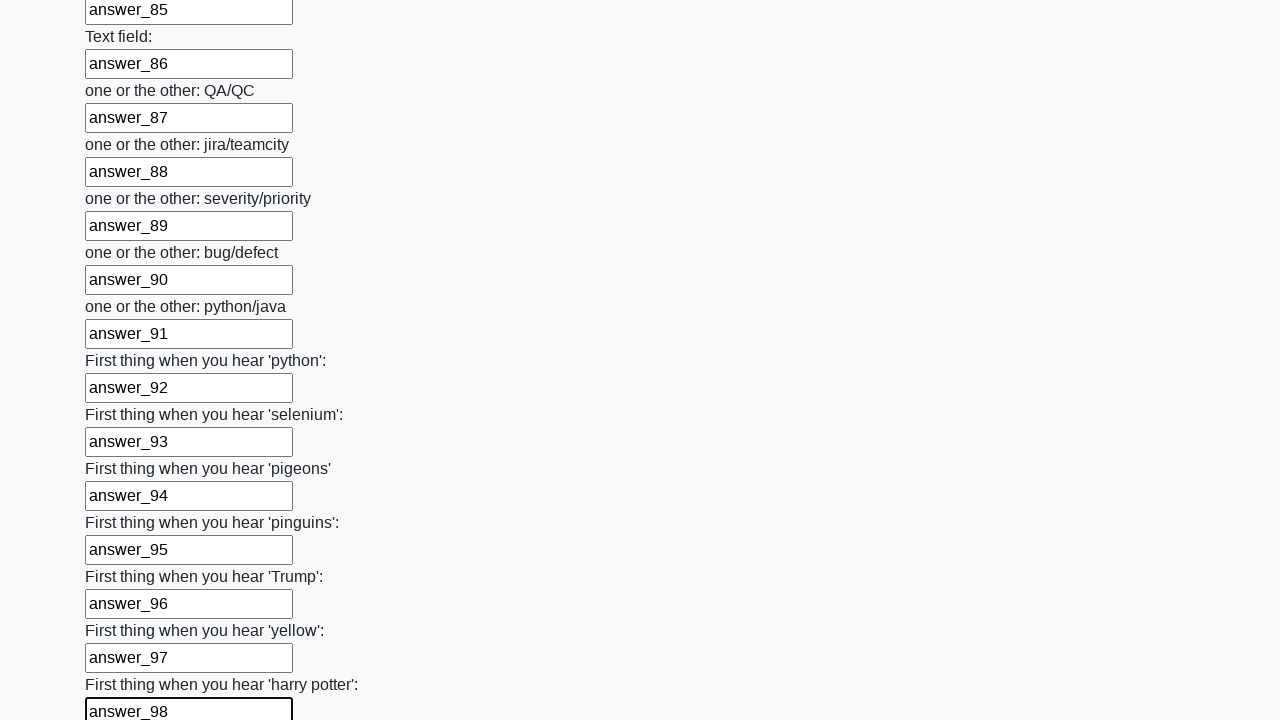

Filled input field 99 with 'answer_99' on input >> nth=99
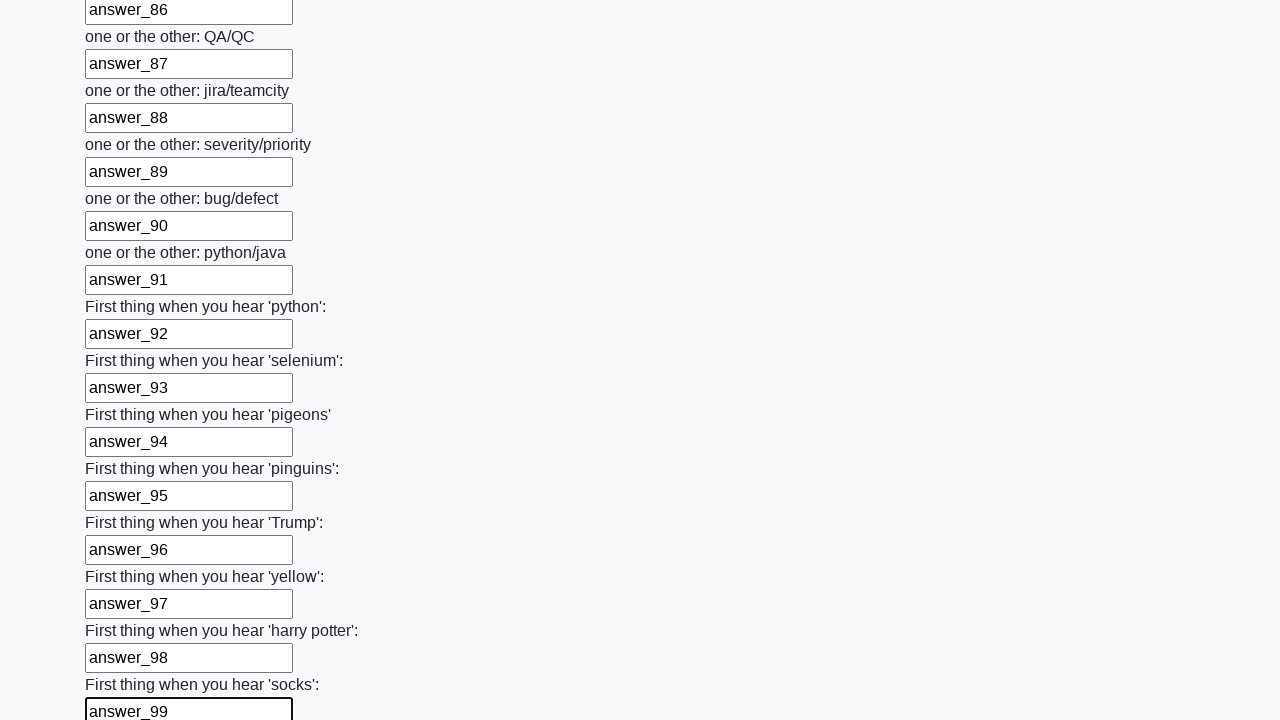

Clicked the form submit button at (123, 611) on button.btn
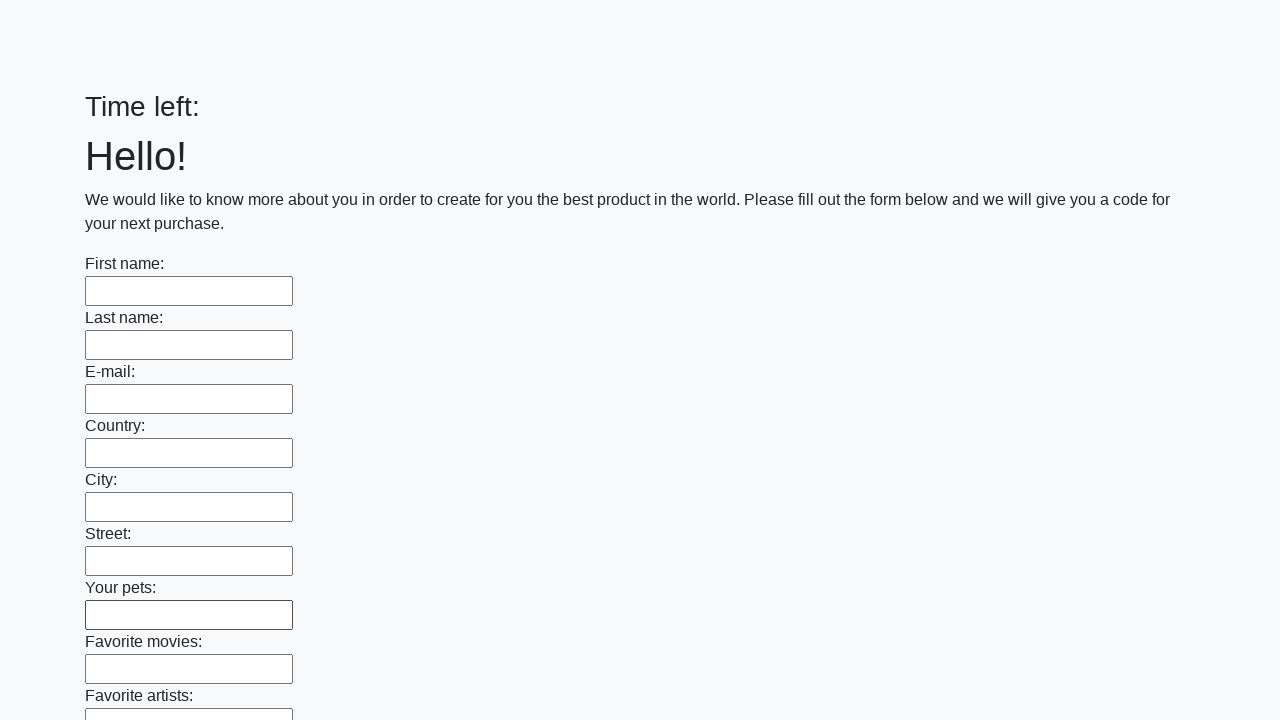

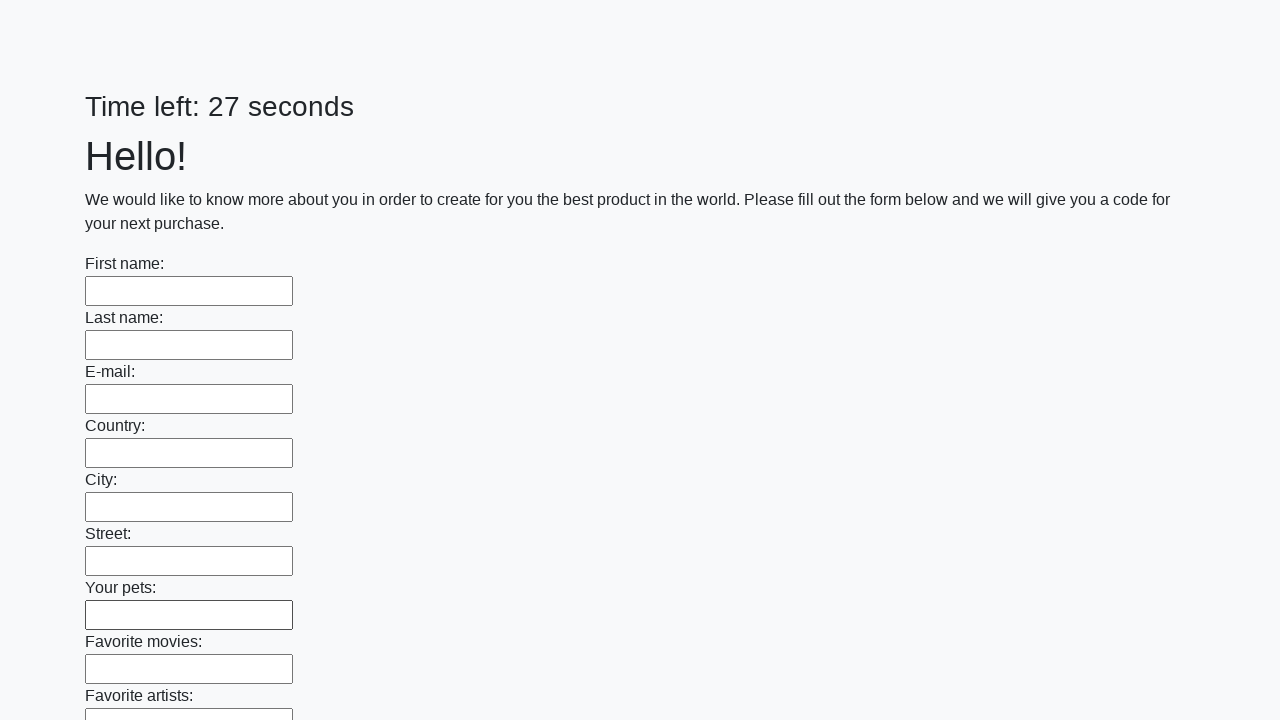